Automates a typing speed test on LiveChat by continuously reading displayed words and typing them into the input field

Starting URL: https://www.livechat.com/typing-speed-test/#/

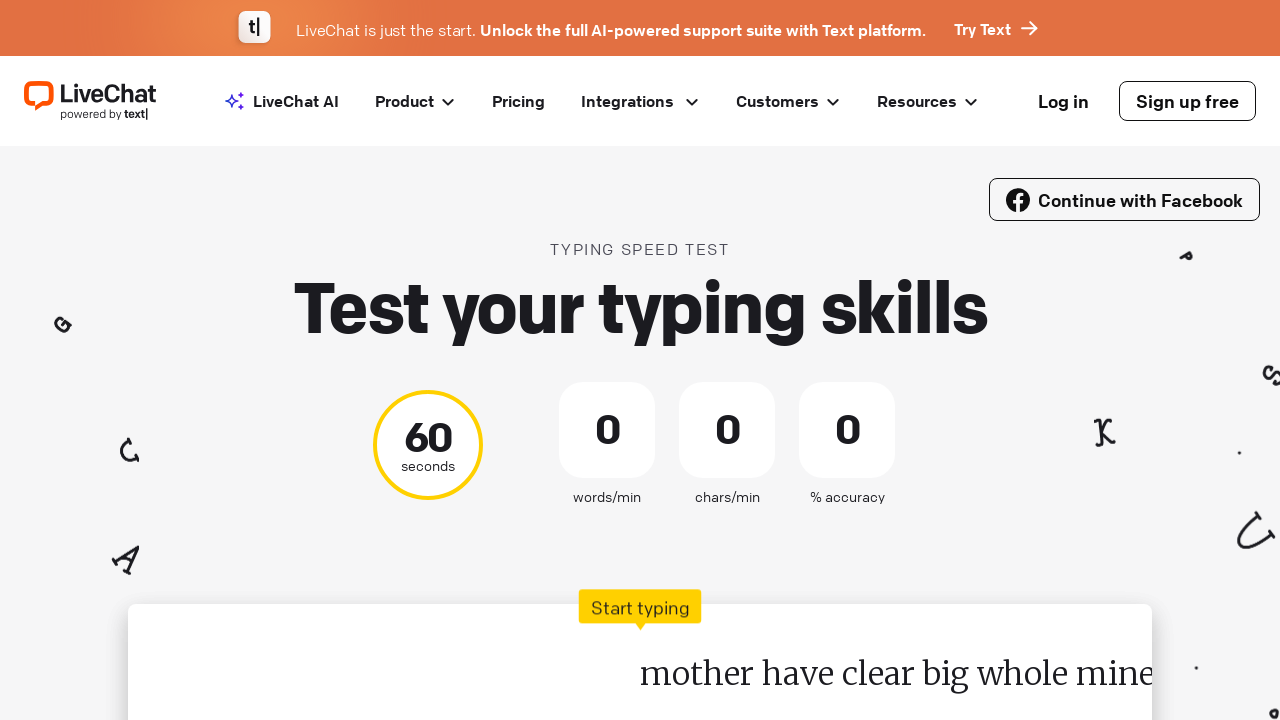

Typing test interface loaded - test input field found
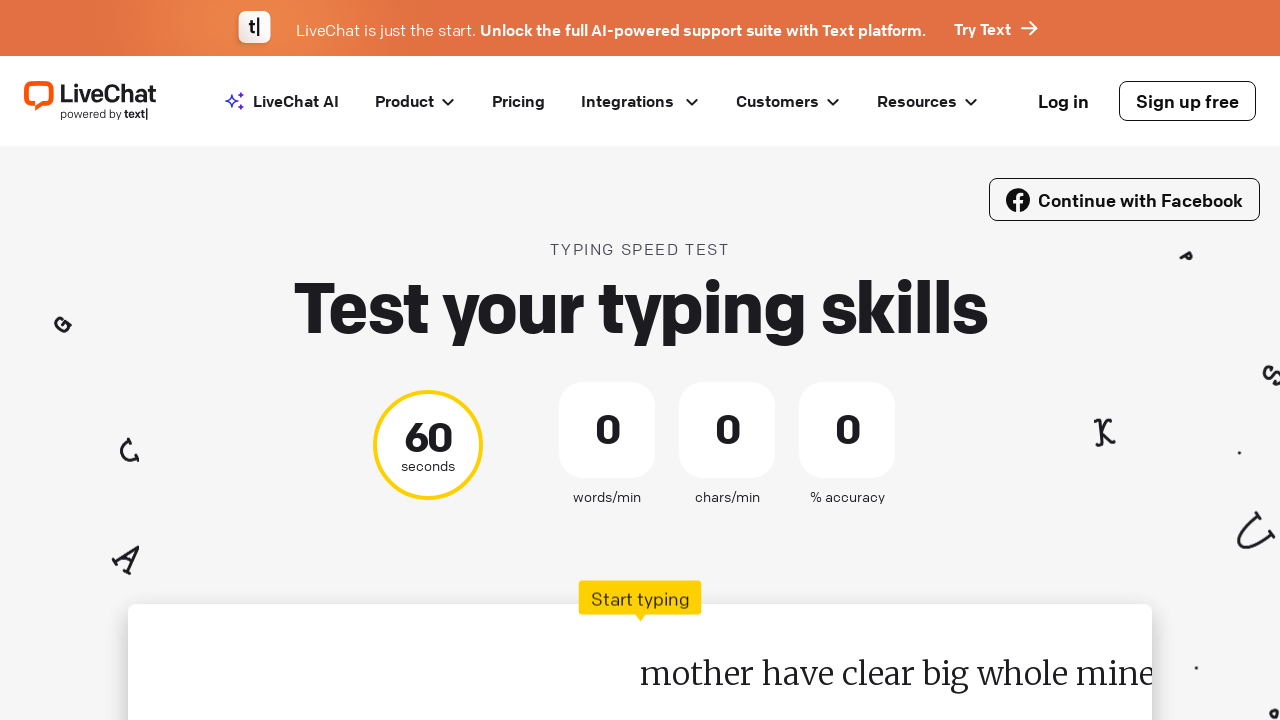

Located the test input field
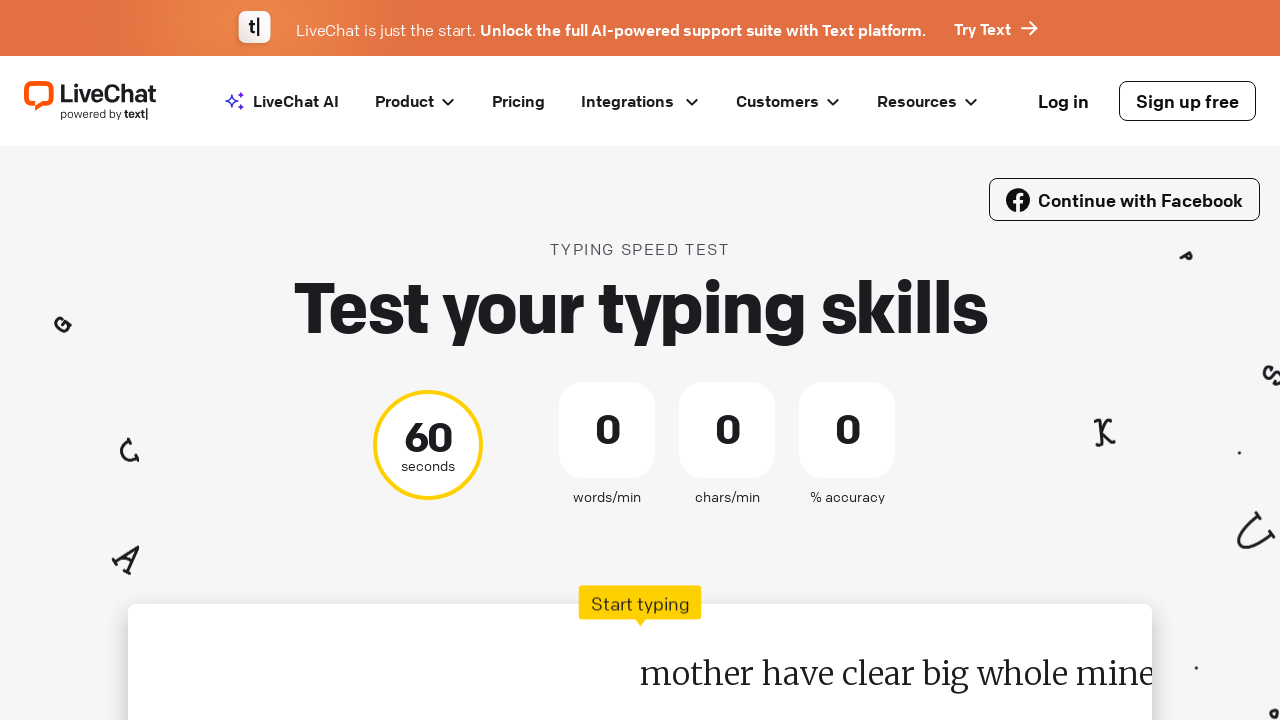

Retrieved word to type: 'mother'
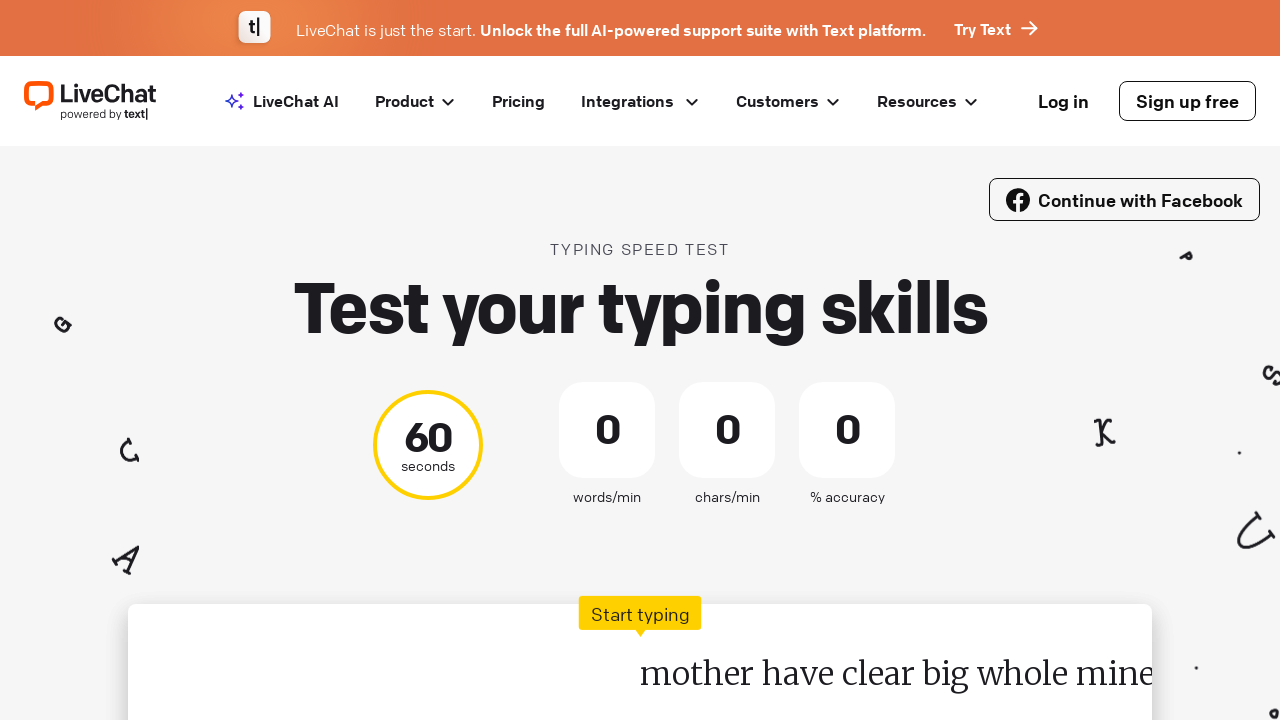

Typed word: 'mother' on #test-input
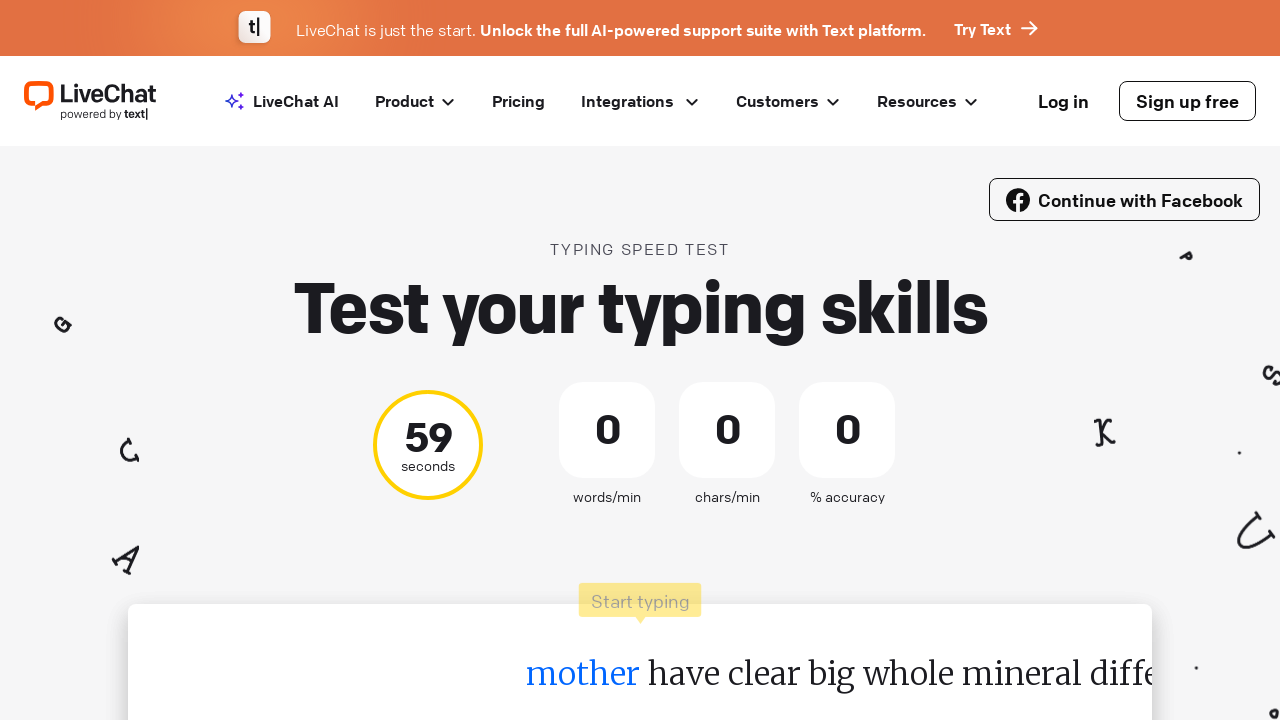

Pressed space after word on #test-input
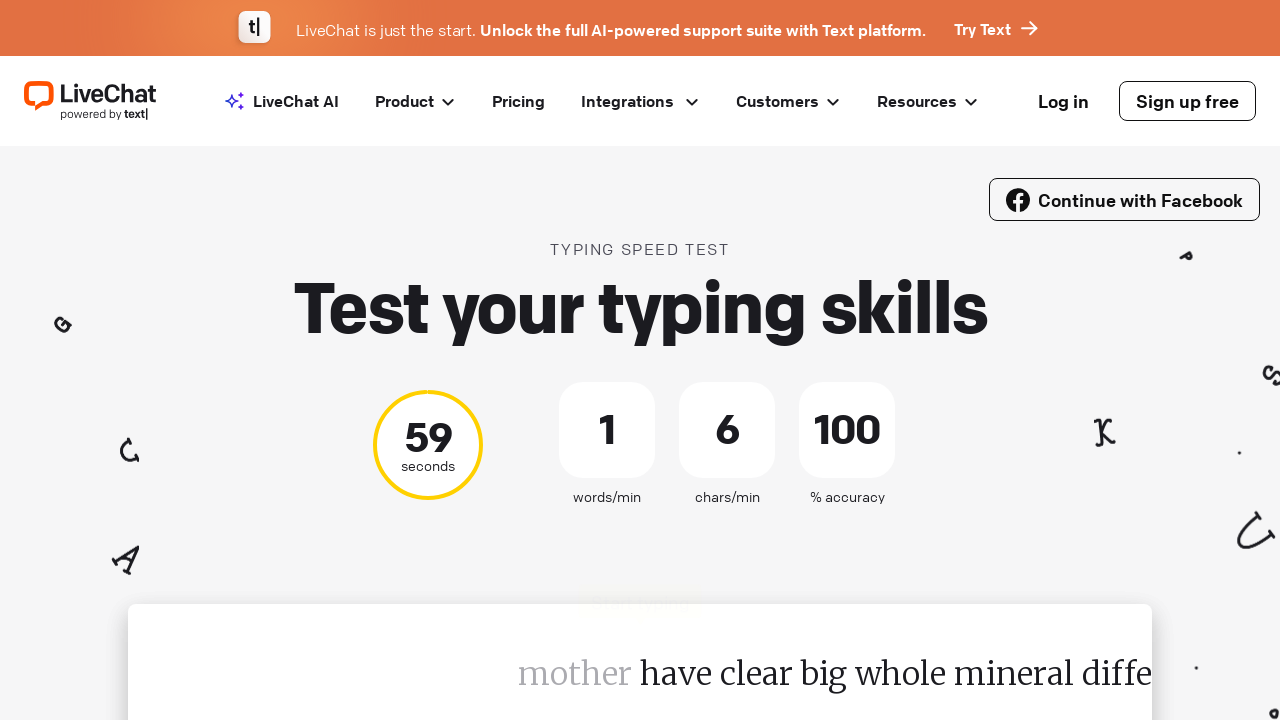

Waited 100ms before next word
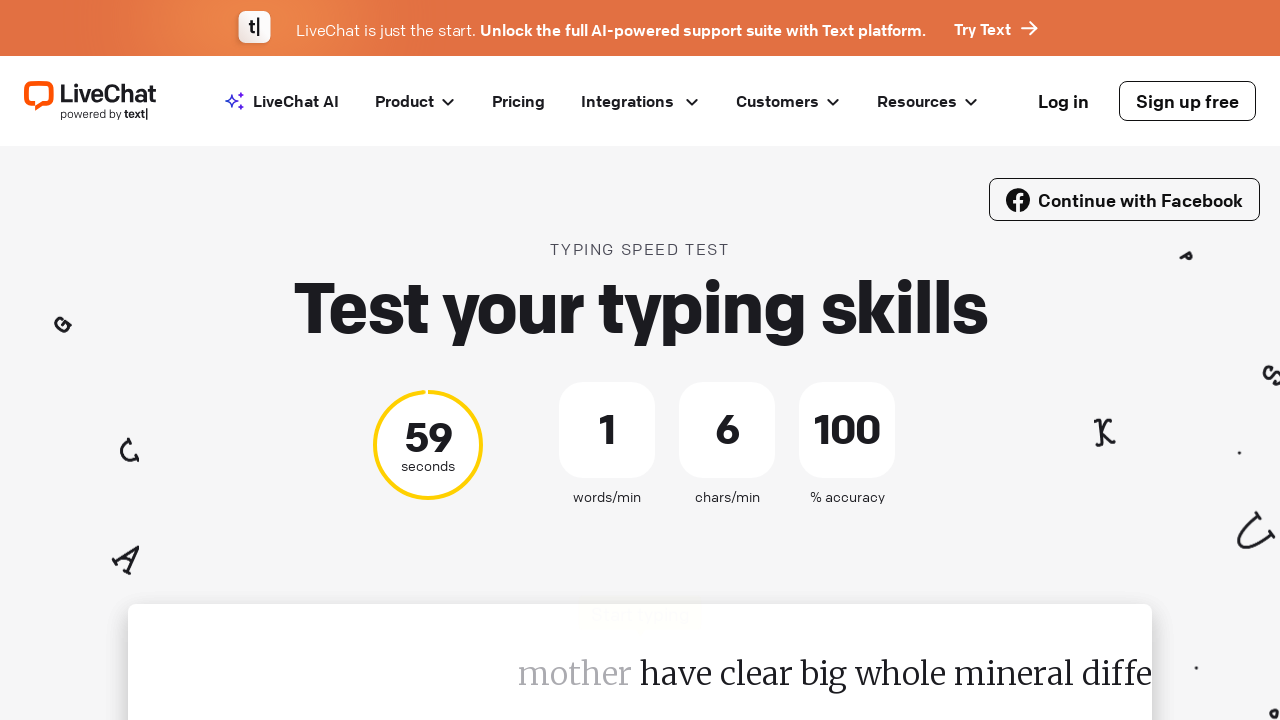

Retrieved word to type: 'have'
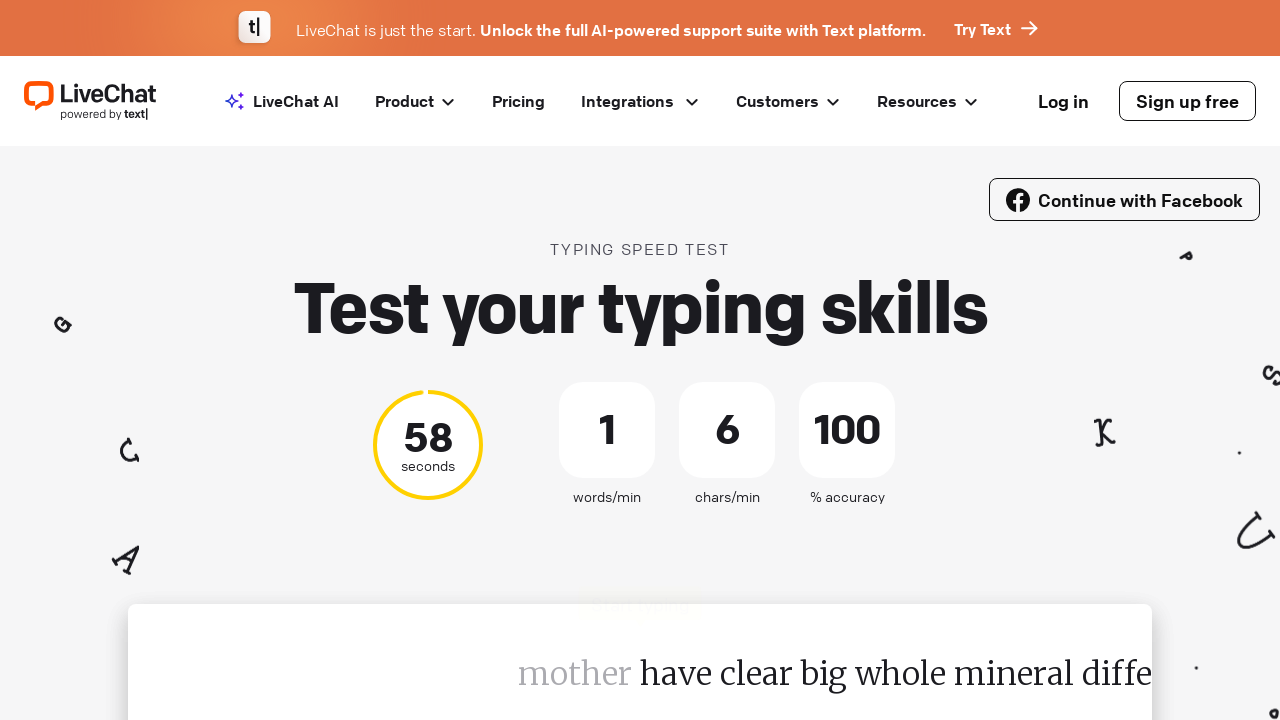

Typed word: 'have' on #test-input
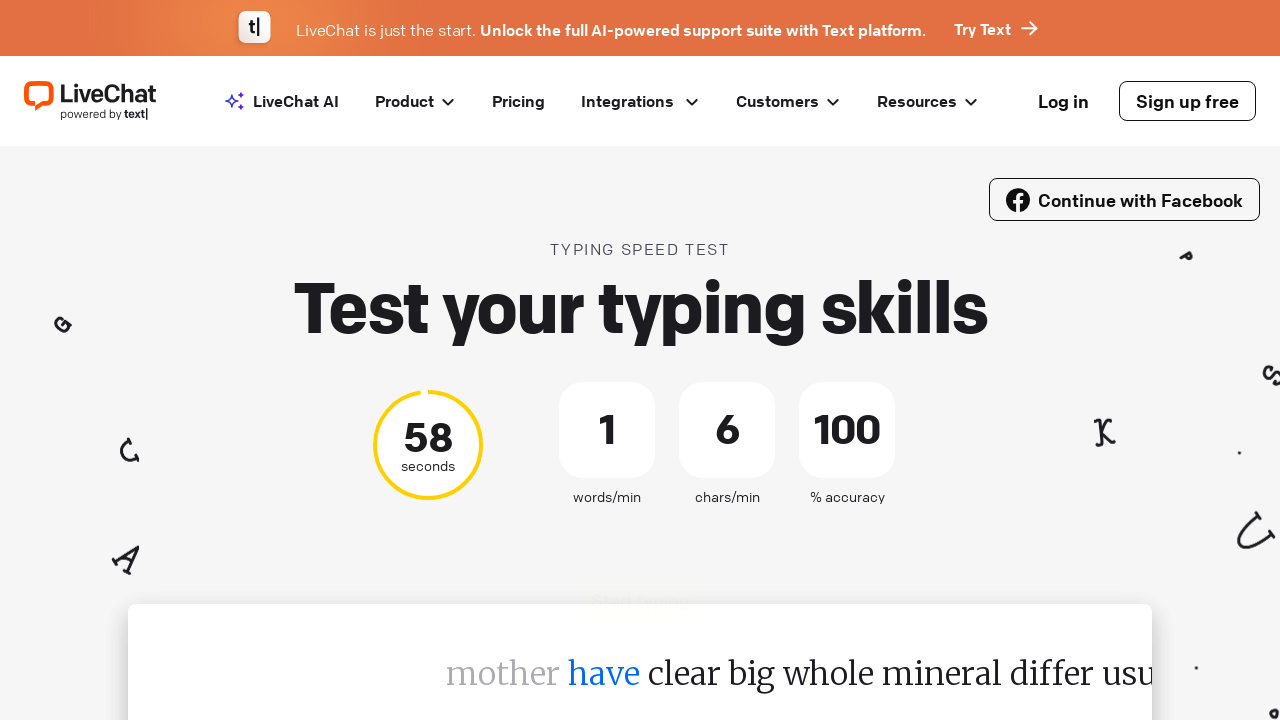

Pressed space after word on #test-input
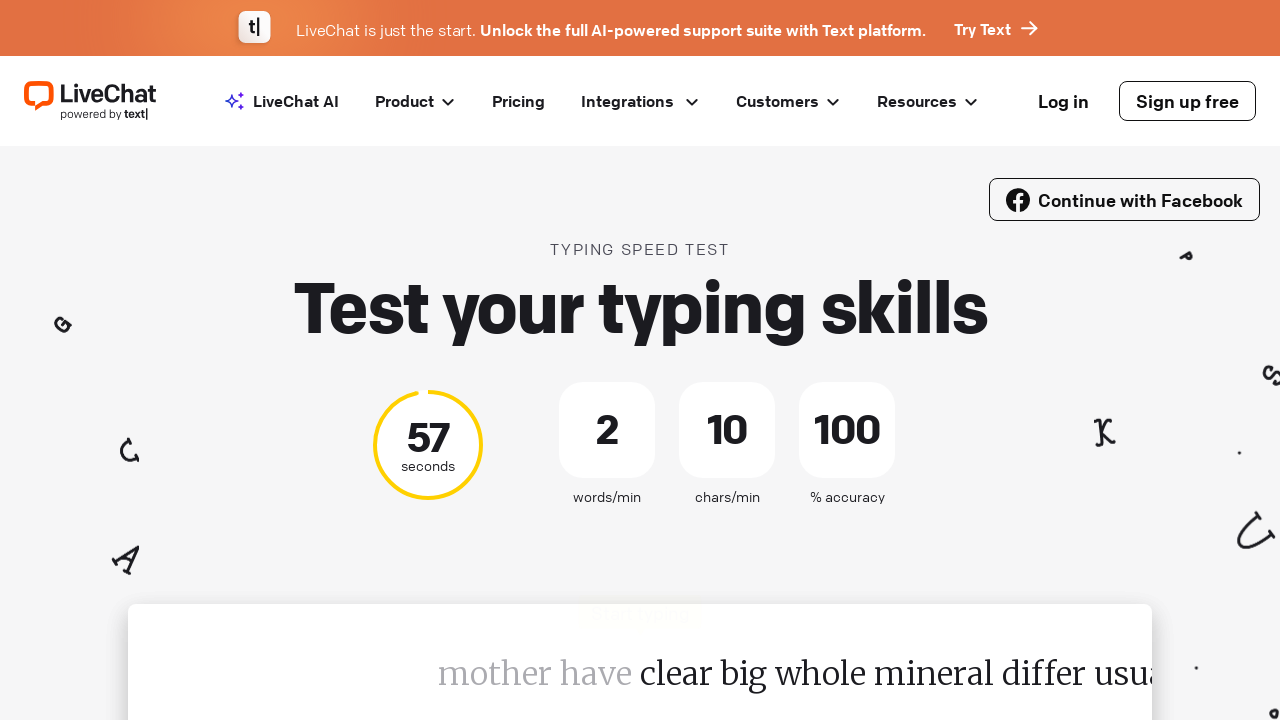

Waited 100ms before next word
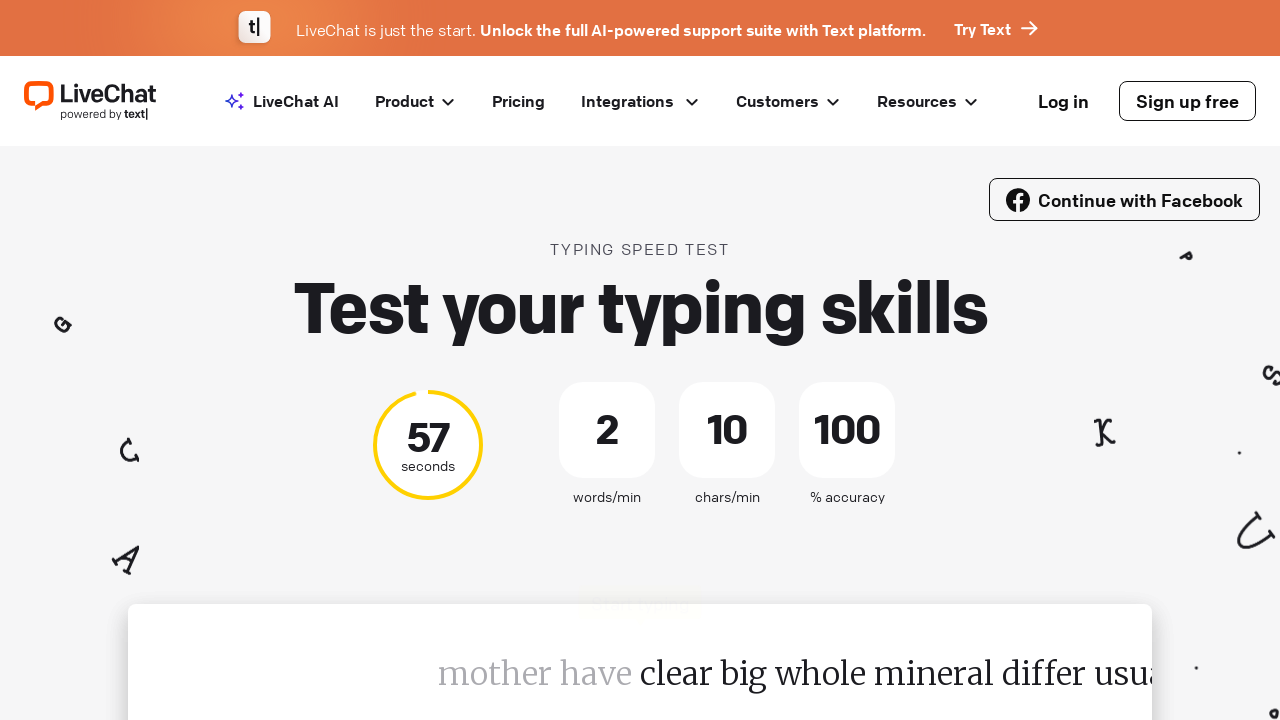

Retrieved word to type: 'clear'
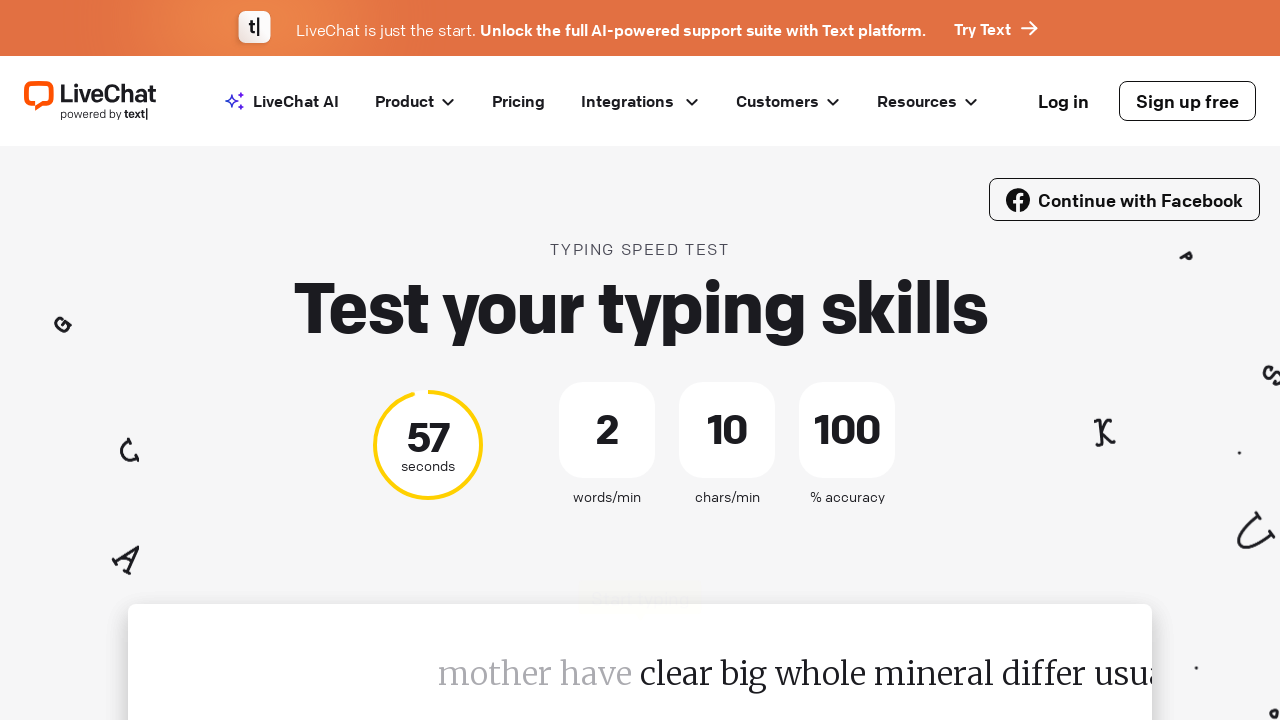

Typed word: 'clear' on #test-input
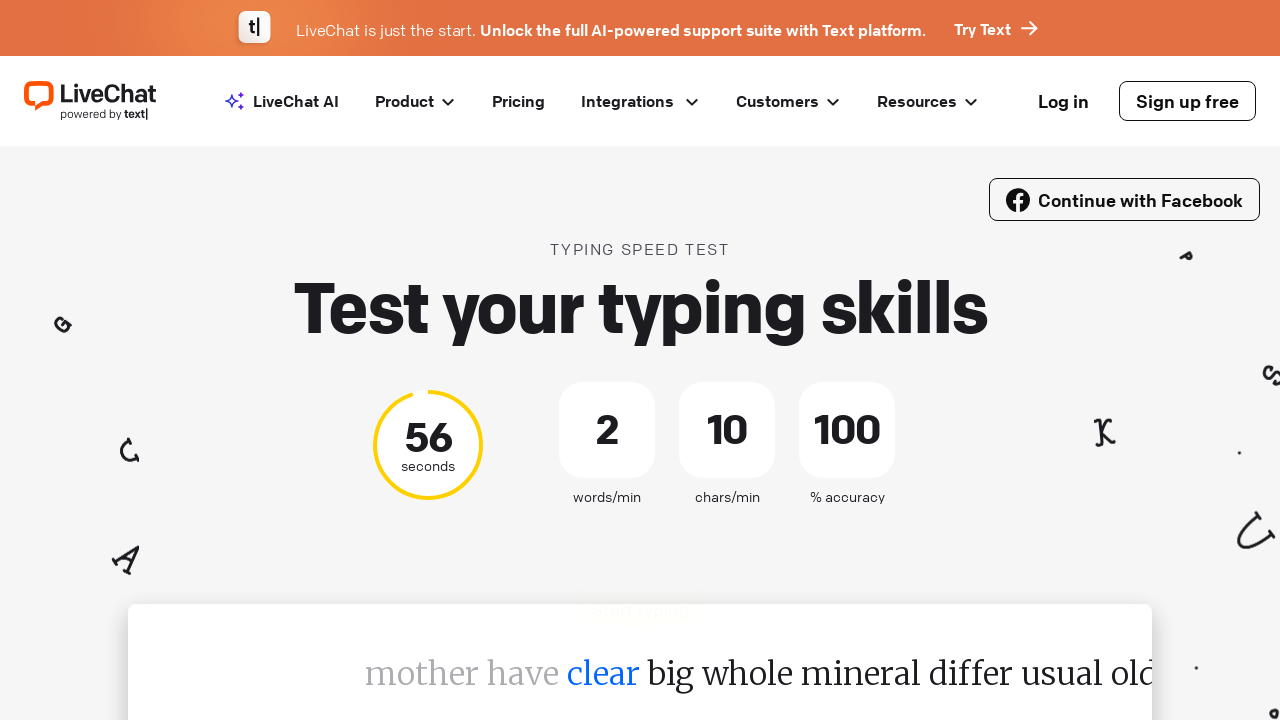

Pressed space after word on #test-input
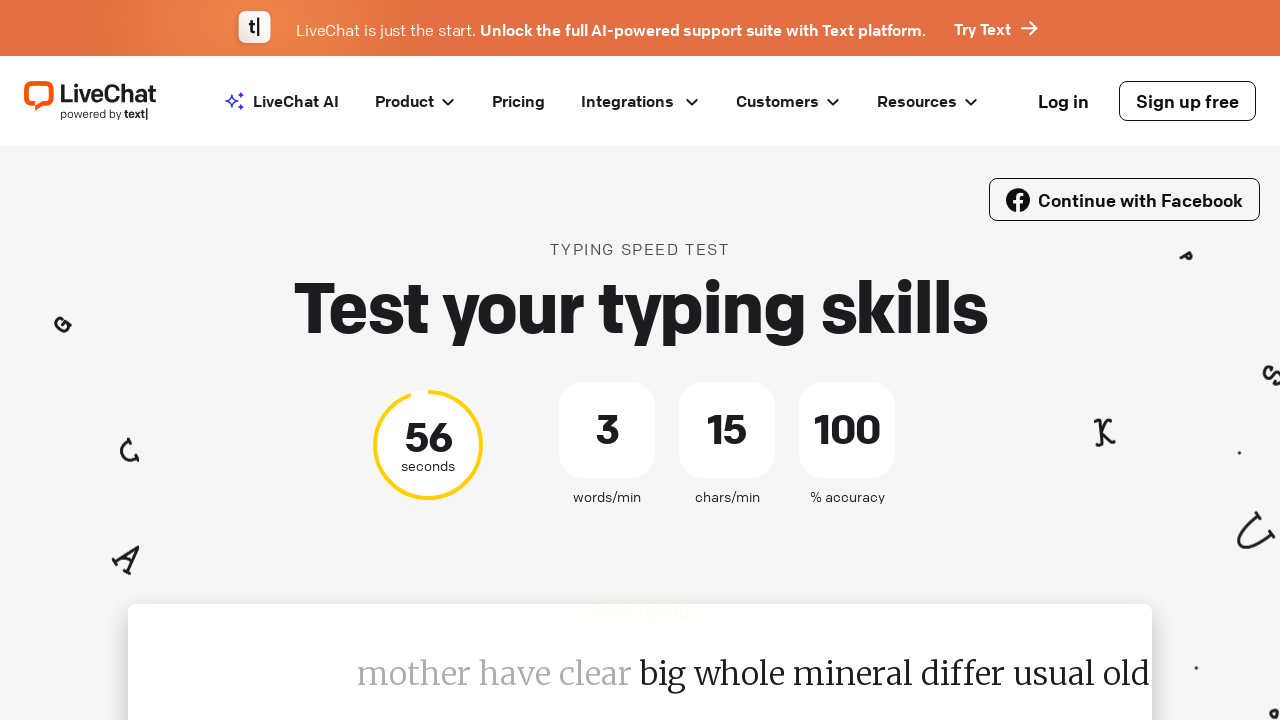

Waited 100ms before next word
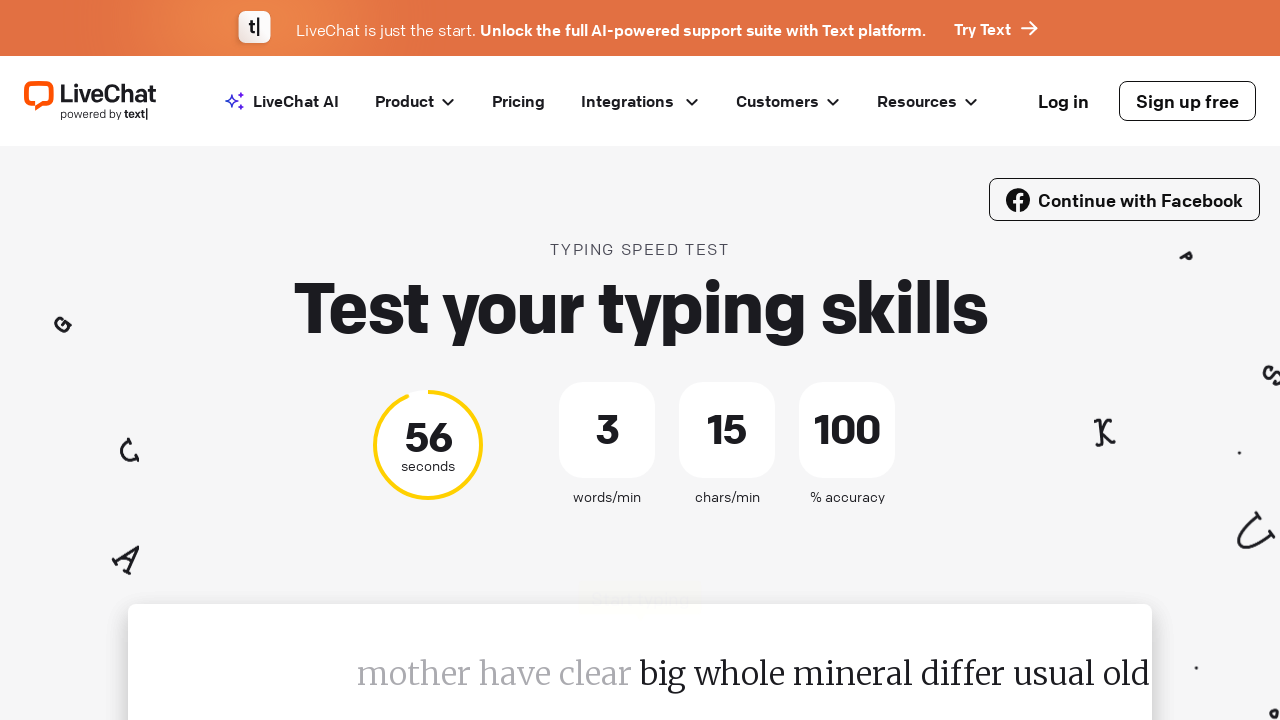

Retrieved word to type: 'big'
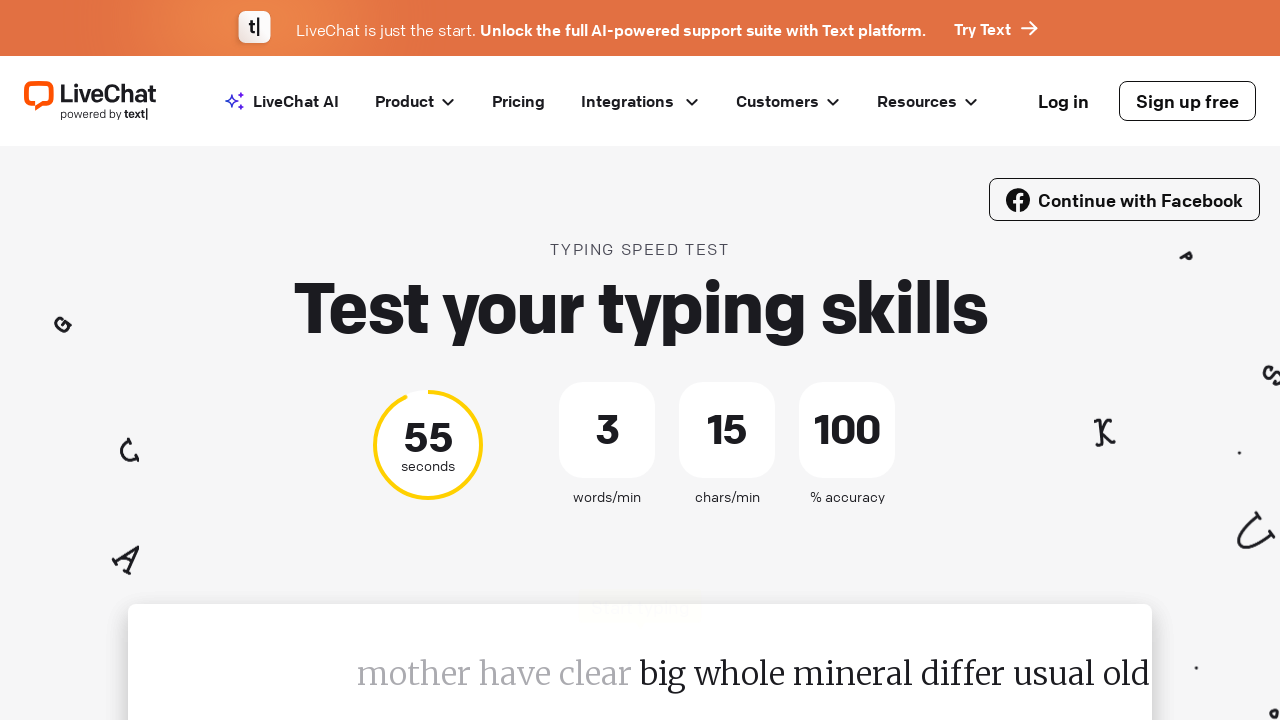

Typed word: 'big' on #test-input
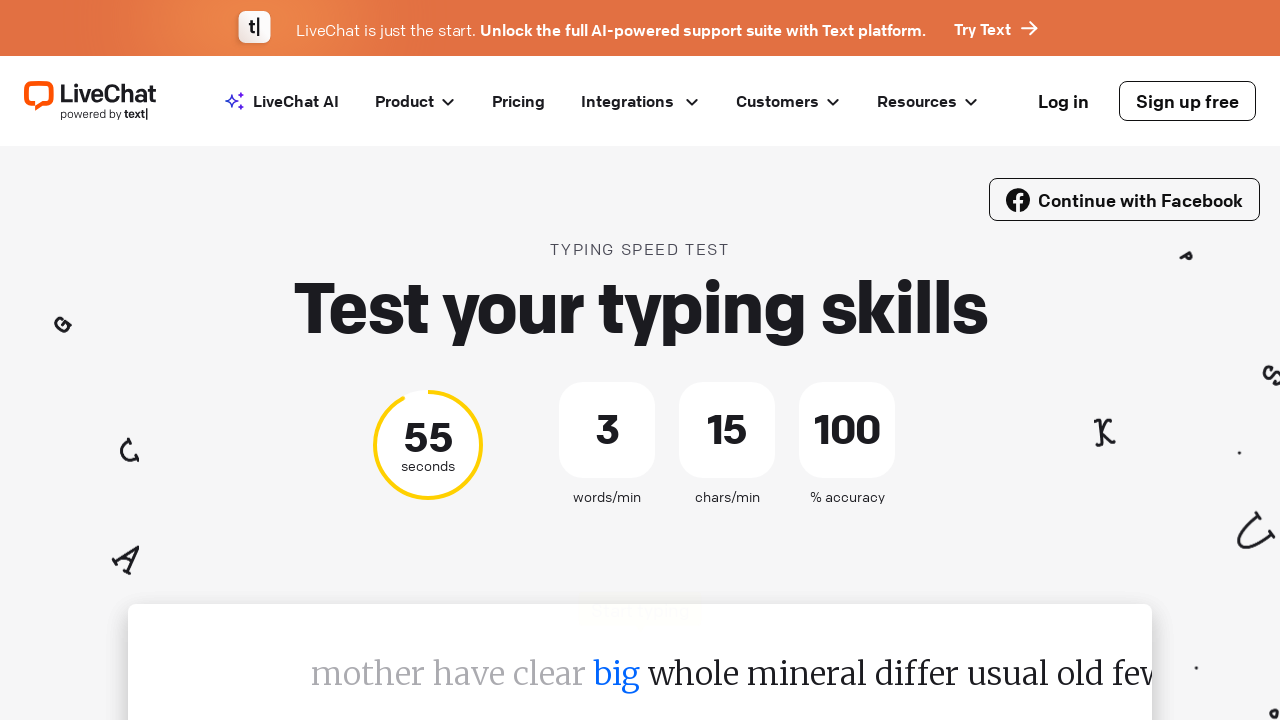

Pressed space after word on #test-input
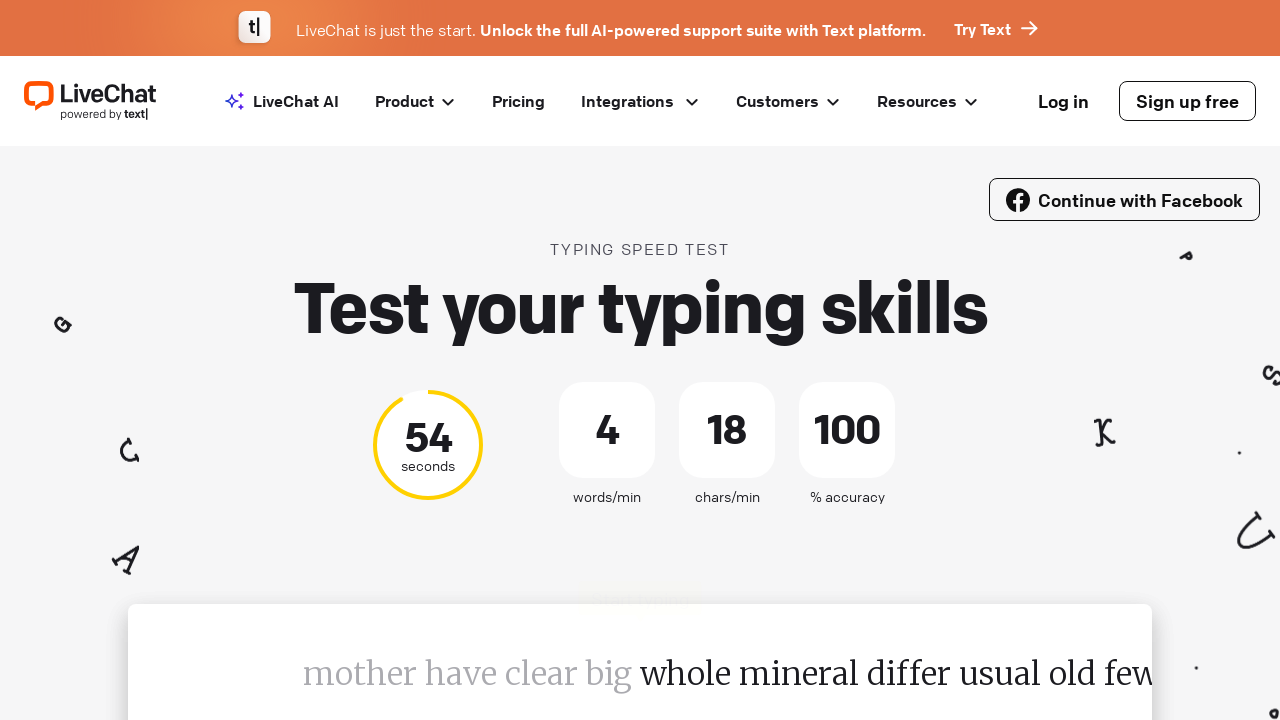

Waited 100ms before next word
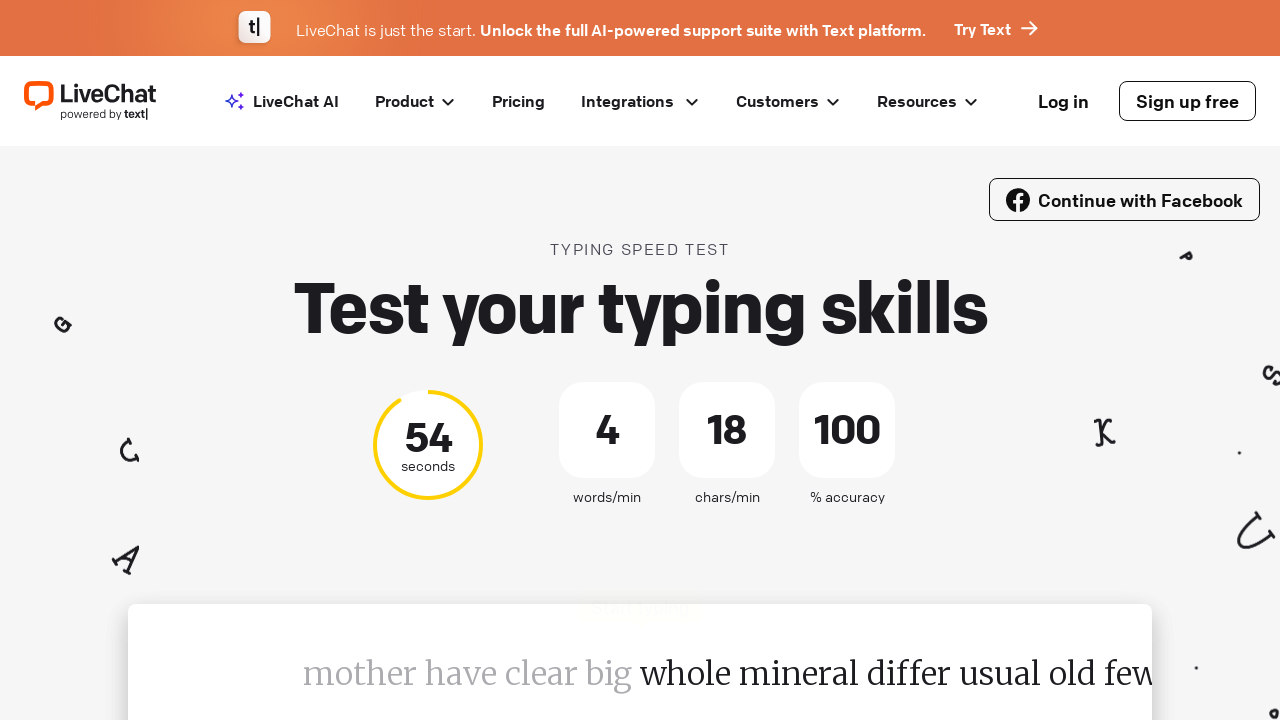

Retrieved word to type: 'whole'
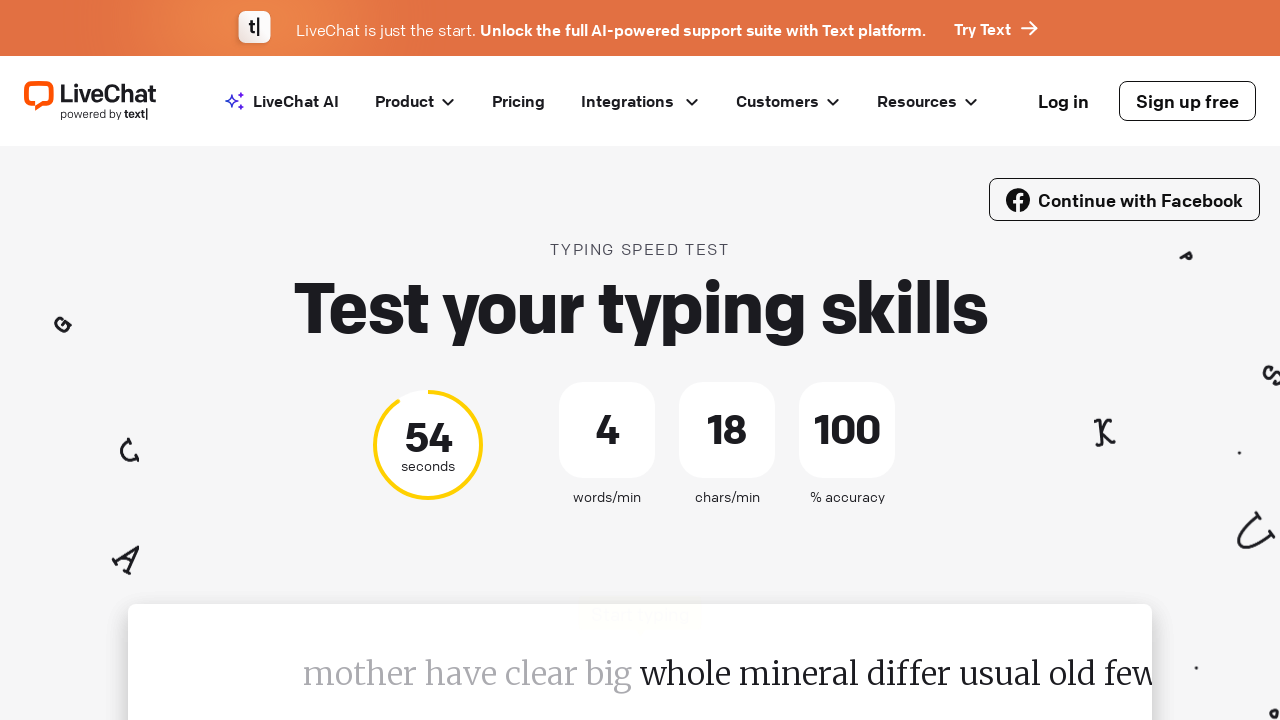

Typed word: 'whole' on #test-input
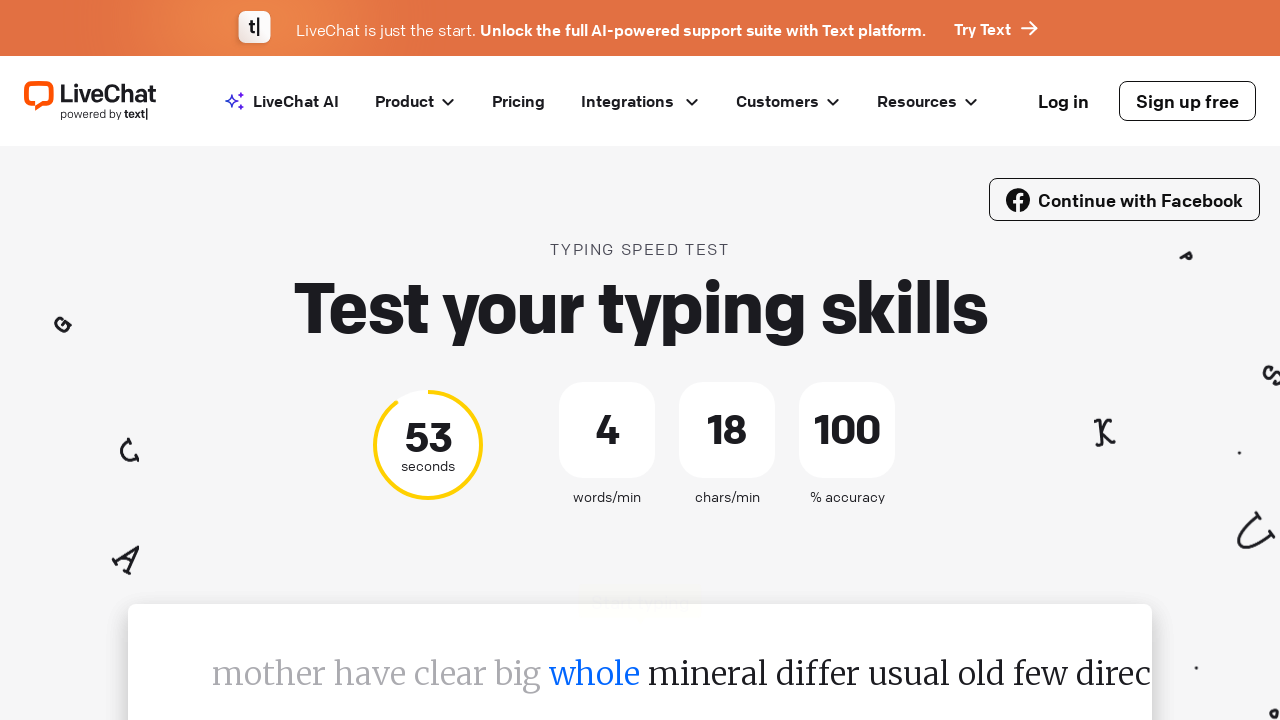

Pressed space after word on #test-input
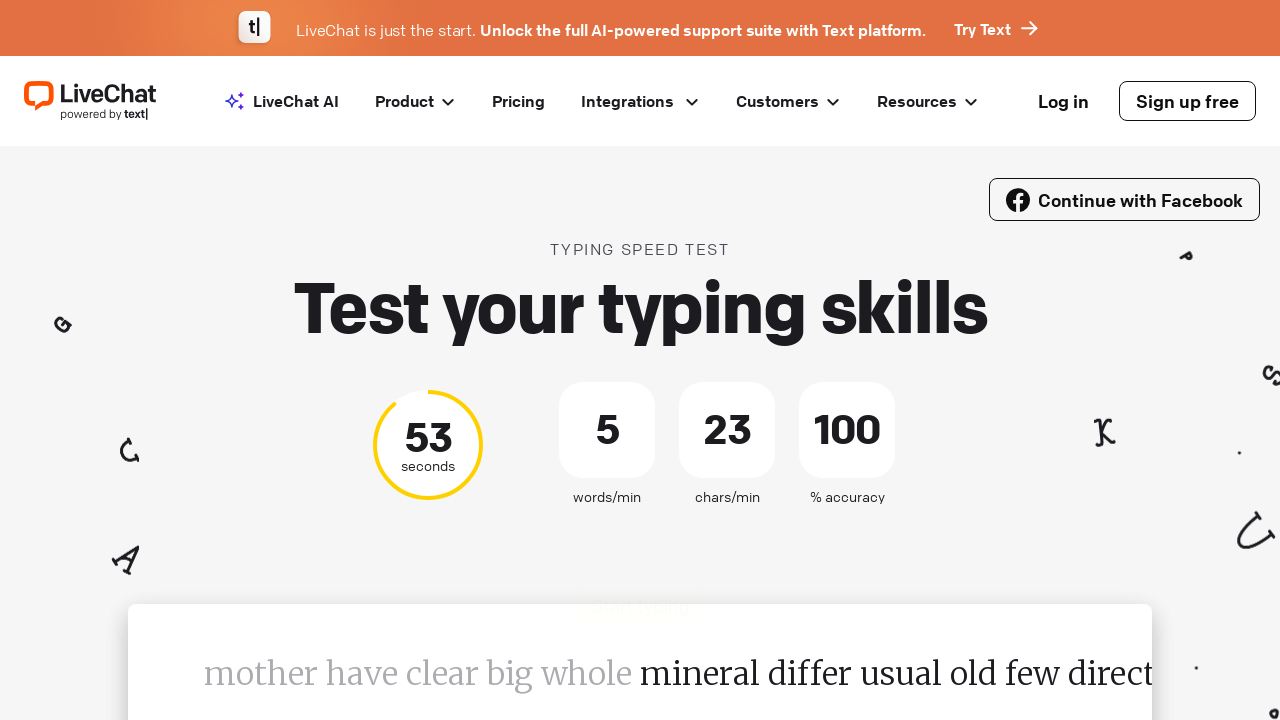

Waited 100ms before next word
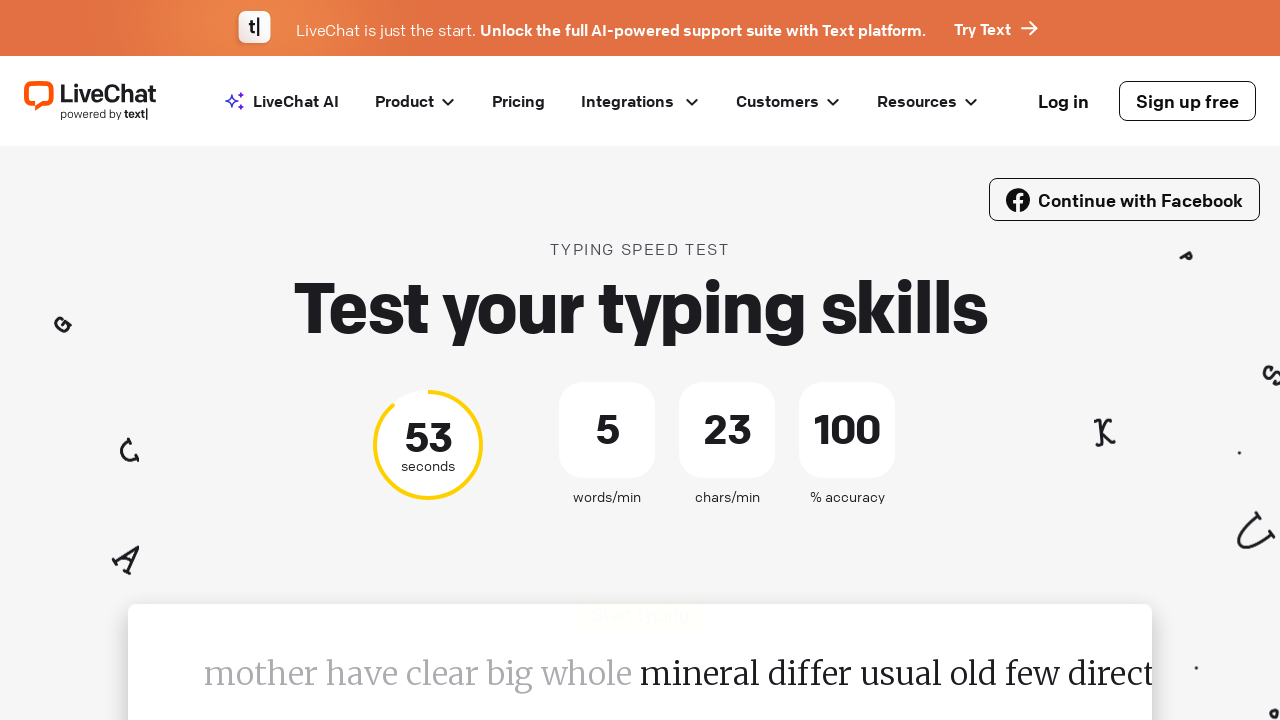

Retrieved word to type: 'mineral'
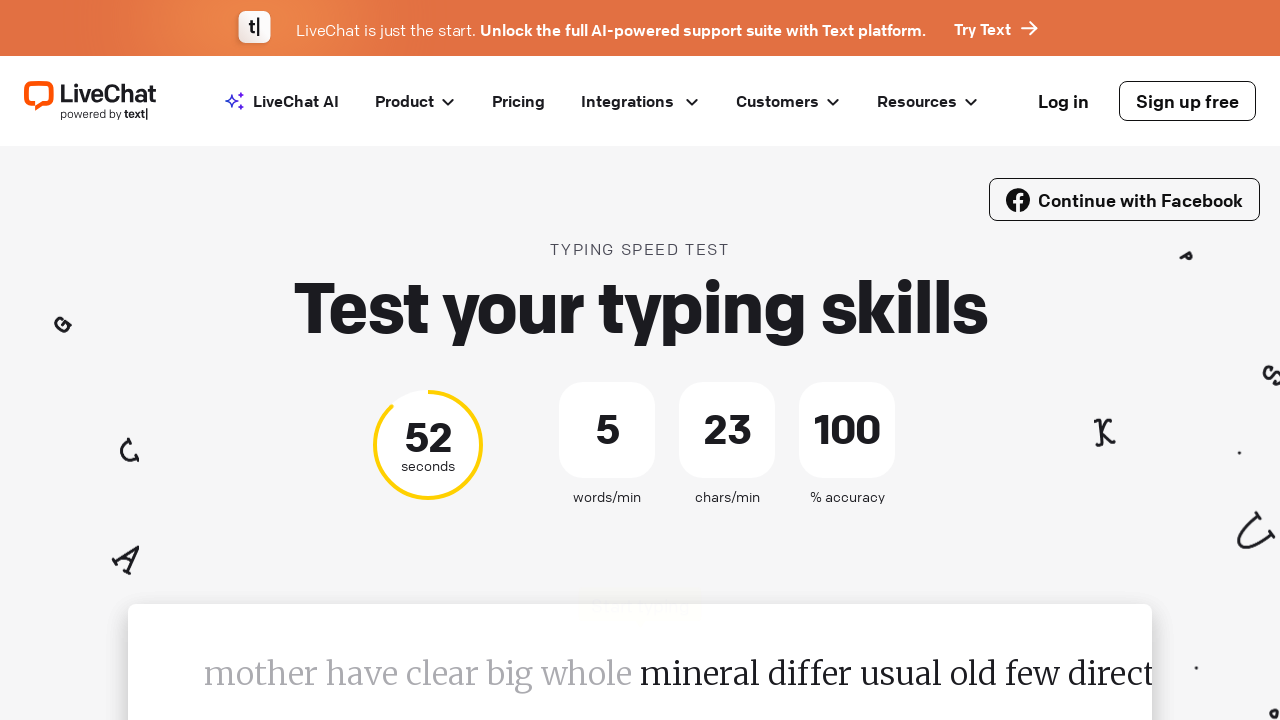

Typed word: 'mineral' on #test-input
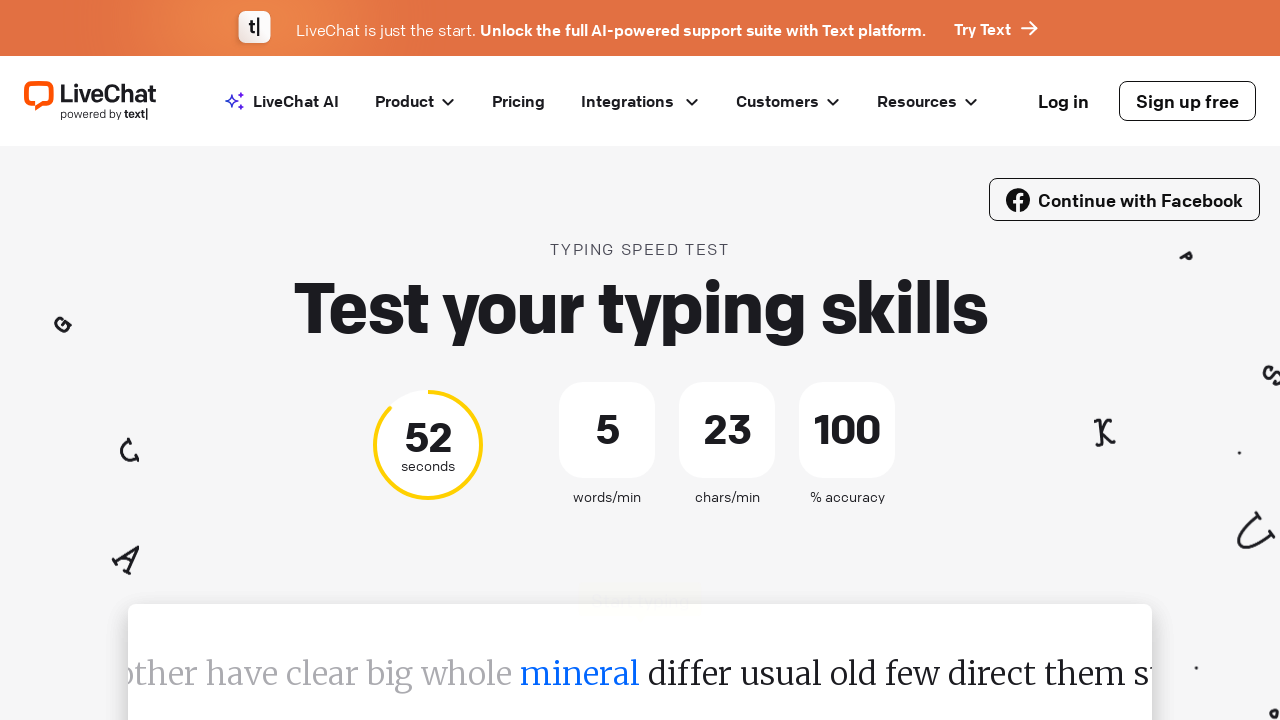

Pressed space after word on #test-input
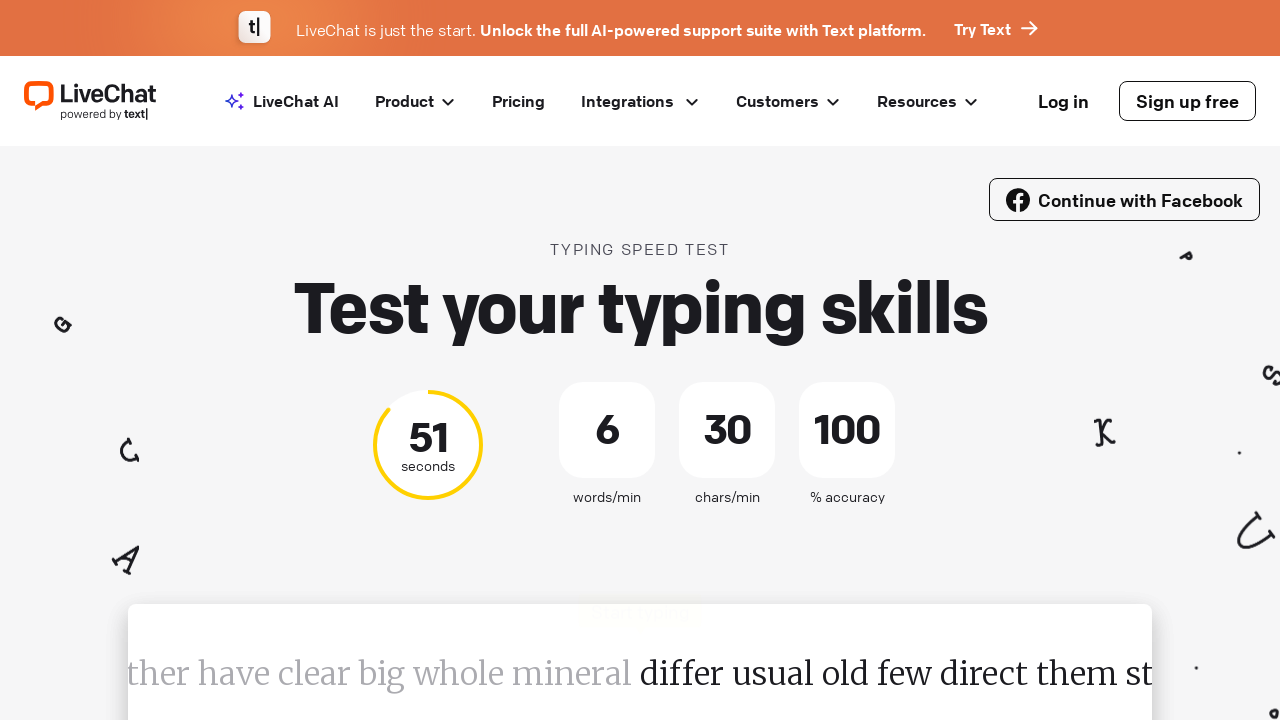

Waited 100ms before next word
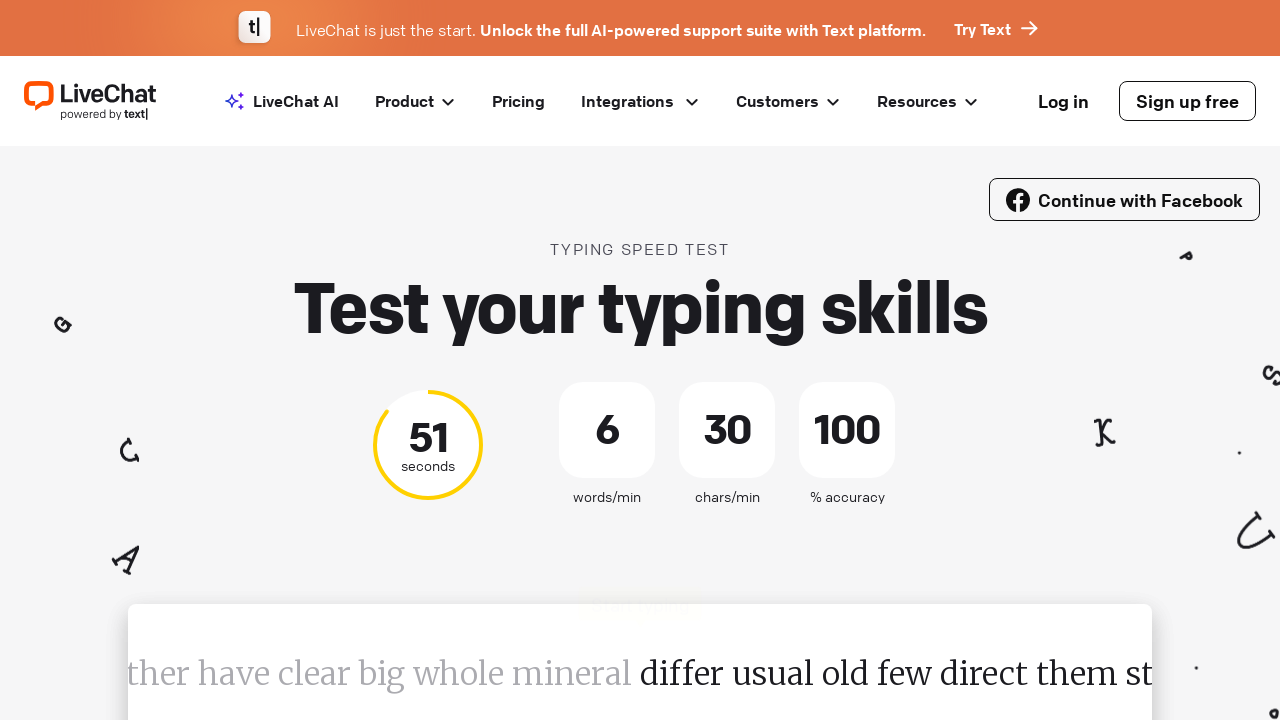

Retrieved word to type: 'differ'
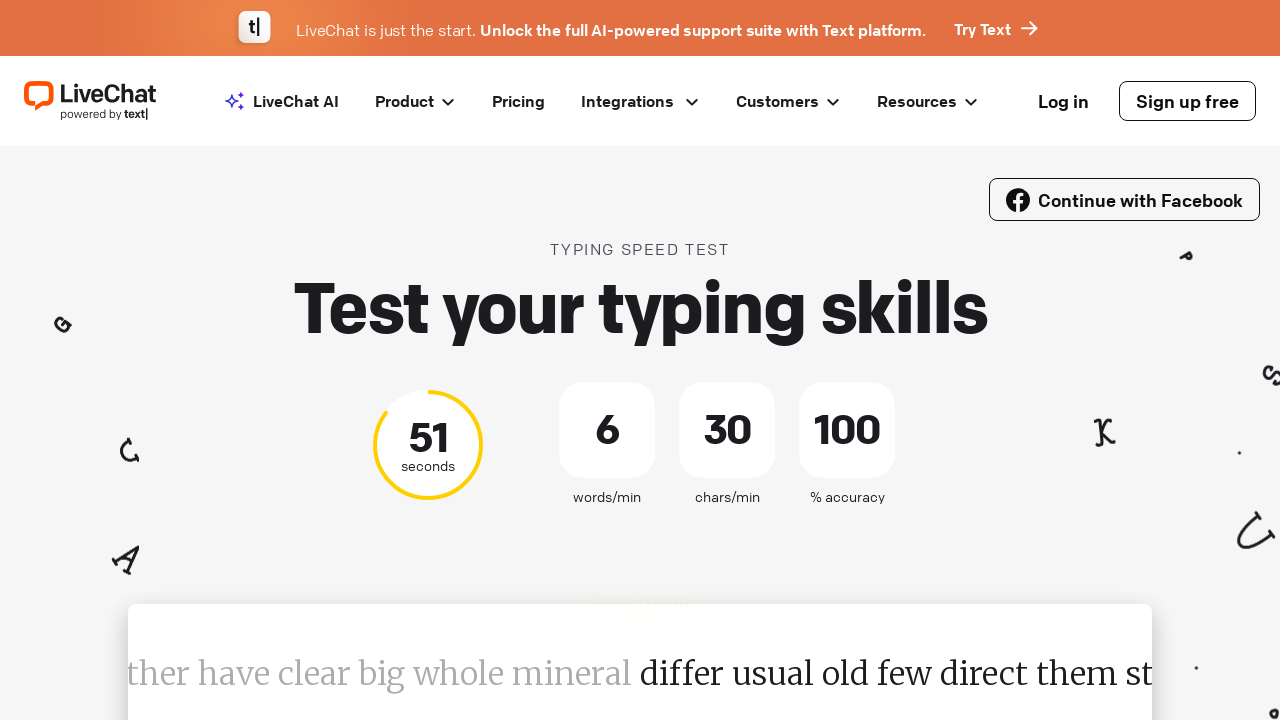

Typed word: 'differ' on #test-input
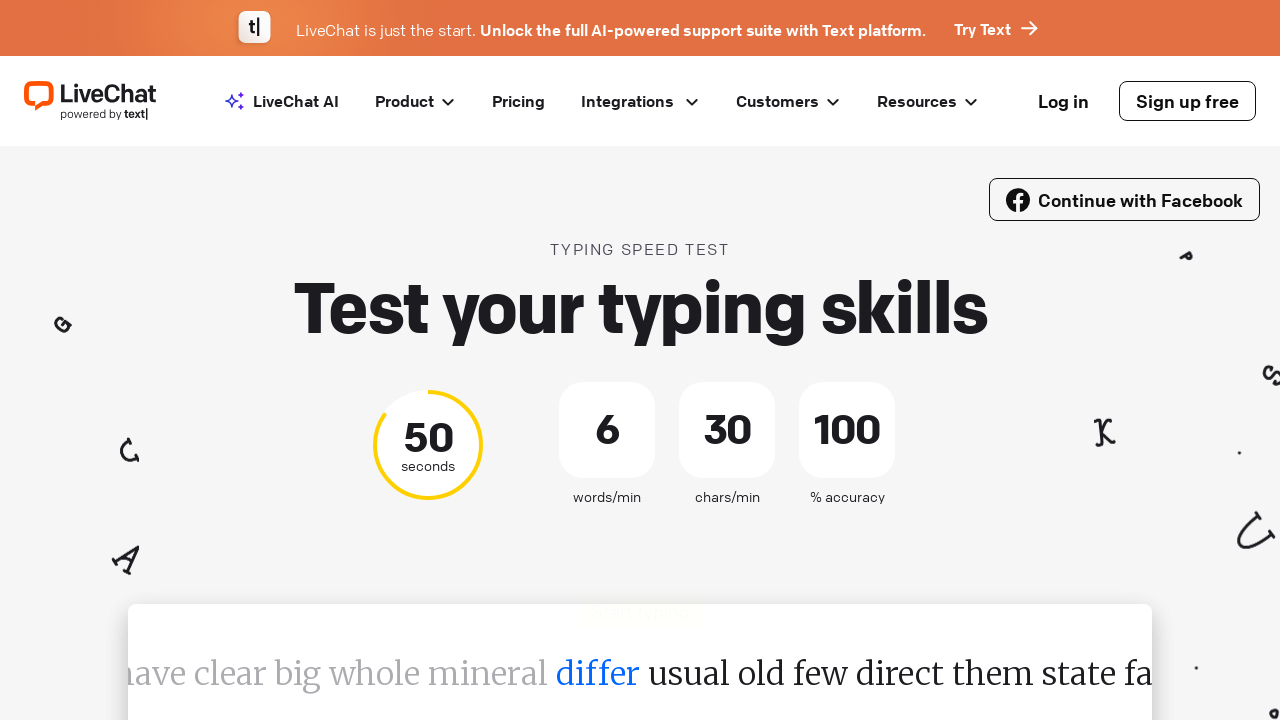

Pressed space after word on #test-input
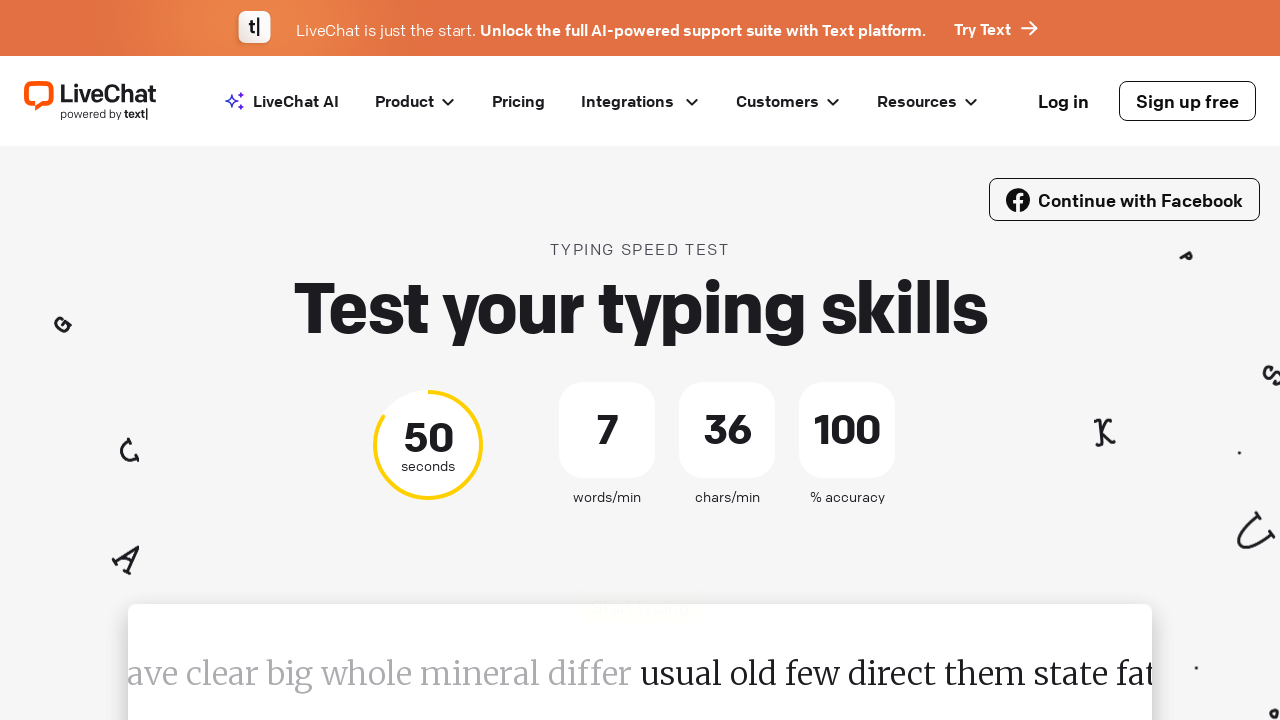

Waited 100ms before next word
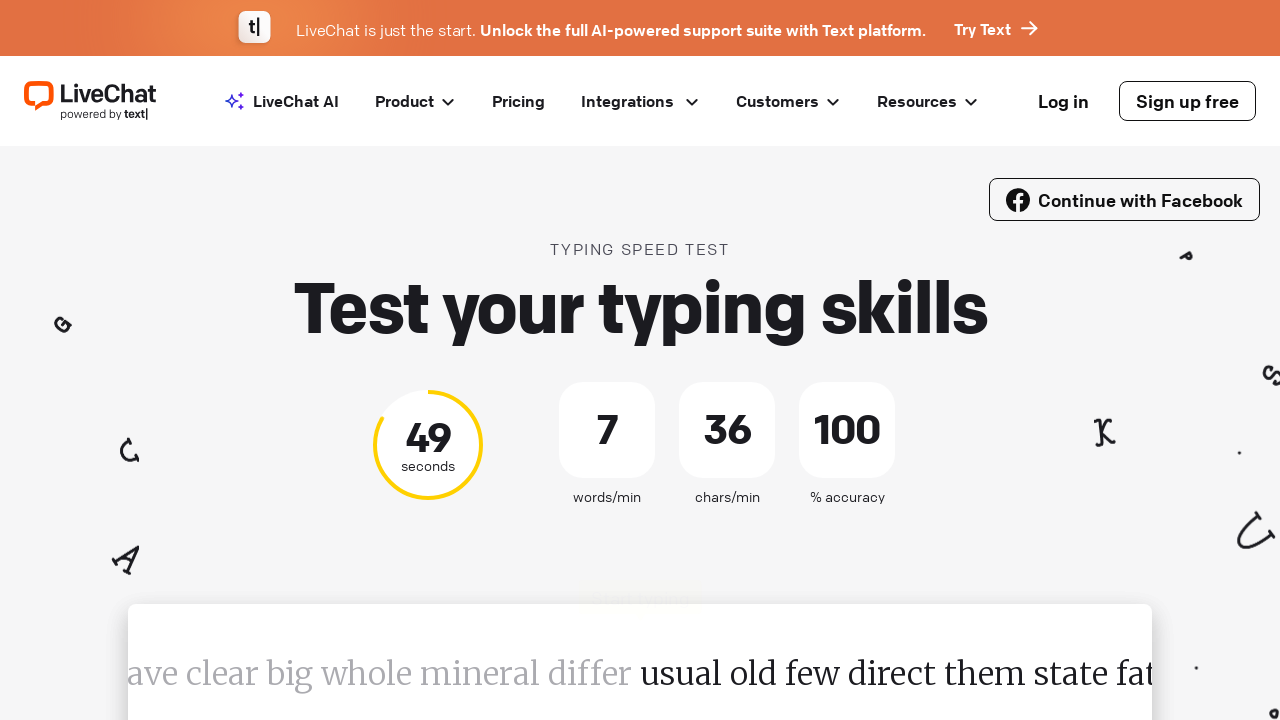

Retrieved word to type: 'usual'
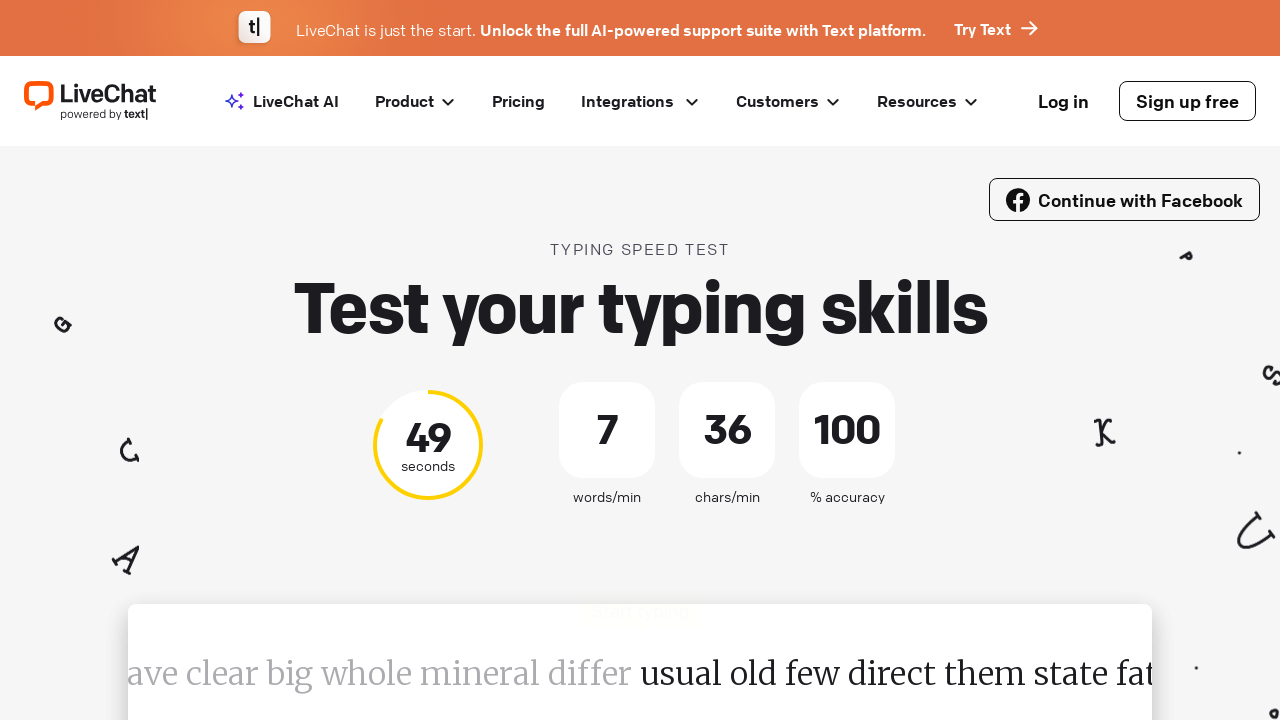

Typed word: 'usual' on #test-input
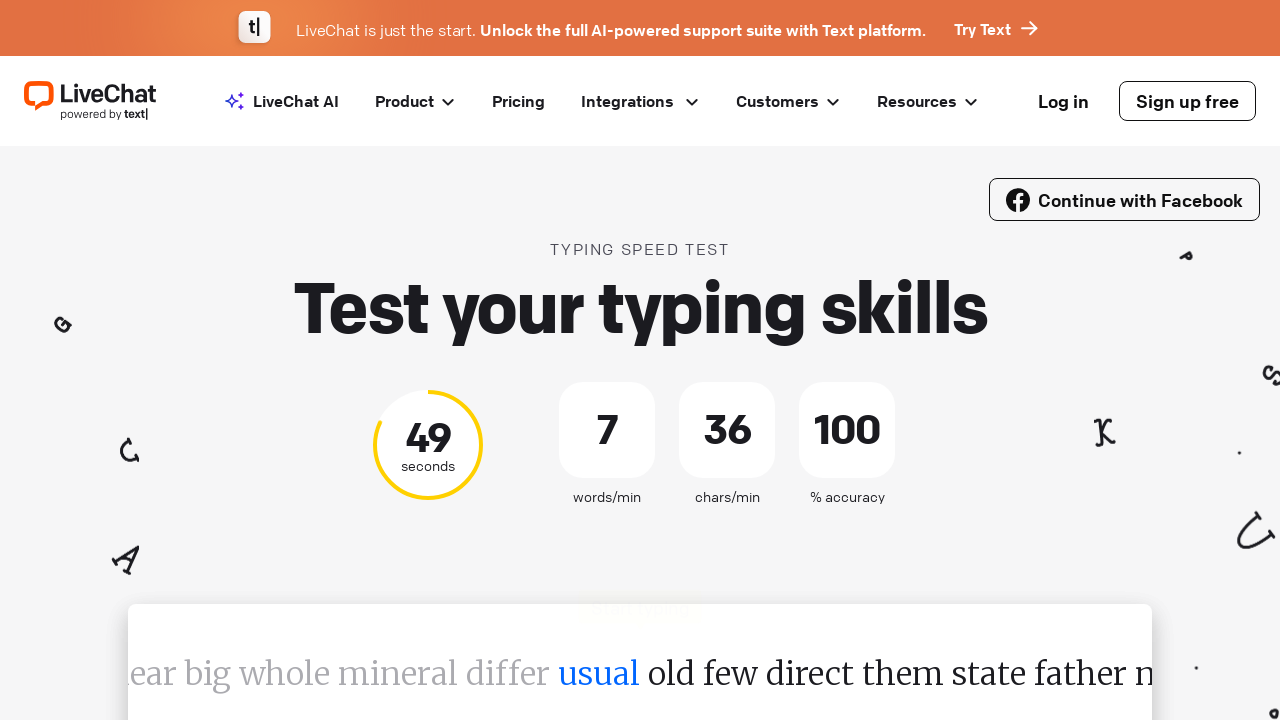

Pressed space after word on #test-input
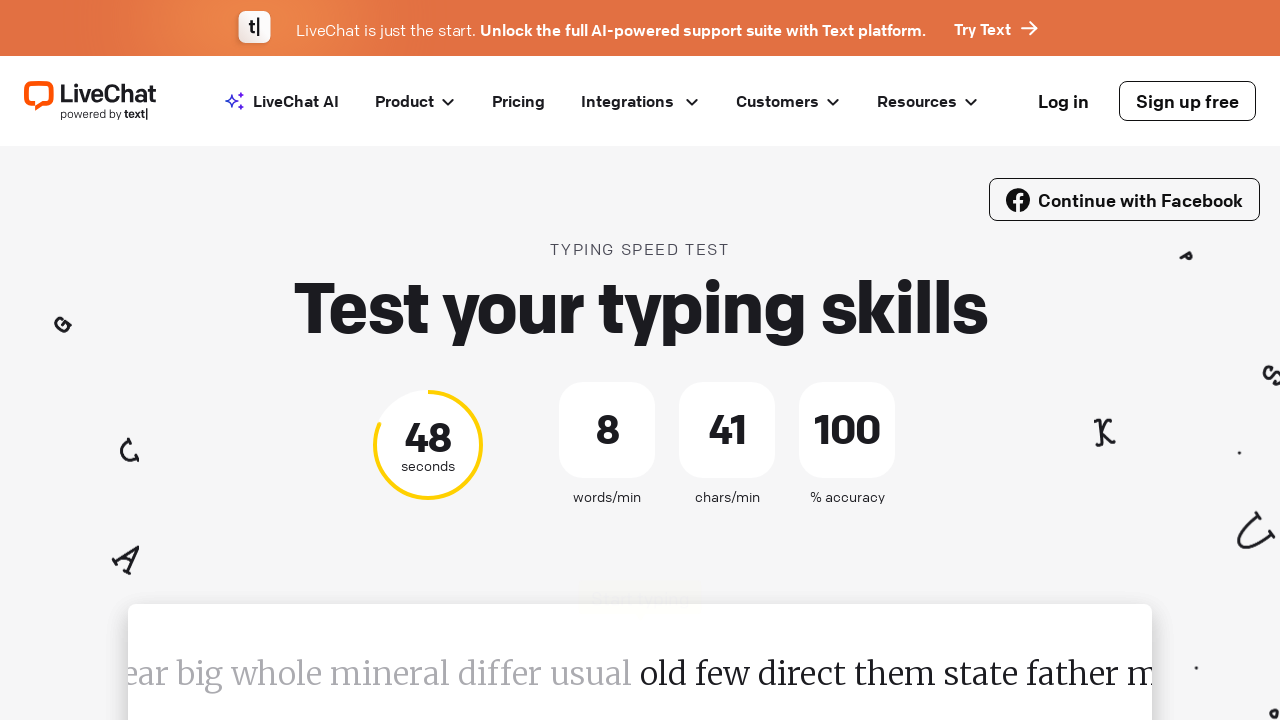

Waited 100ms before next word
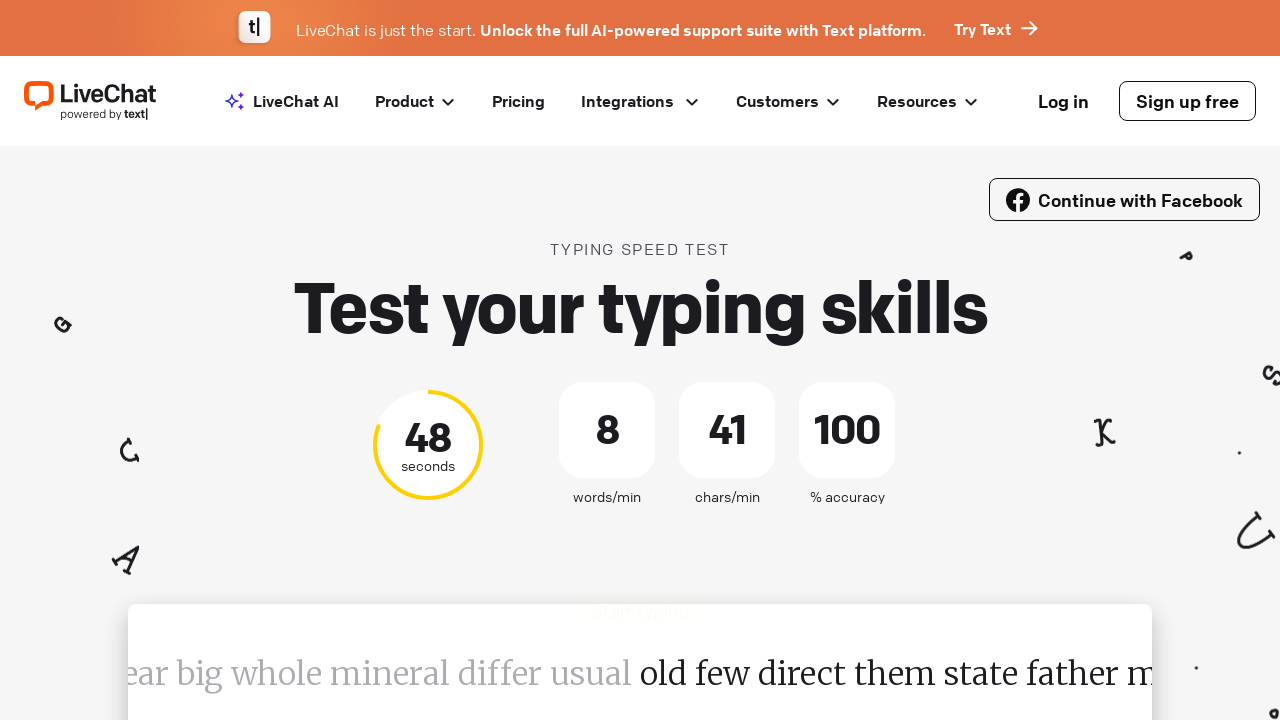

Retrieved word to type: 'old'
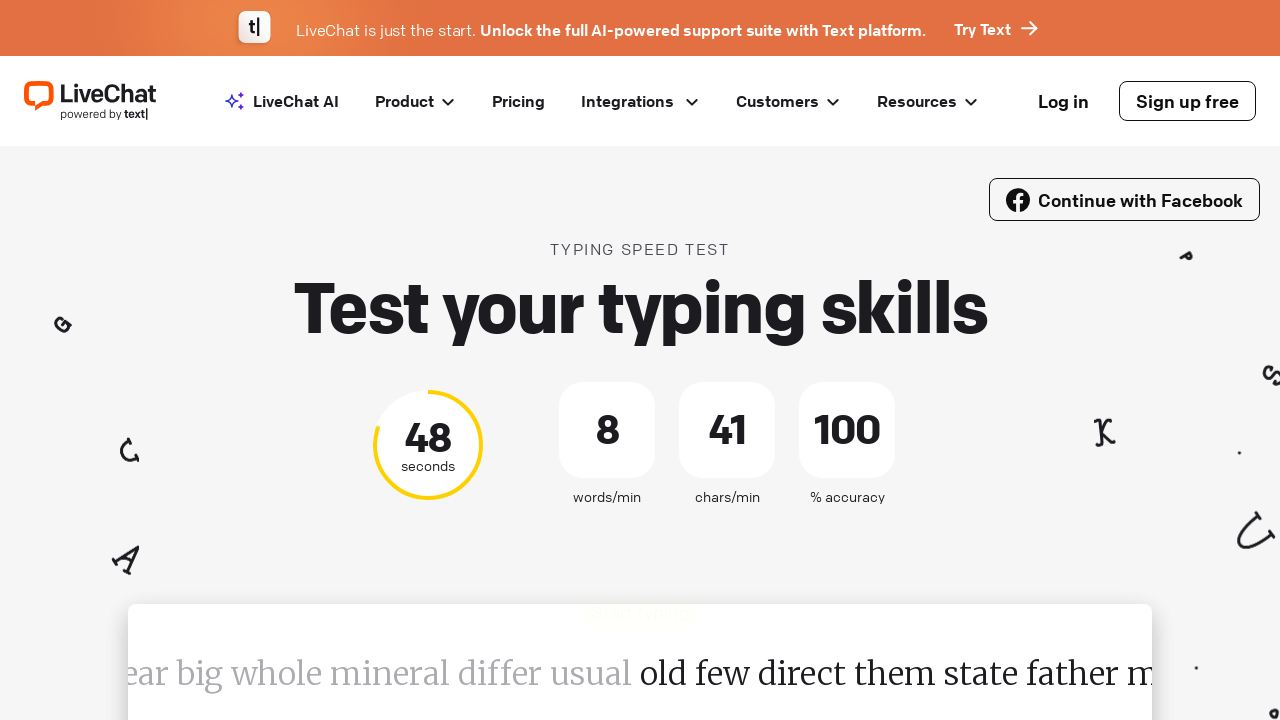

Typed word: 'old' on #test-input
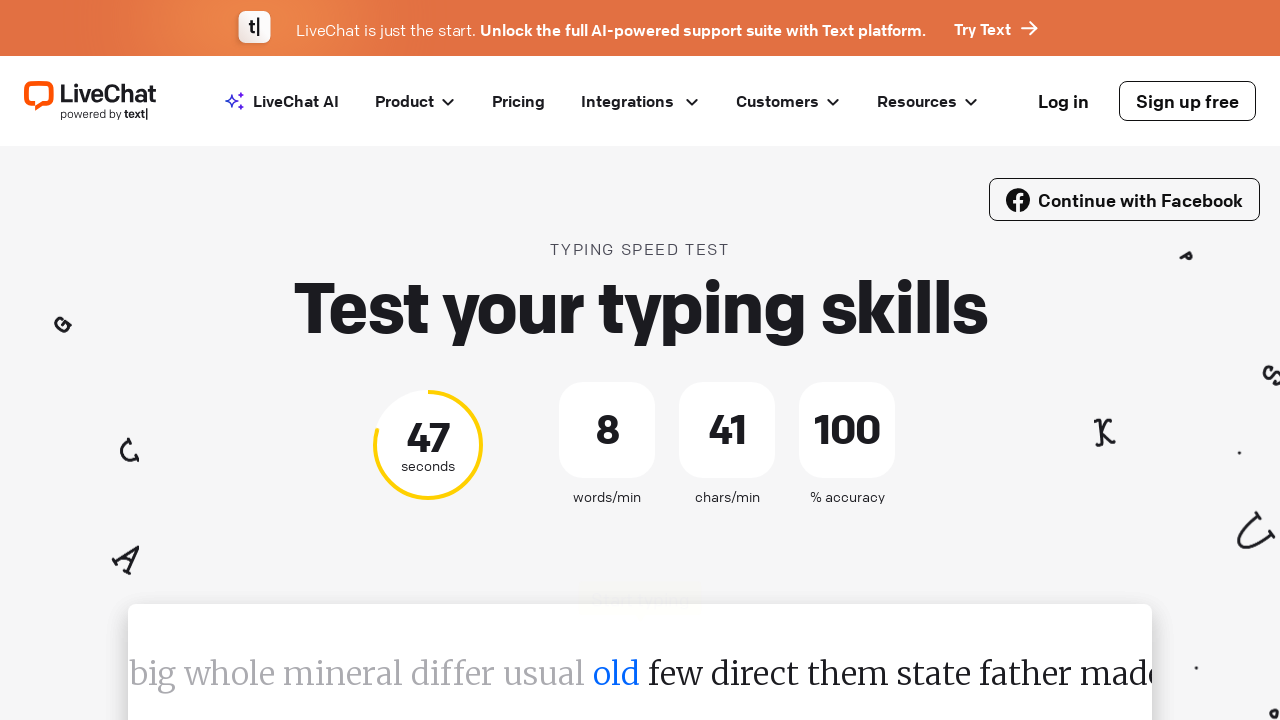

Pressed space after word on #test-input
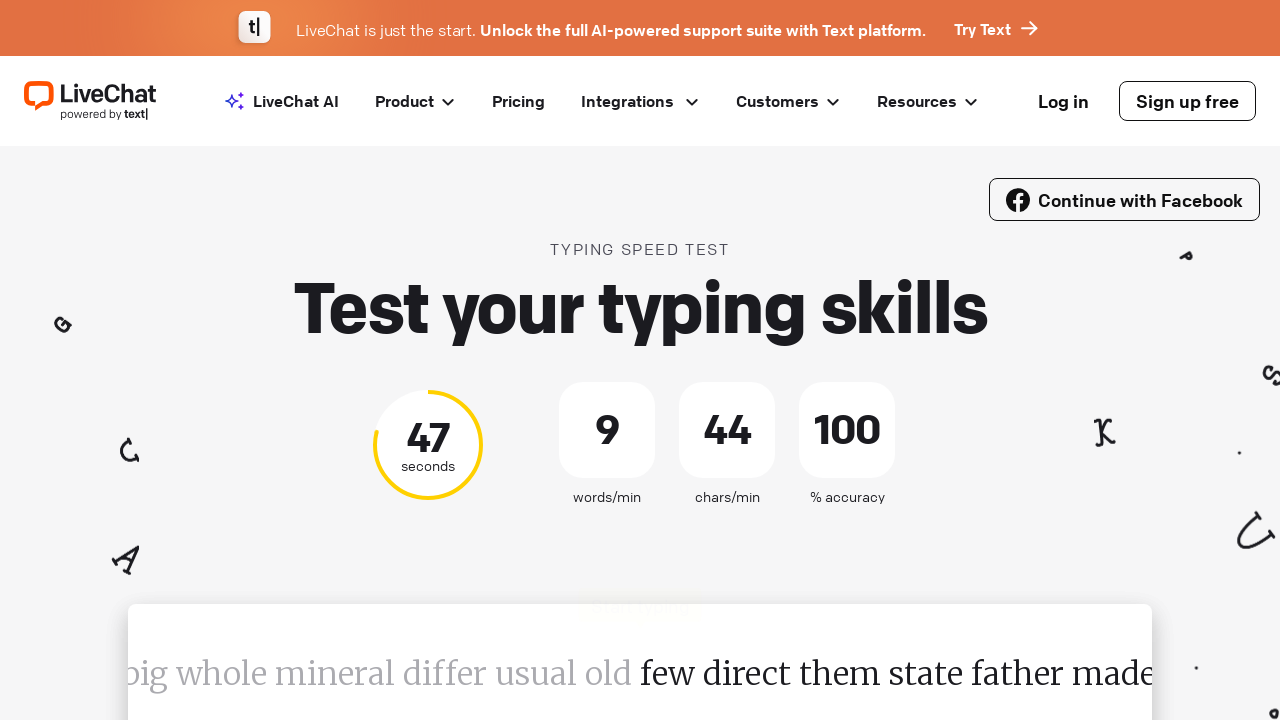

Waited 100ms before next word
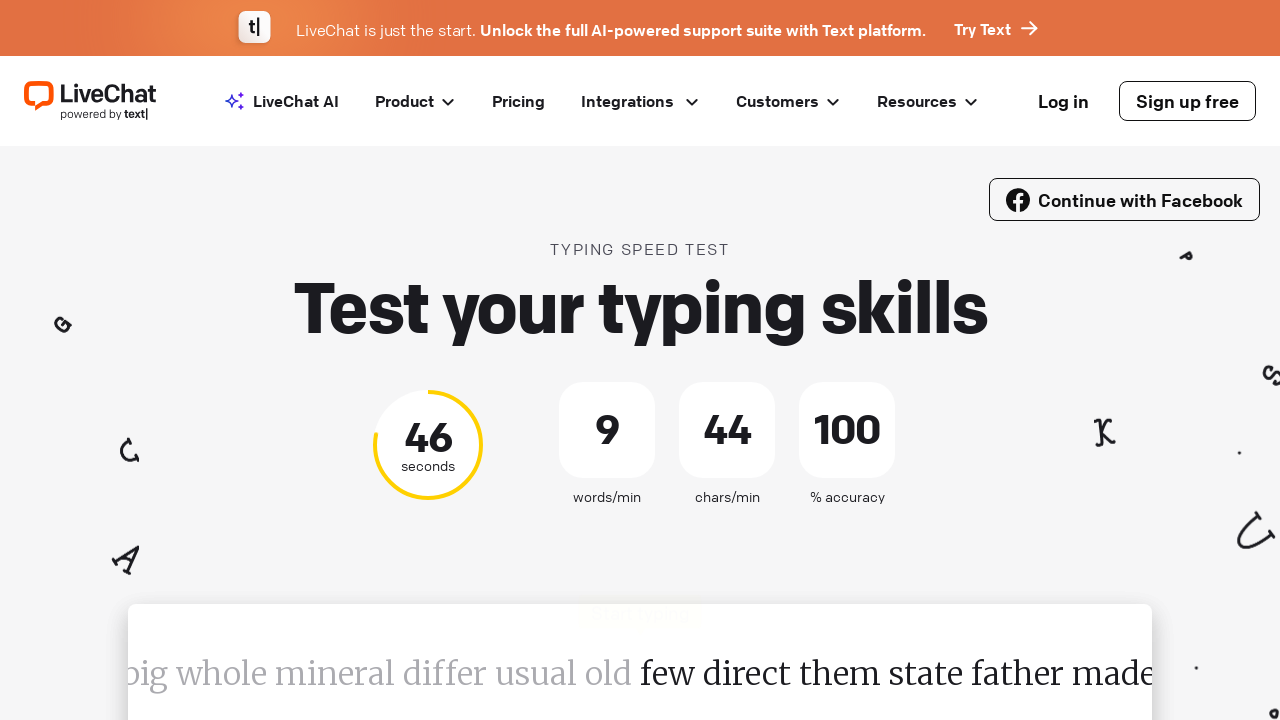

Retrieved word to type: 'few'
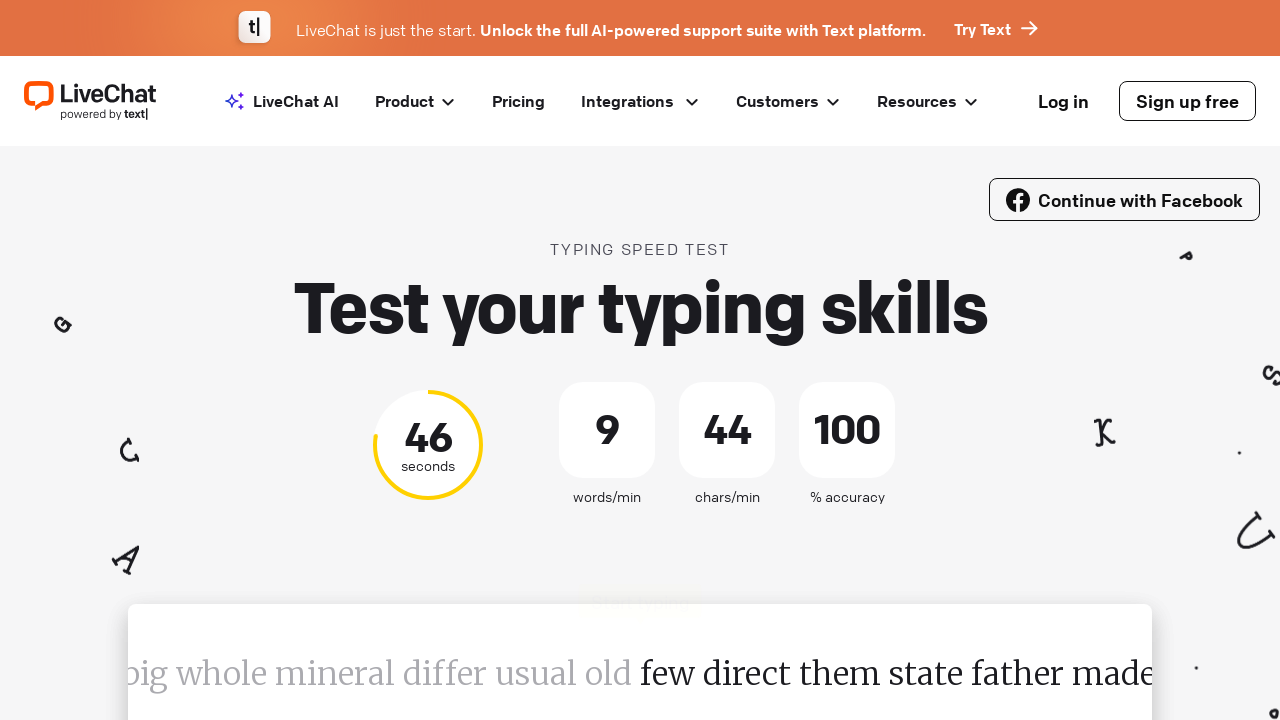

Typed word: 'few' on #test-input
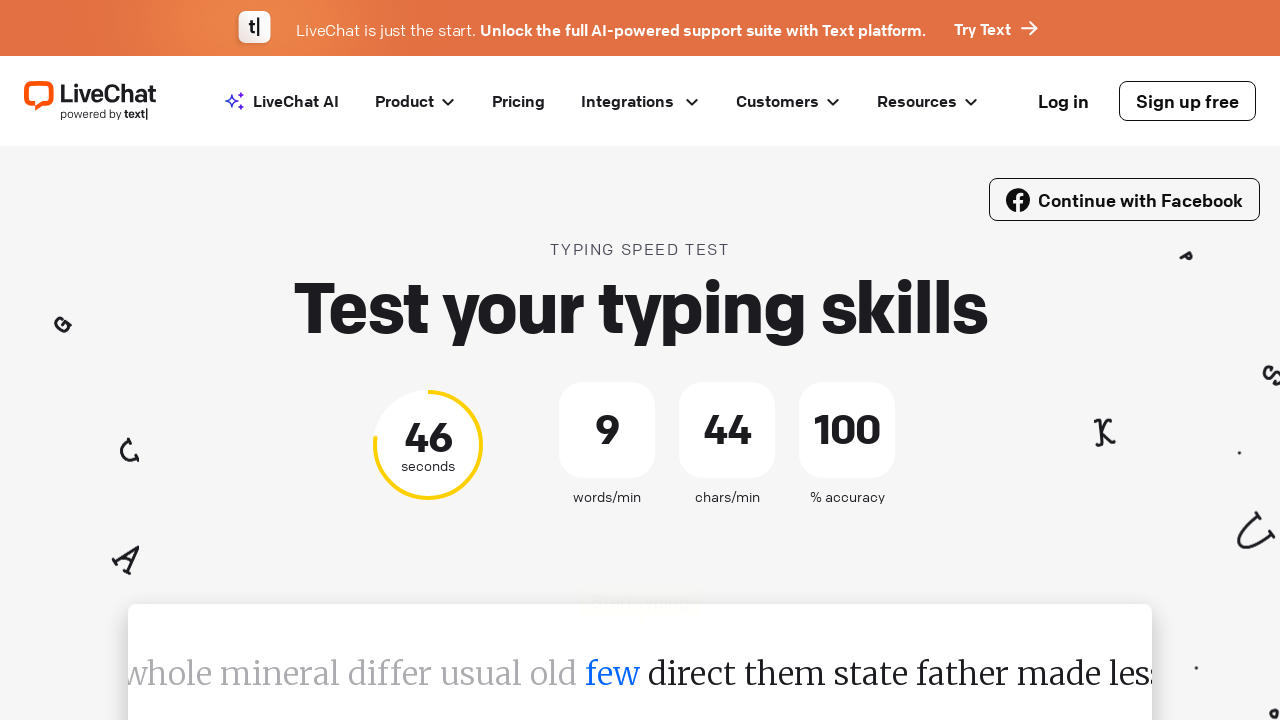

Pressed space after word on #test-input
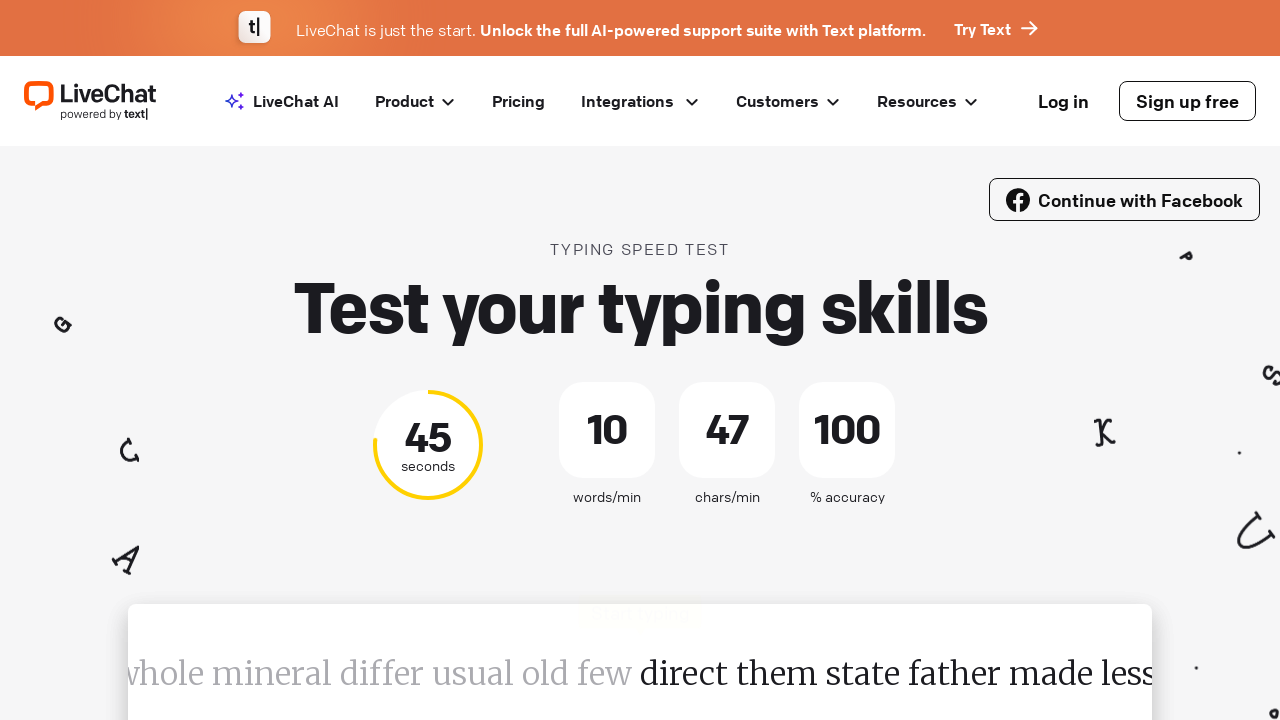

Waited 100ms before next word
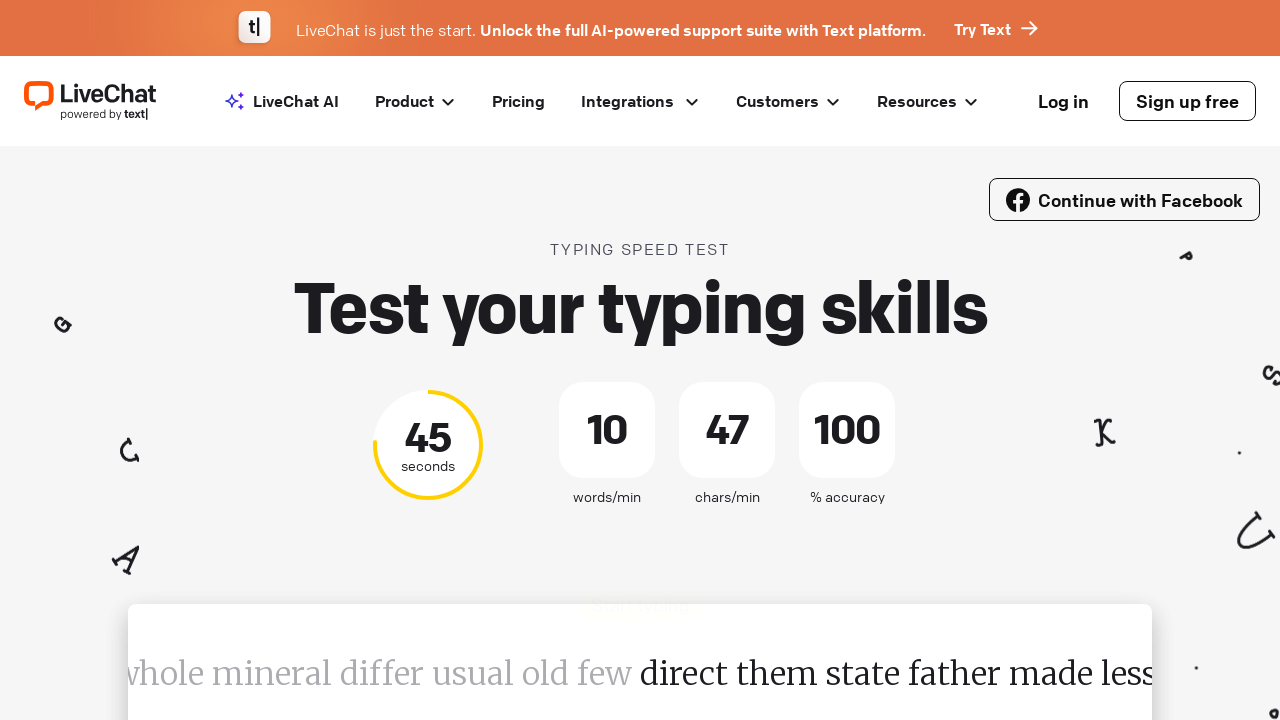

Retrieved word to type: 'direct'
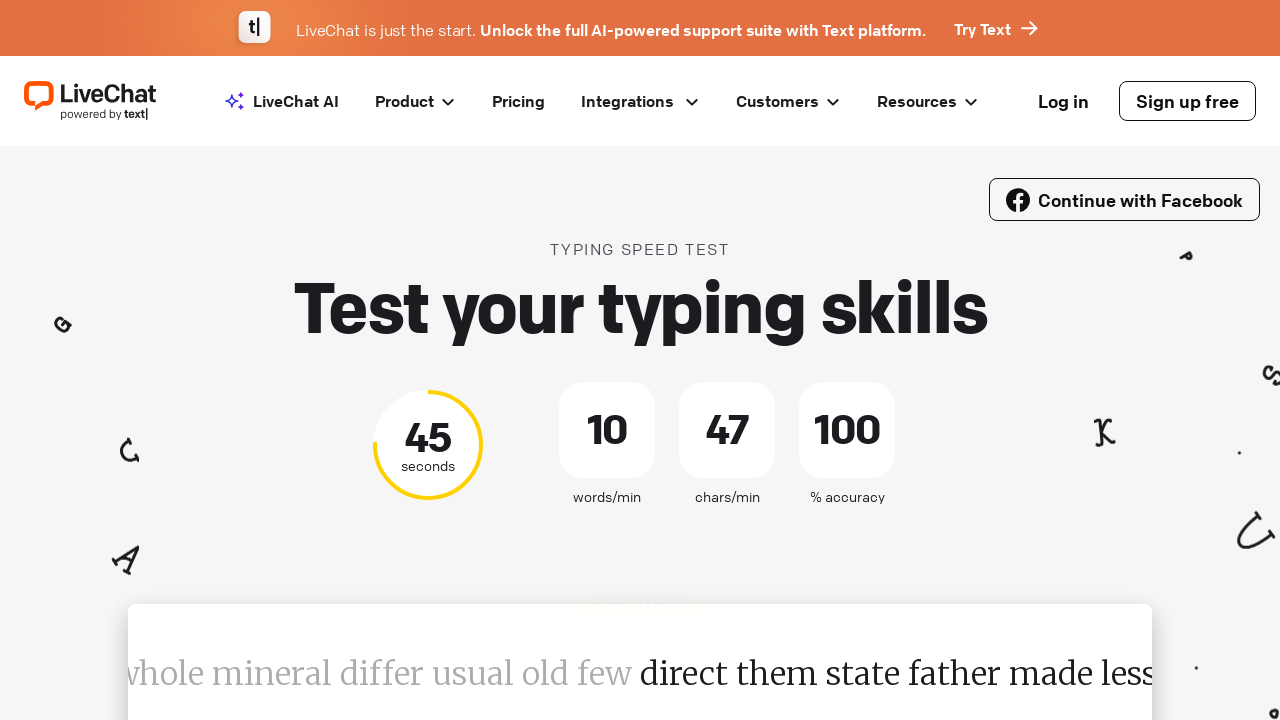

Typed word: 'direct' on #test-input
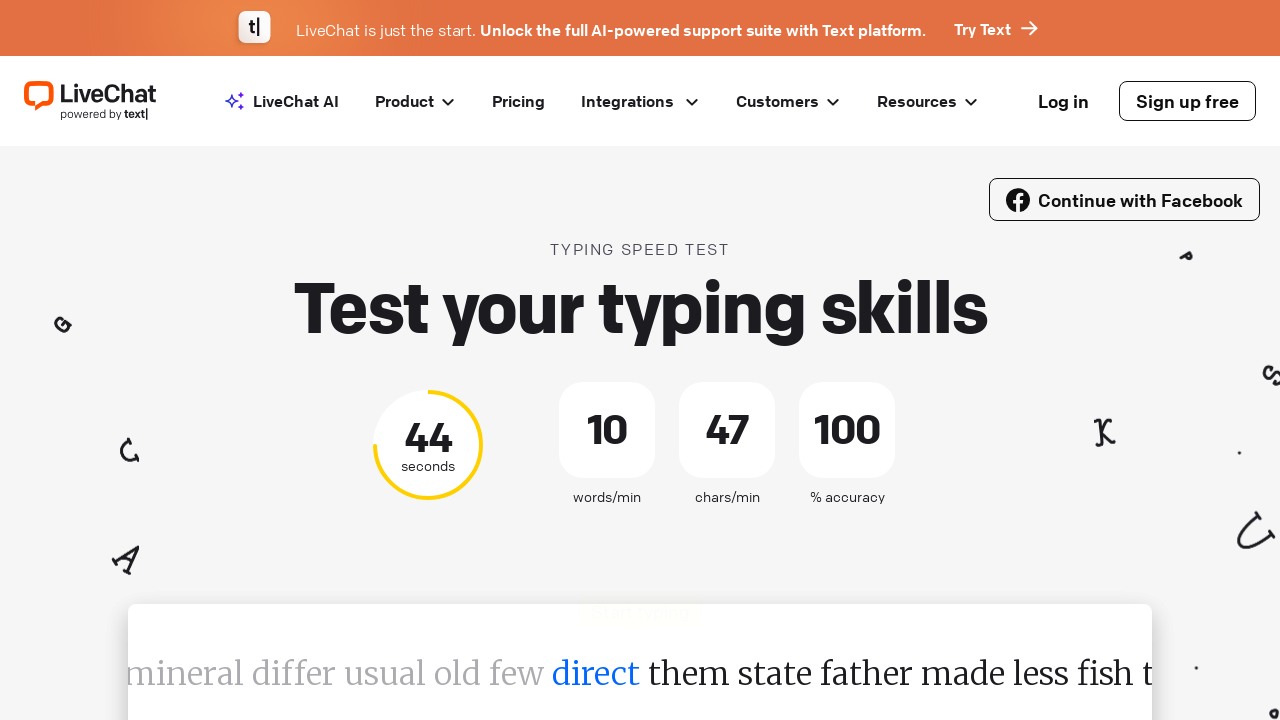

Pressed space after word on #test-input
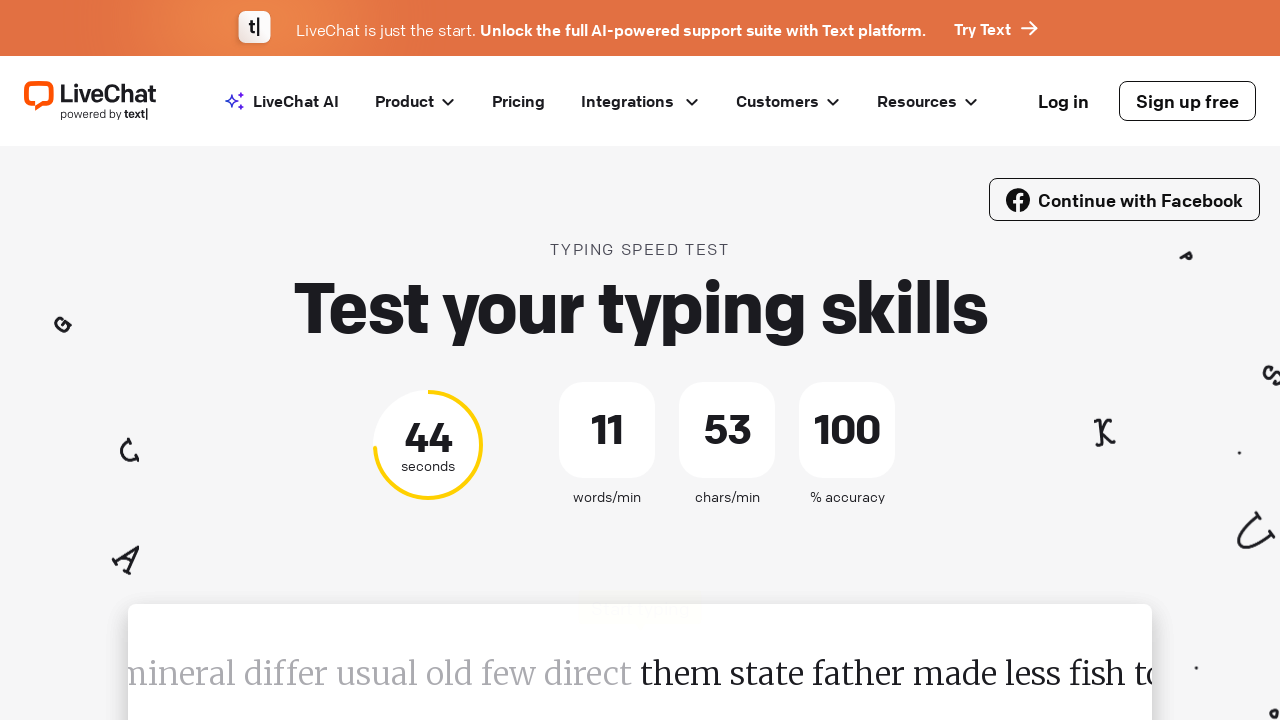

Waited 100ms before next word
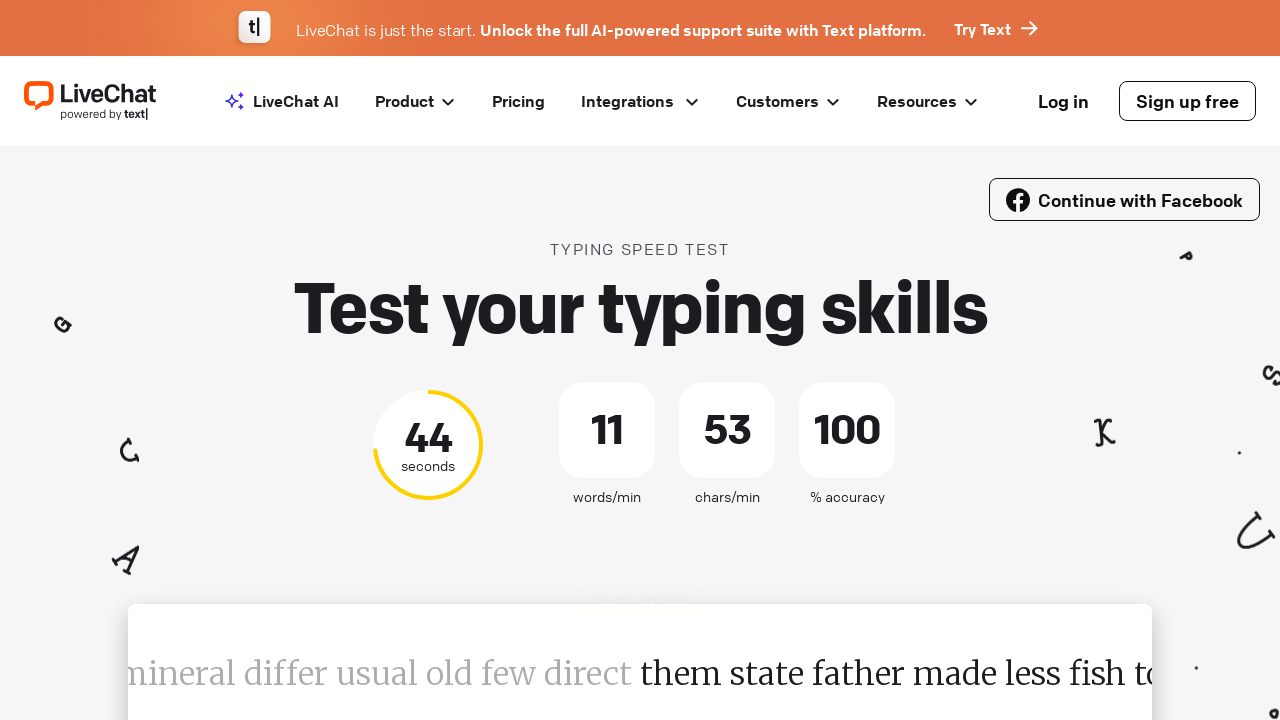

Retrieved word to type: 'them'
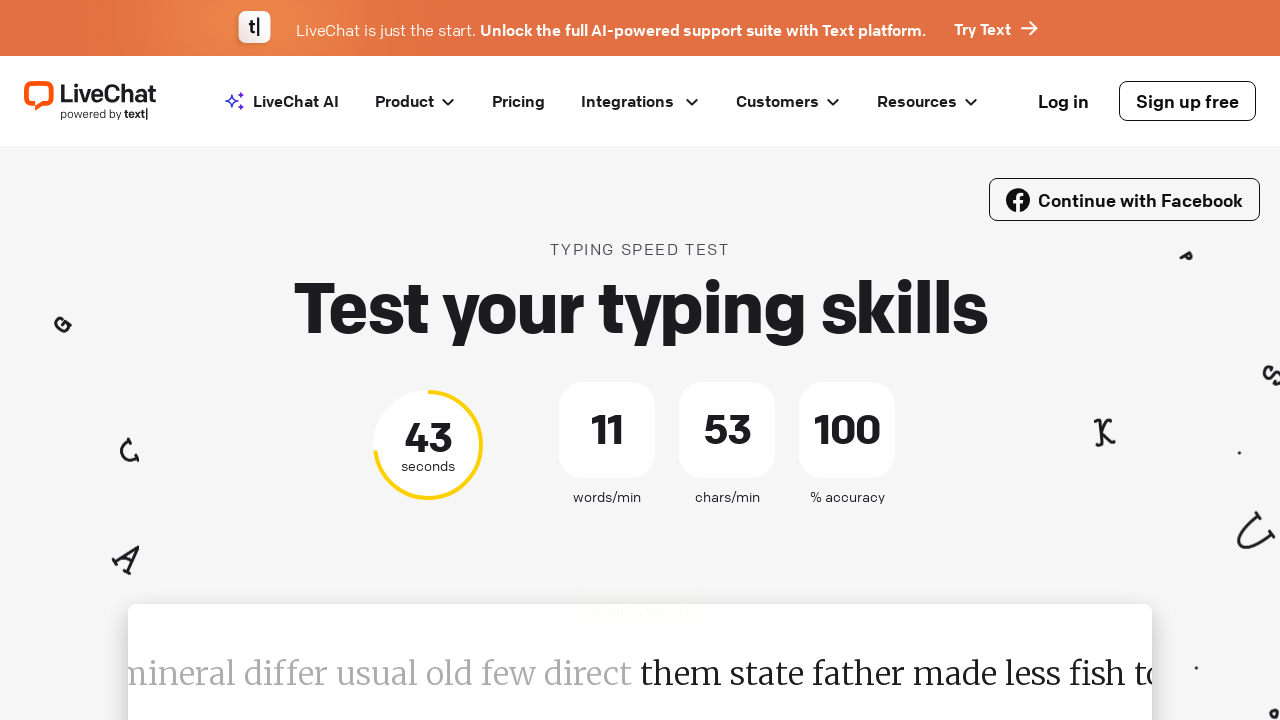

Typed word: 'them' on #test-input
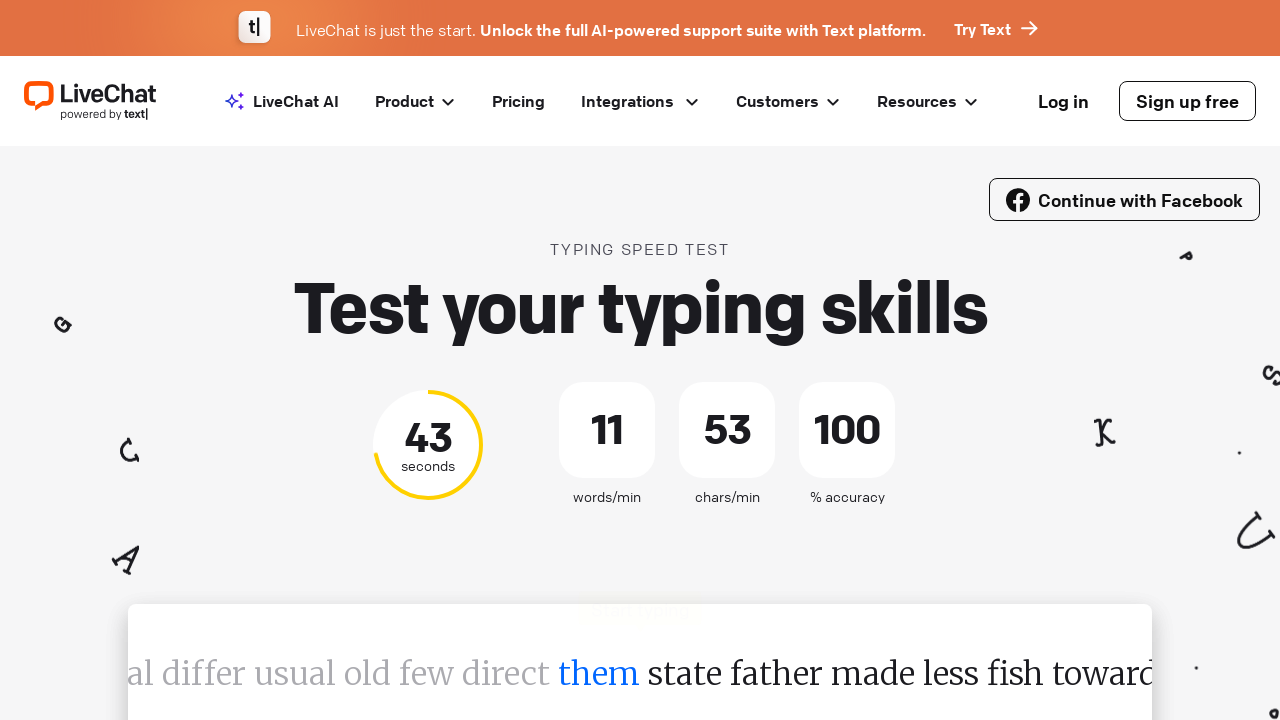

Pressed space after word on #test-input
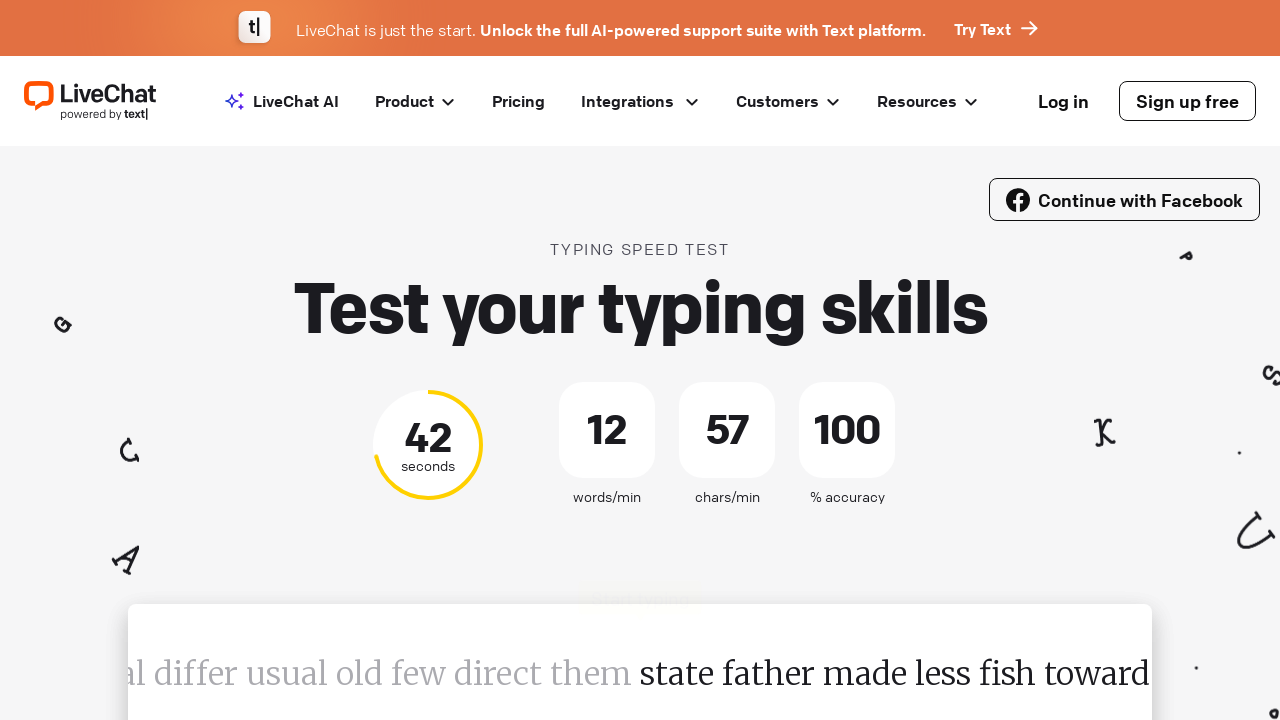

Waited 100ms before next word
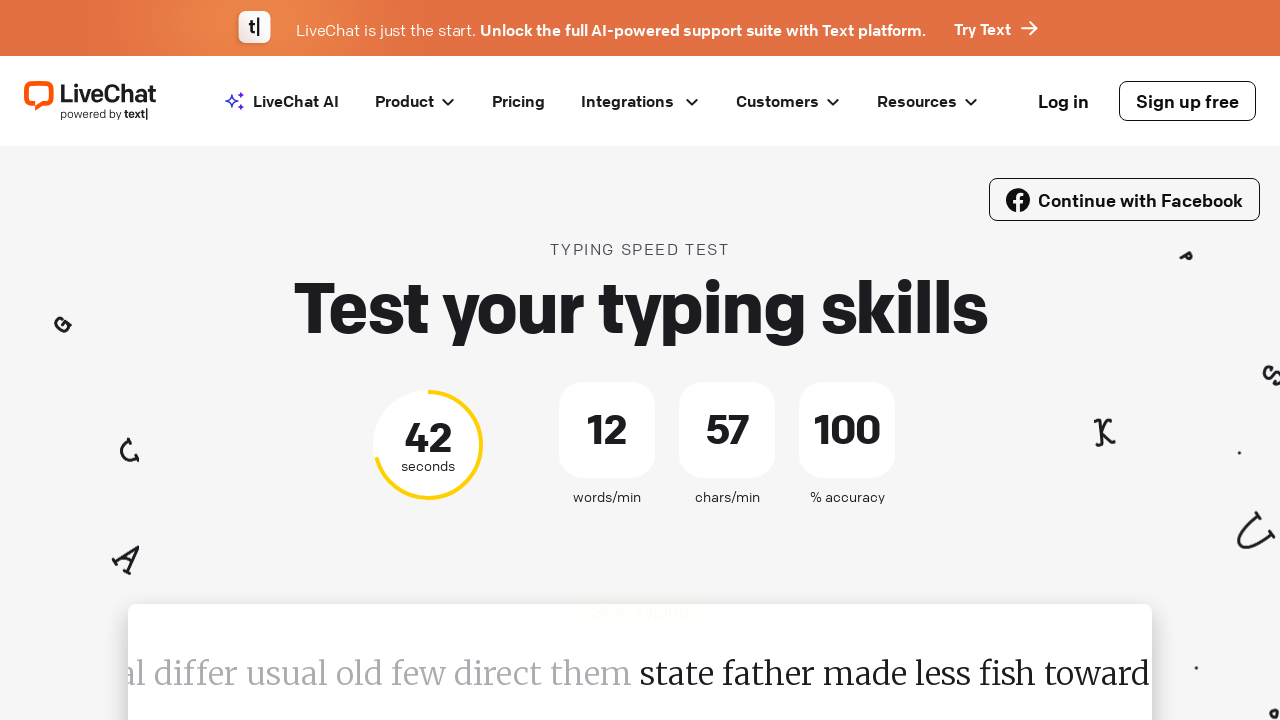

Retrieved word to type: 'state'
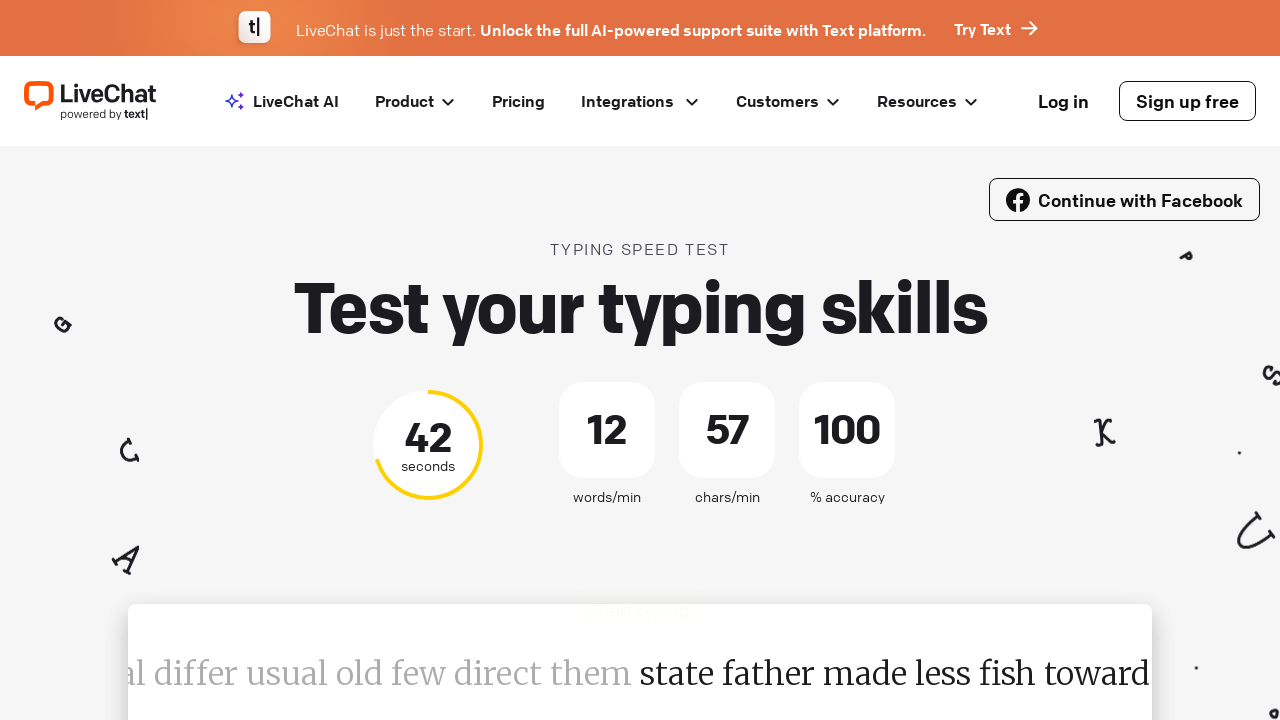

Typed word: 'state' on #test-input
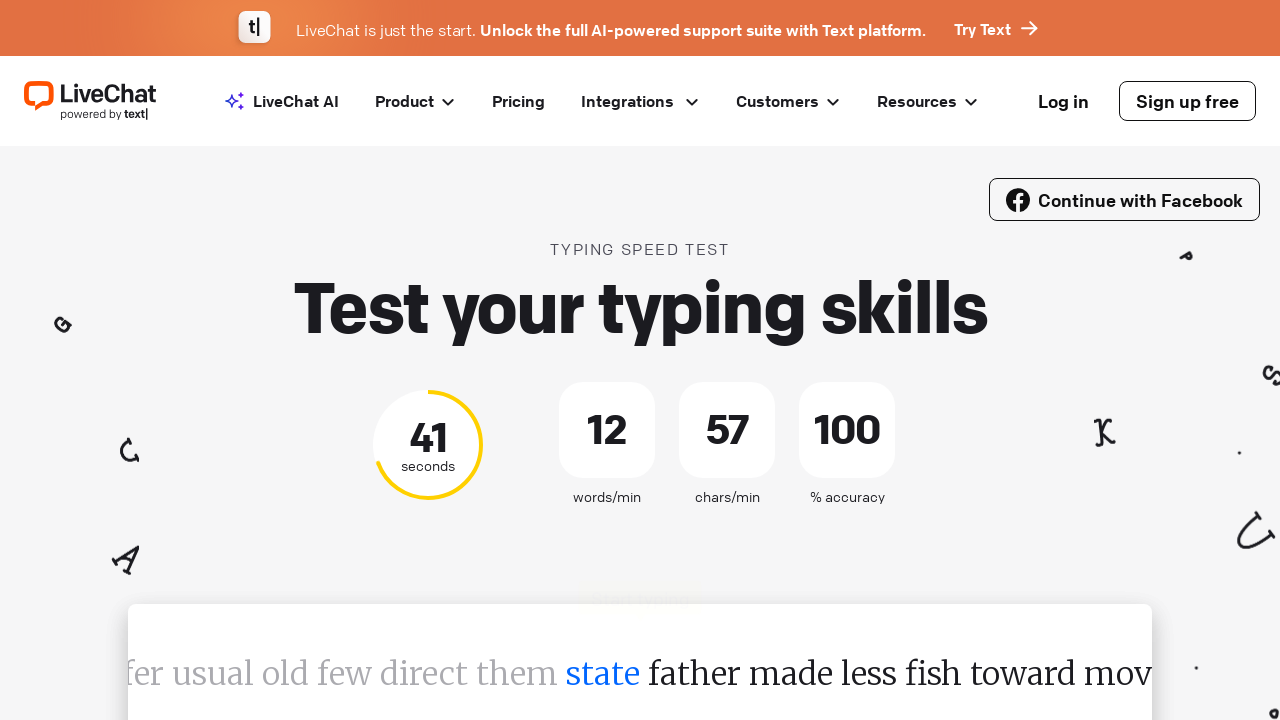

Pressed space after word on #test-input
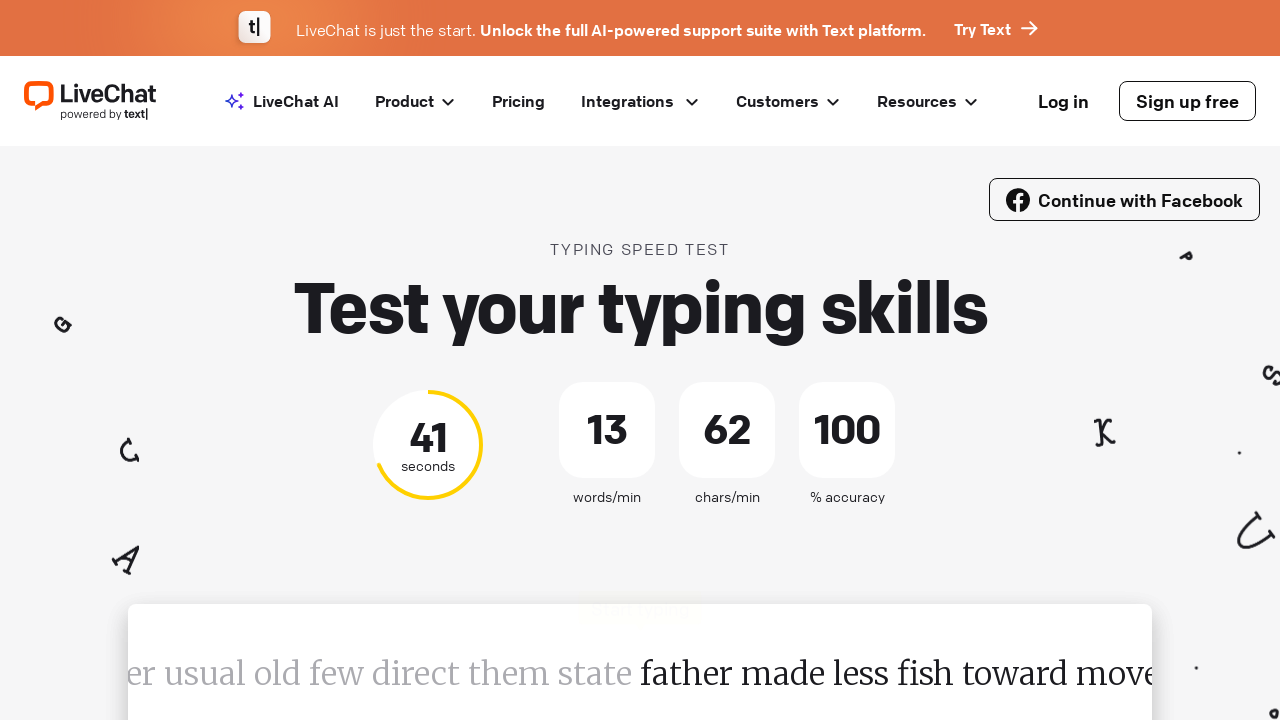

Waited 100ms before next word
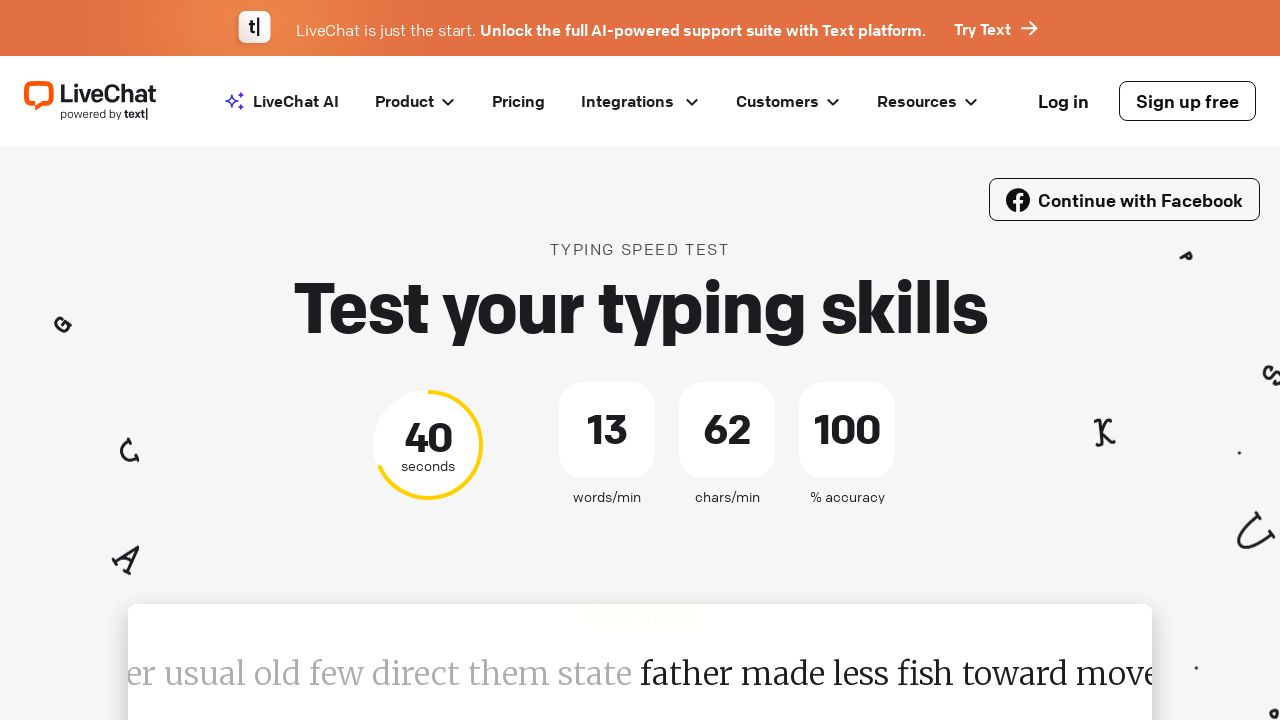

Retrieved word to type: 'father'
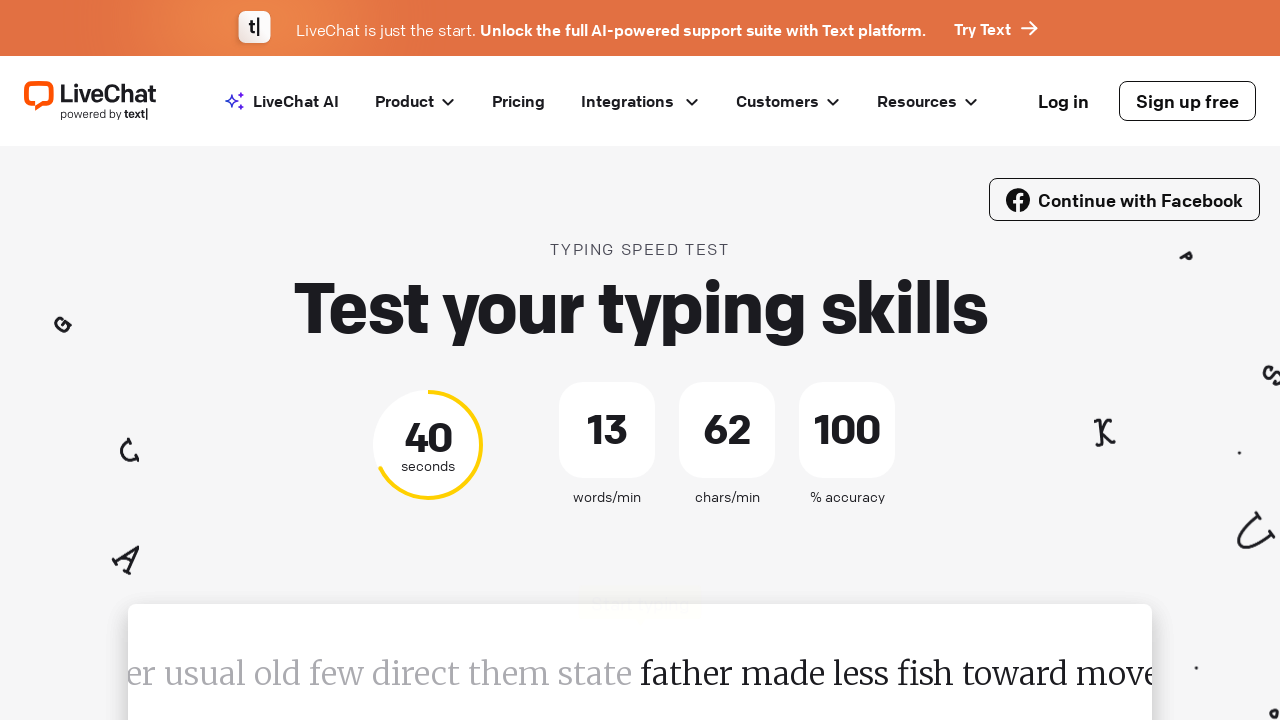

Typed word: 'father' on #test-input
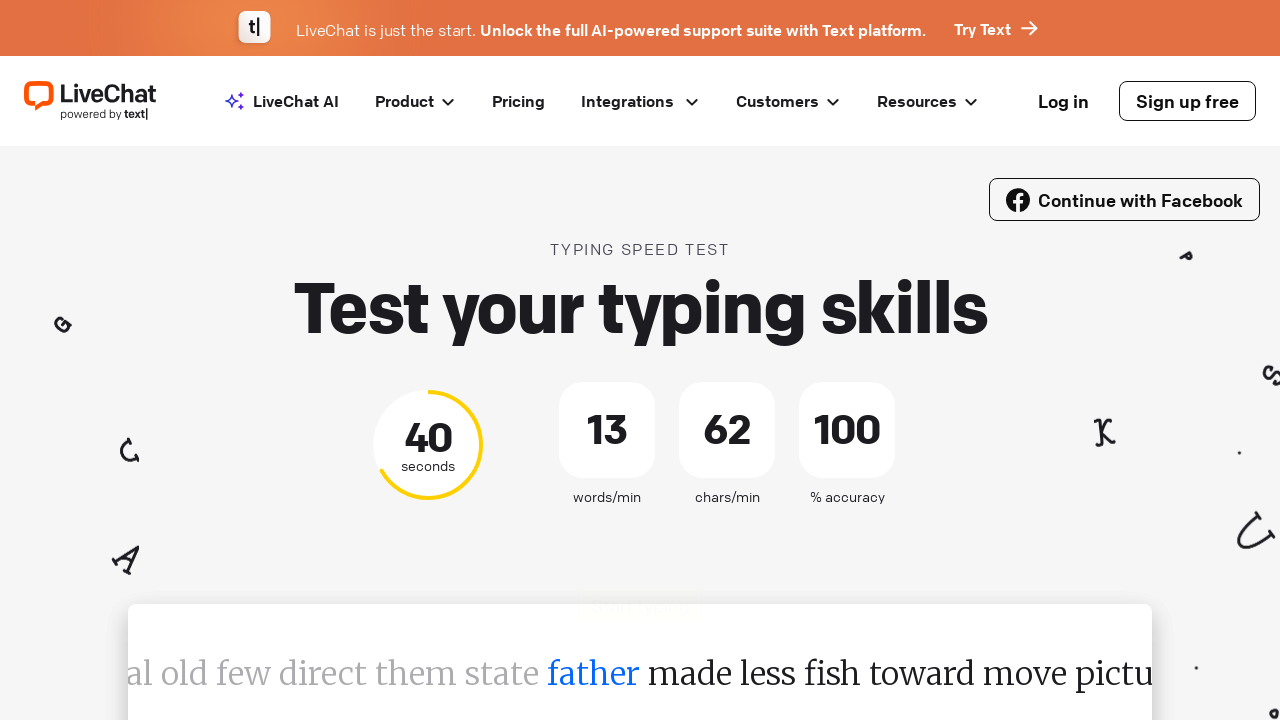

Pressed space after word on #test-input
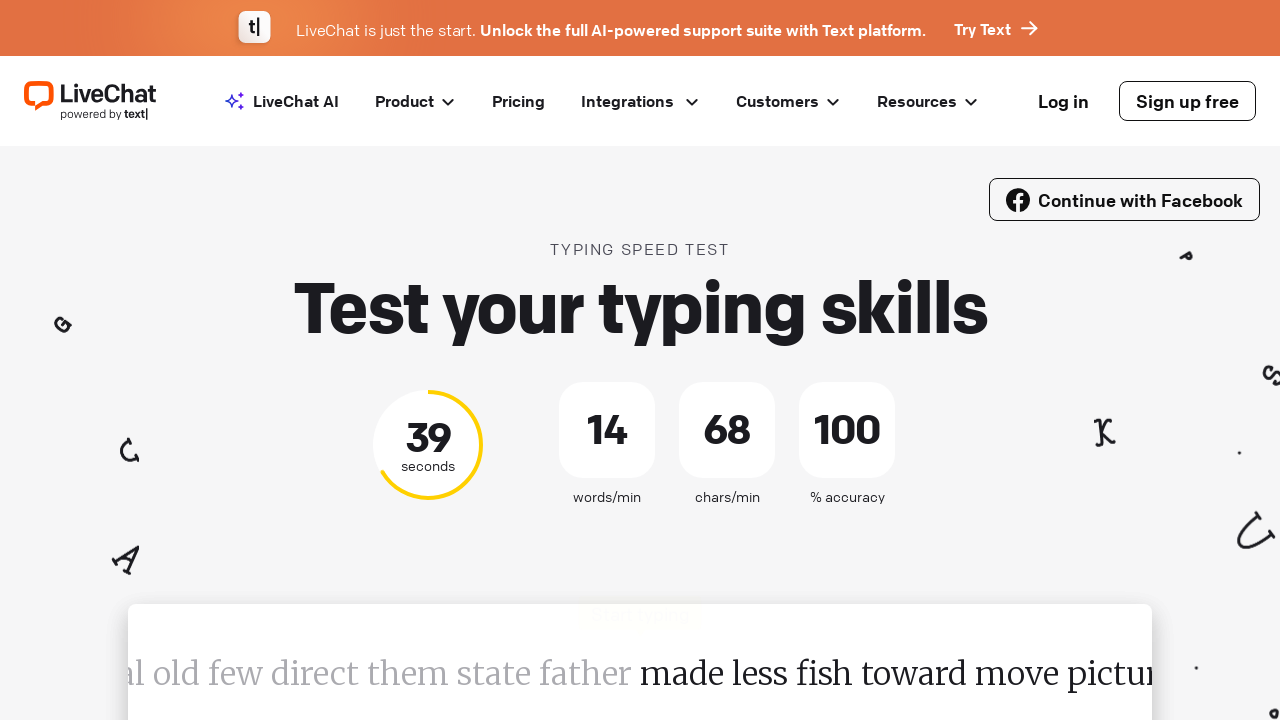

Waited 100ms before next word
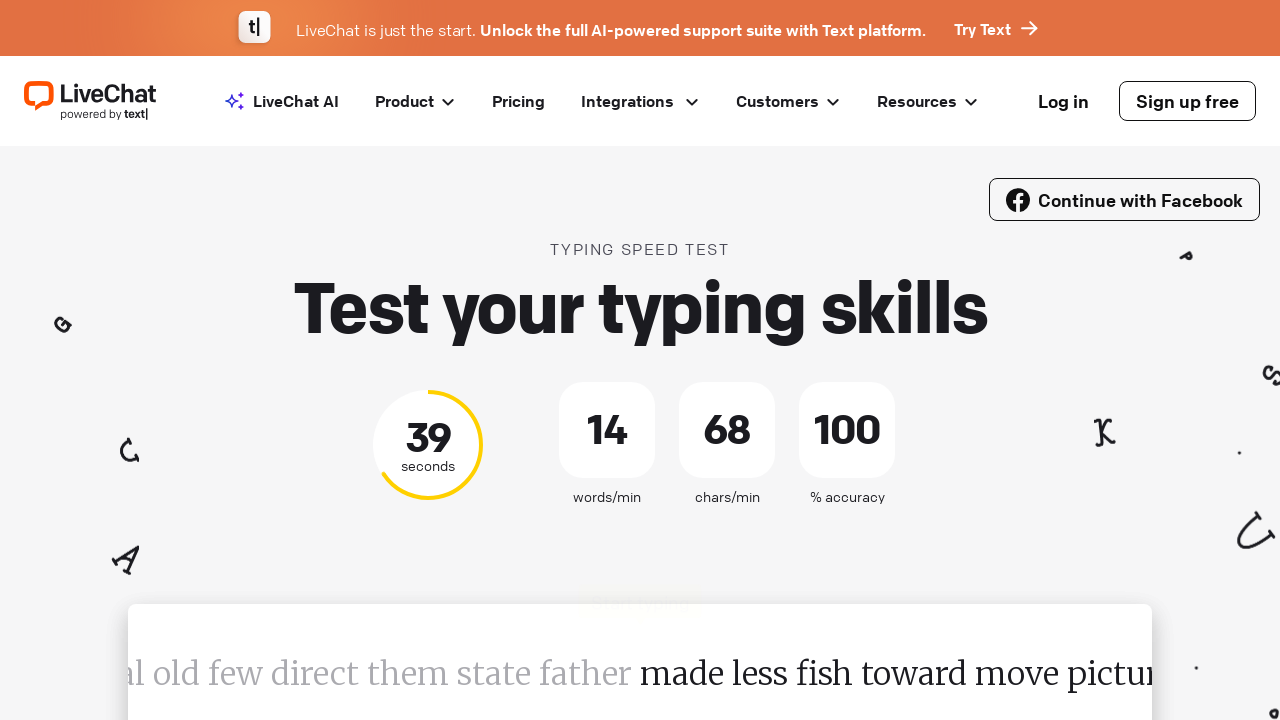

Retrieved word to type: 'made'
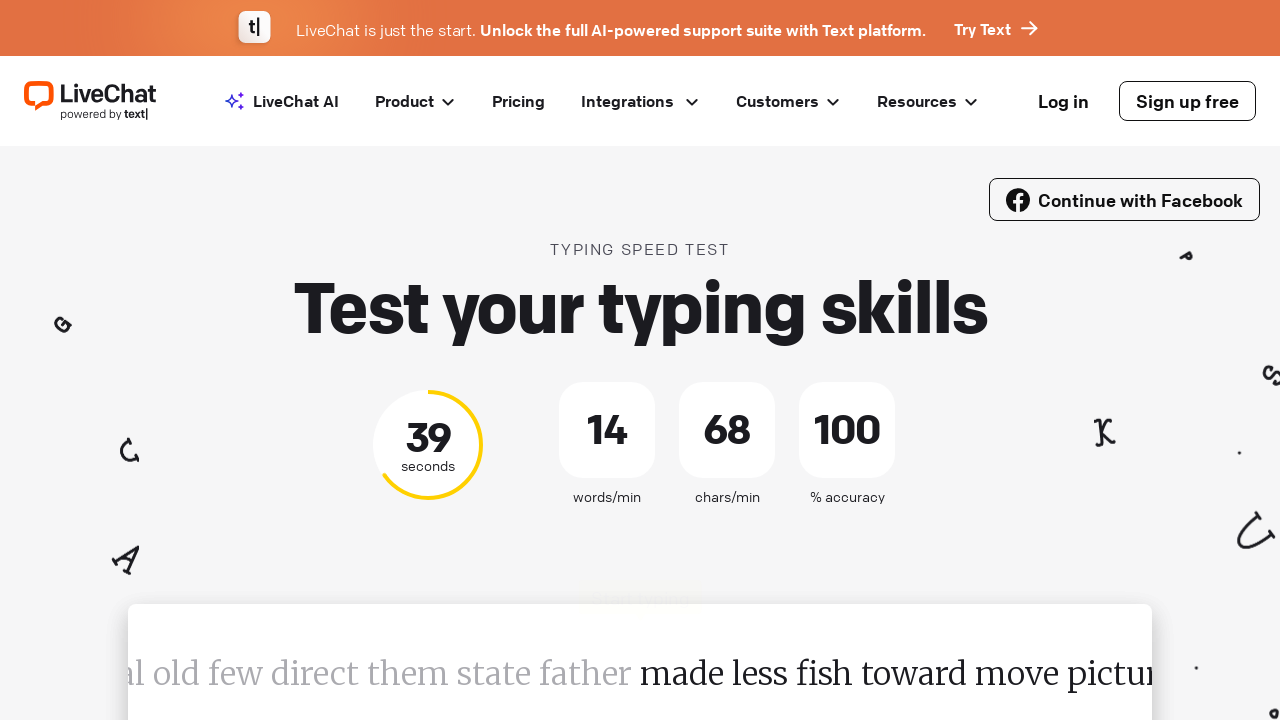

Typed word: 'made' on #test-input
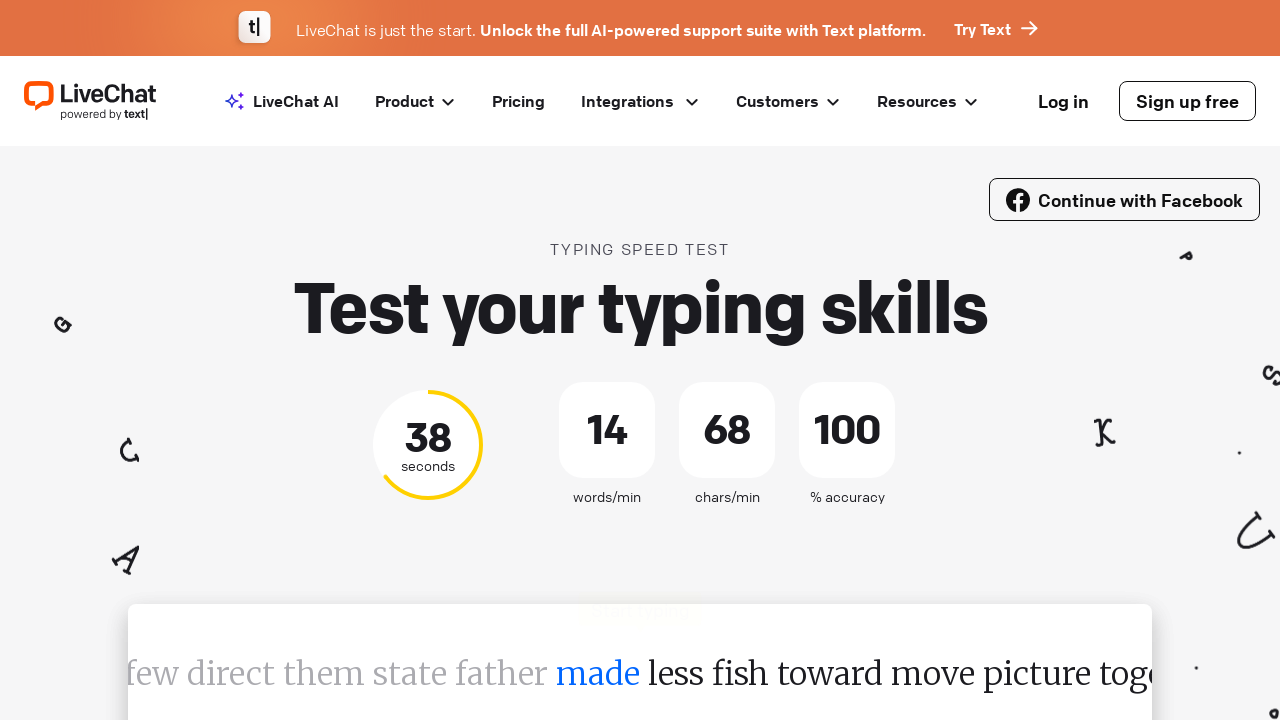

Pressed space after word on #test-input
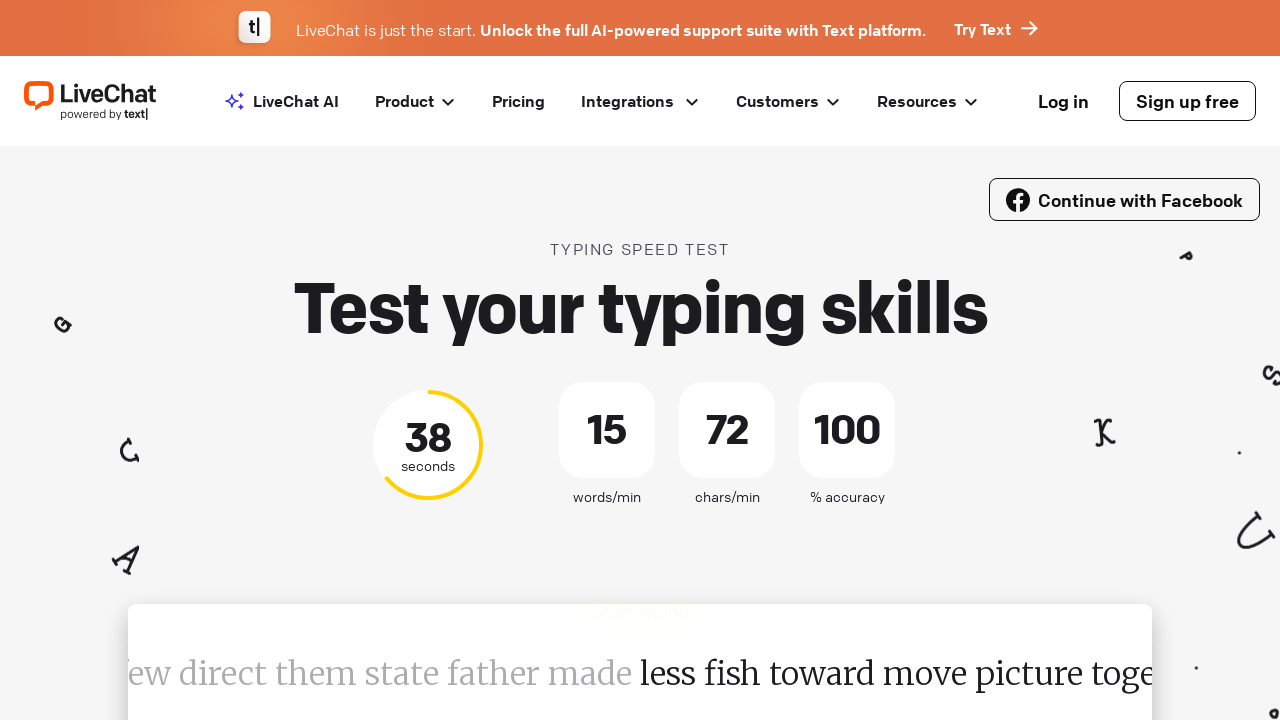

Waited 100ms before next word
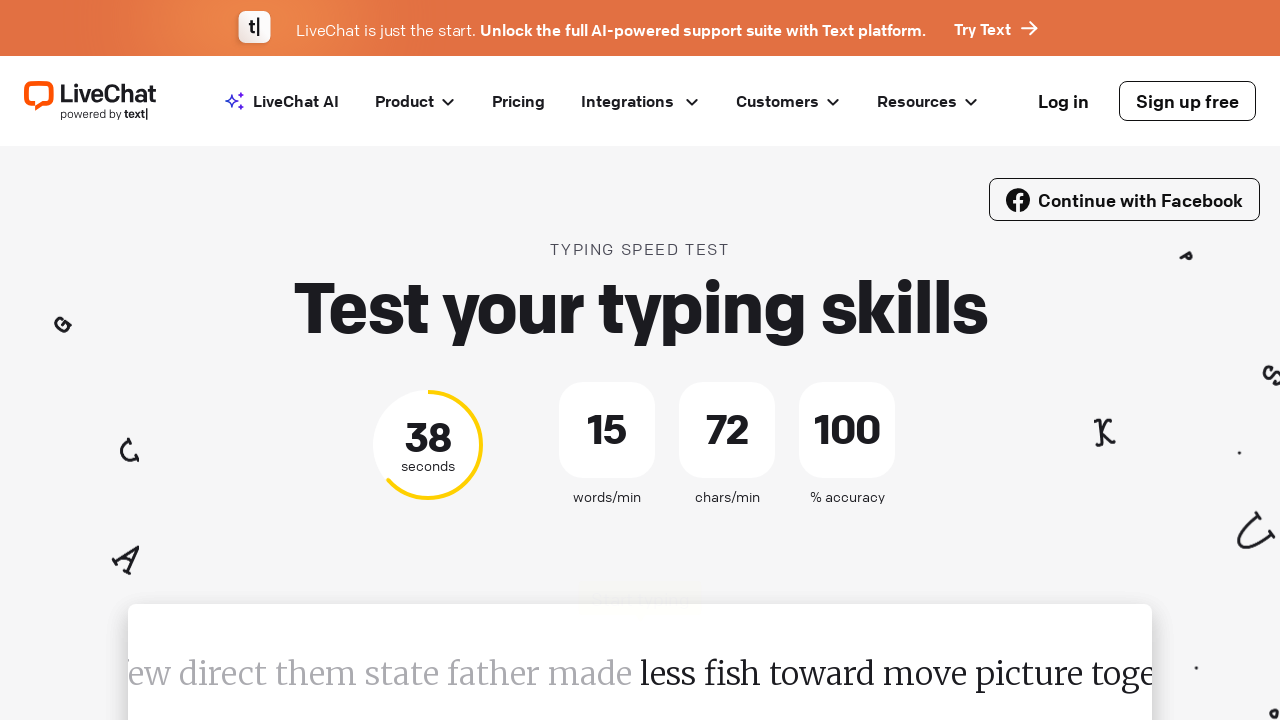

Retrieved word to type: 'less'
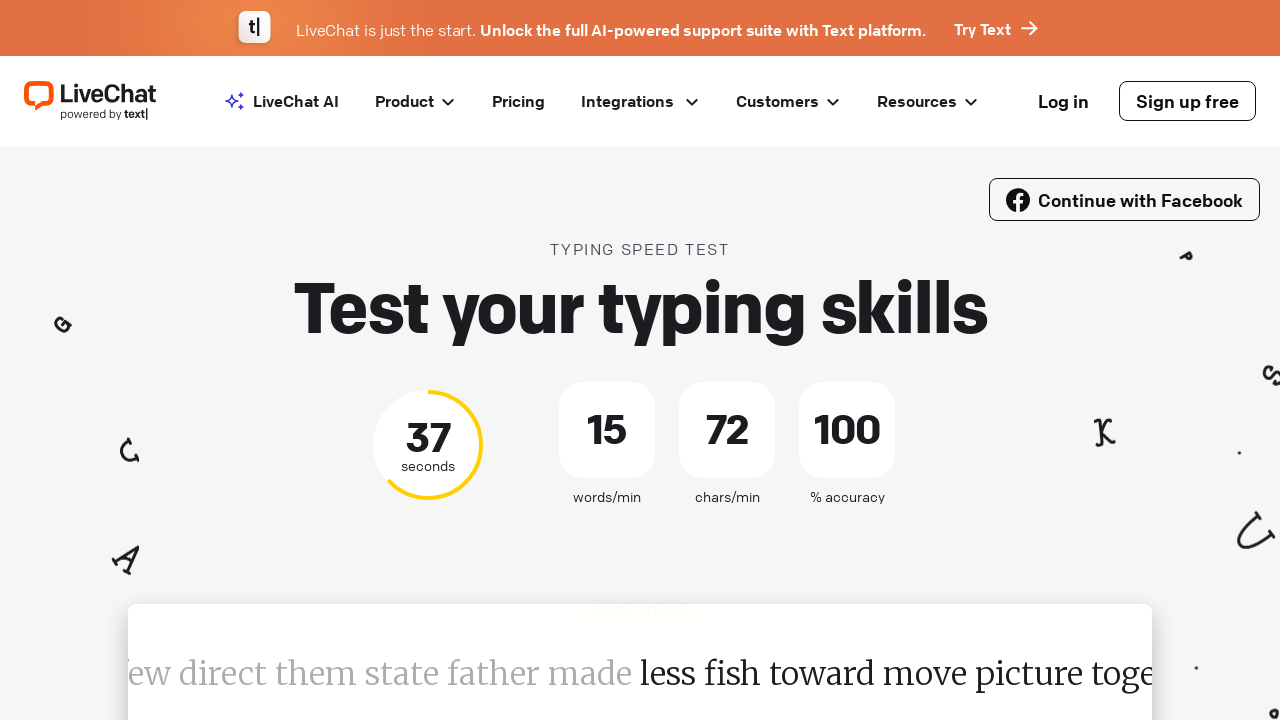

Typed word: 'less' on #test-input
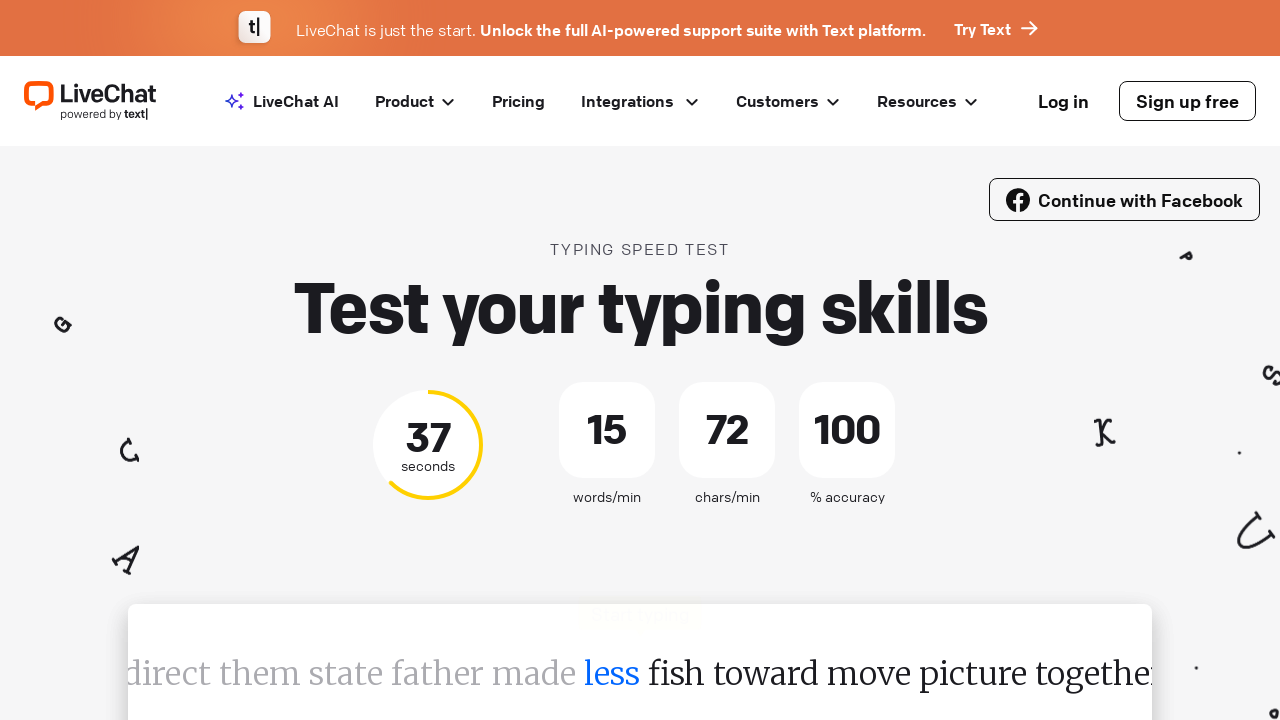

Pressed space after word on #test-input
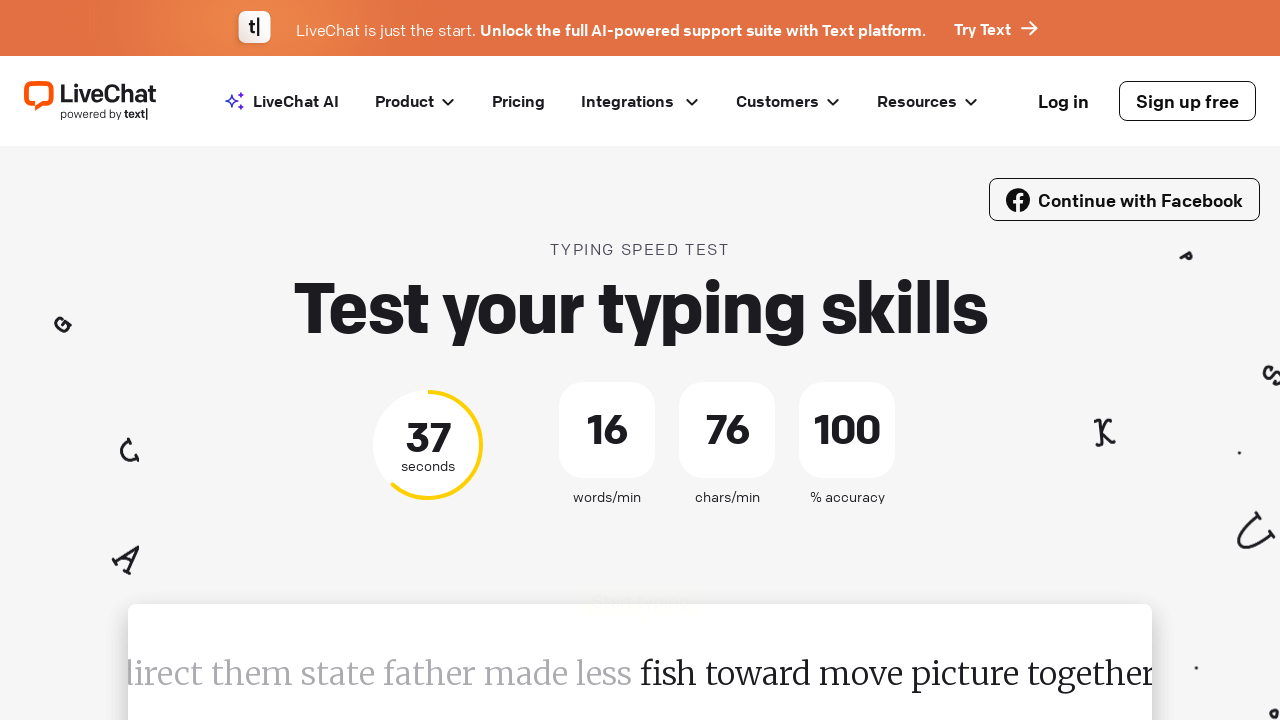

Waited 100ms before next word
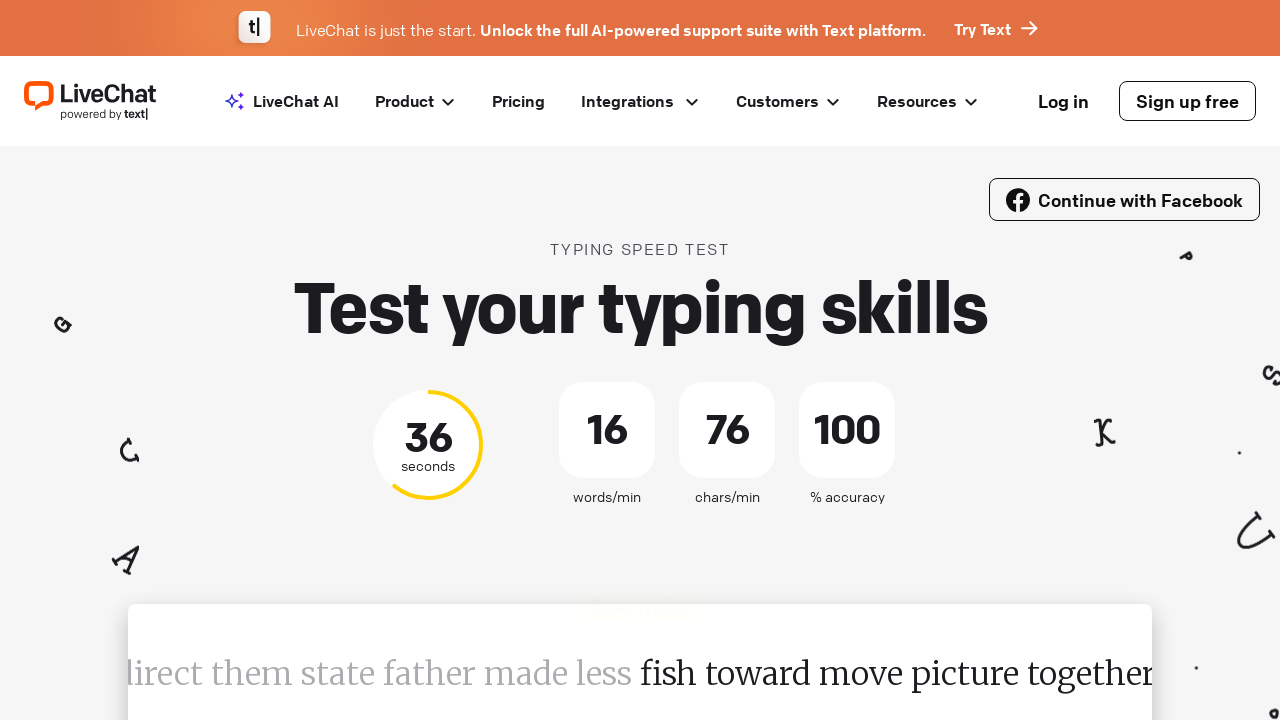

Retrieved word to type: 'fish'
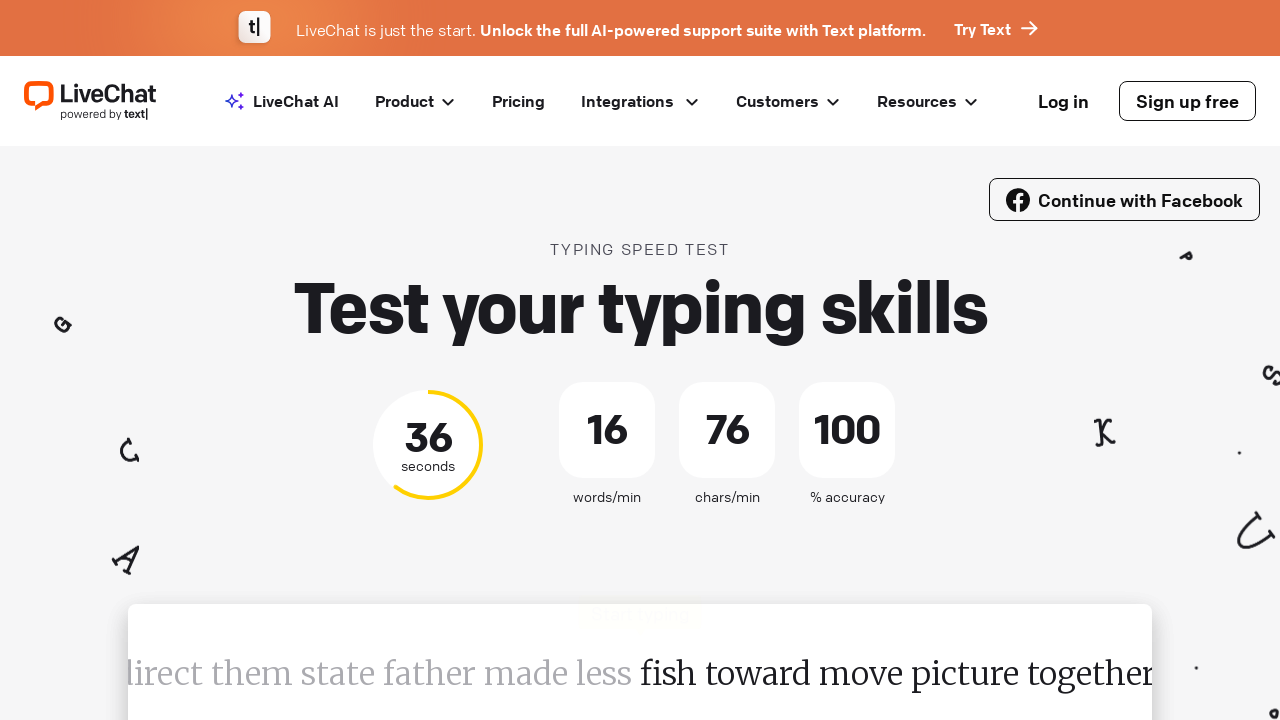

Typed word: 'fish' on #test-input
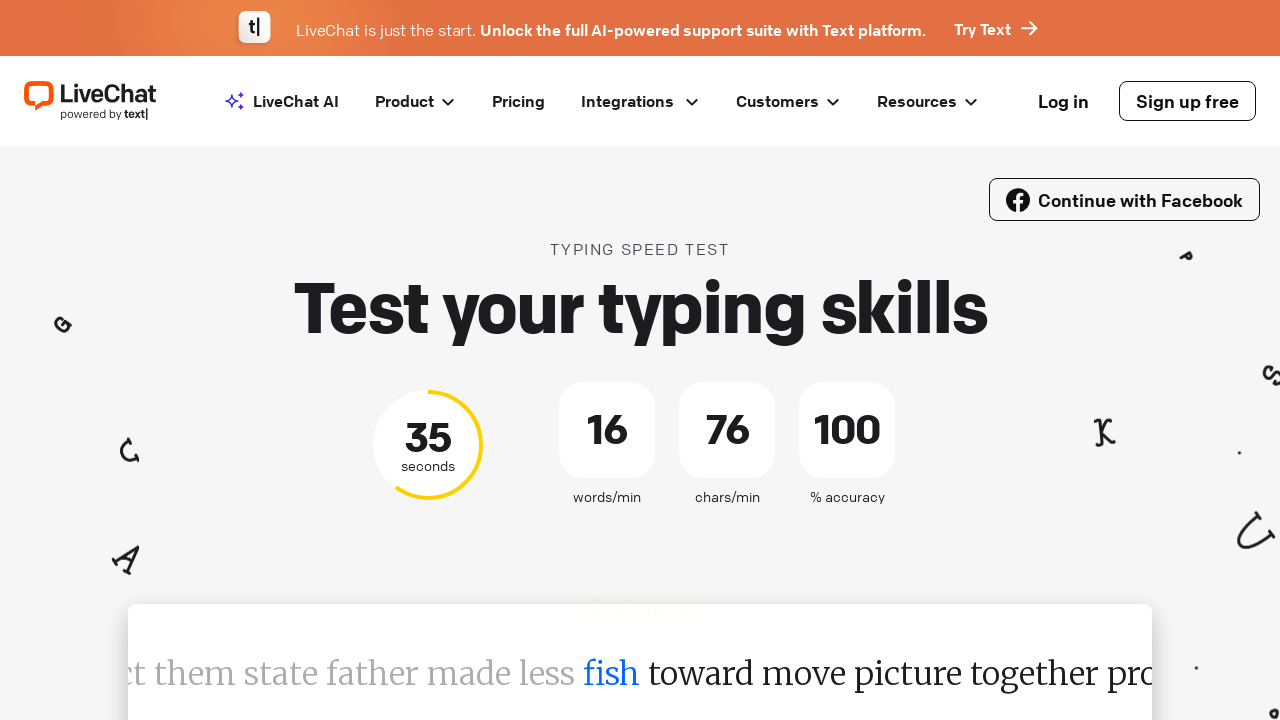

Pressed space after word on #test-input
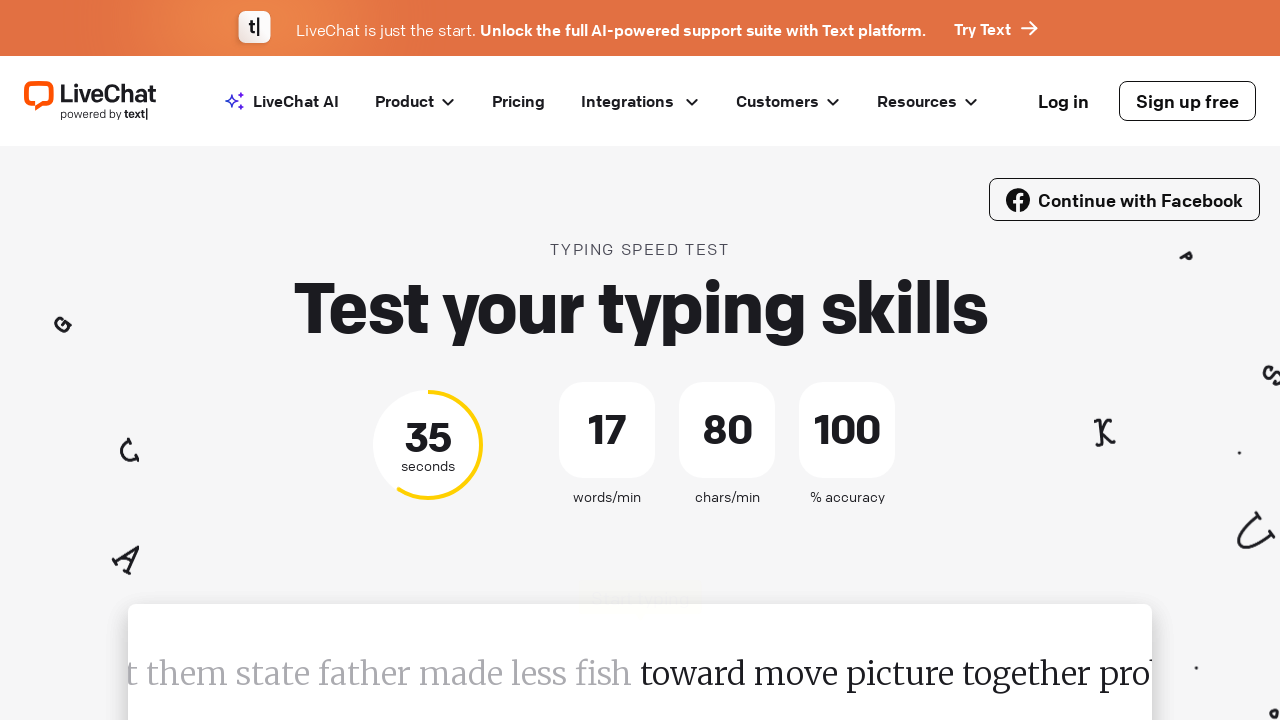

Waited 100ms before next word
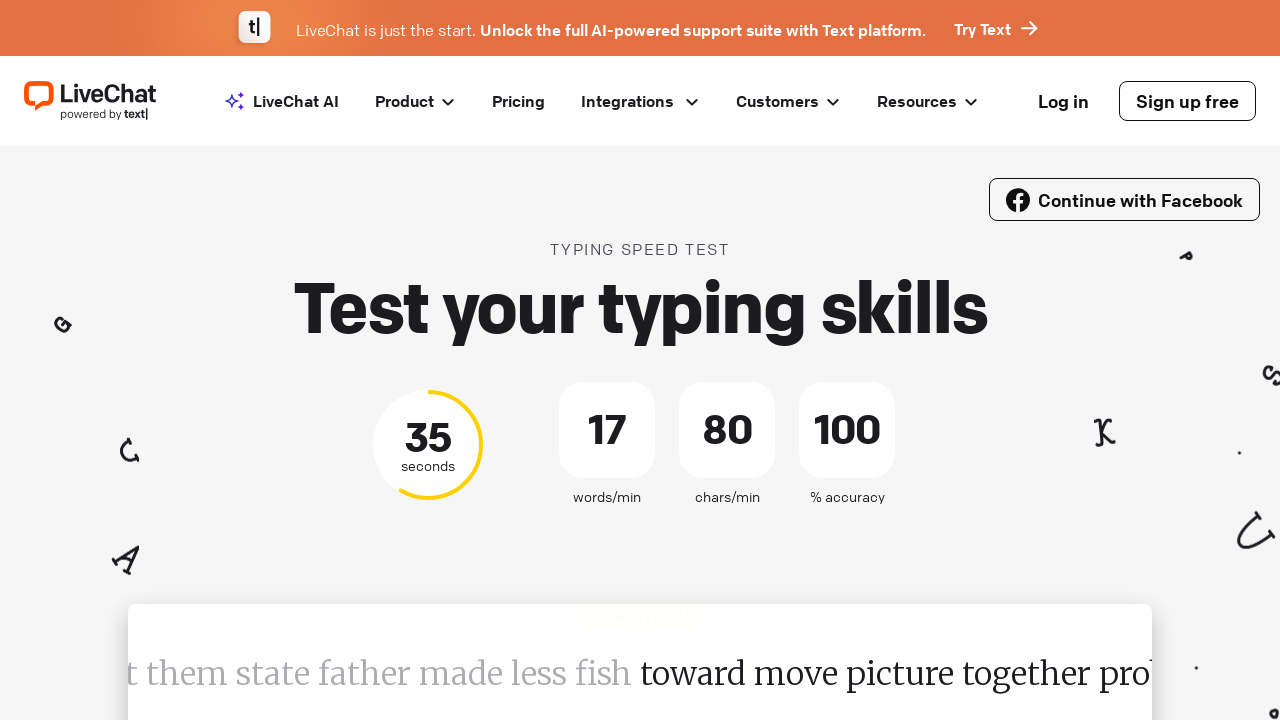

Retrieved word to type: 'toward'
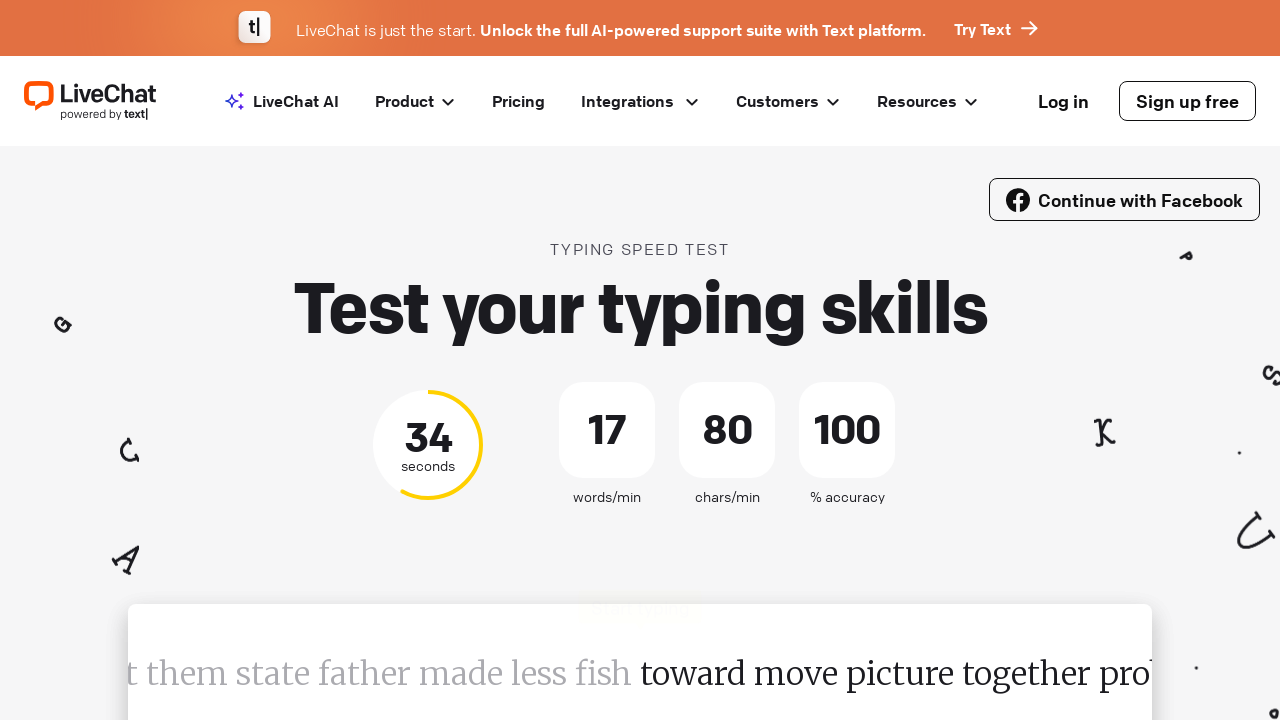

Typed word: 'toward' on #test-input
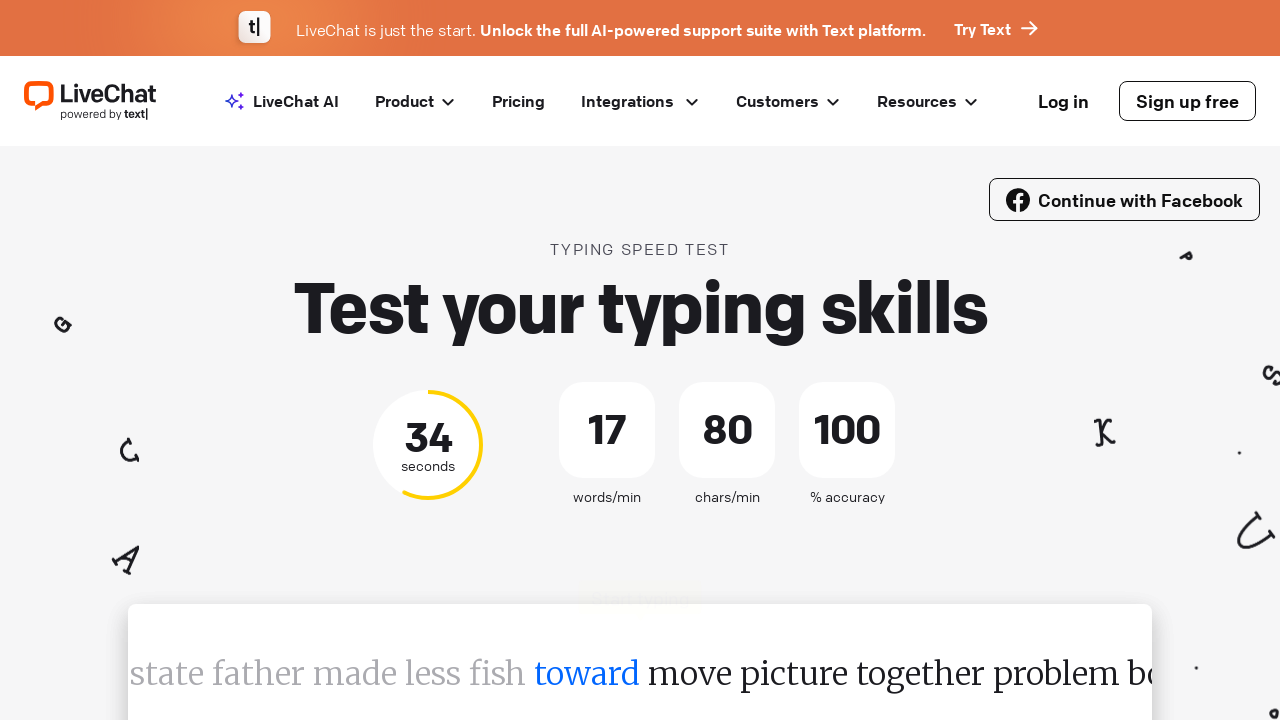

Pressed space after word on #test-input
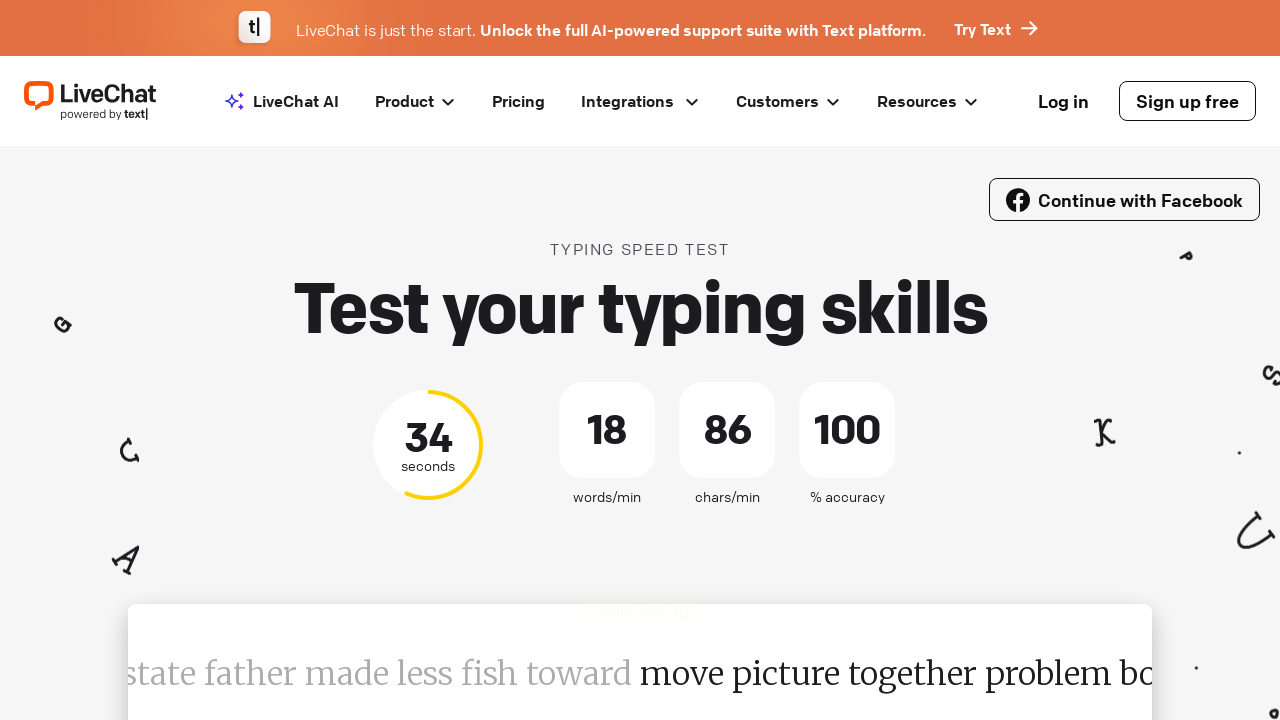

Waited 100ms before next word
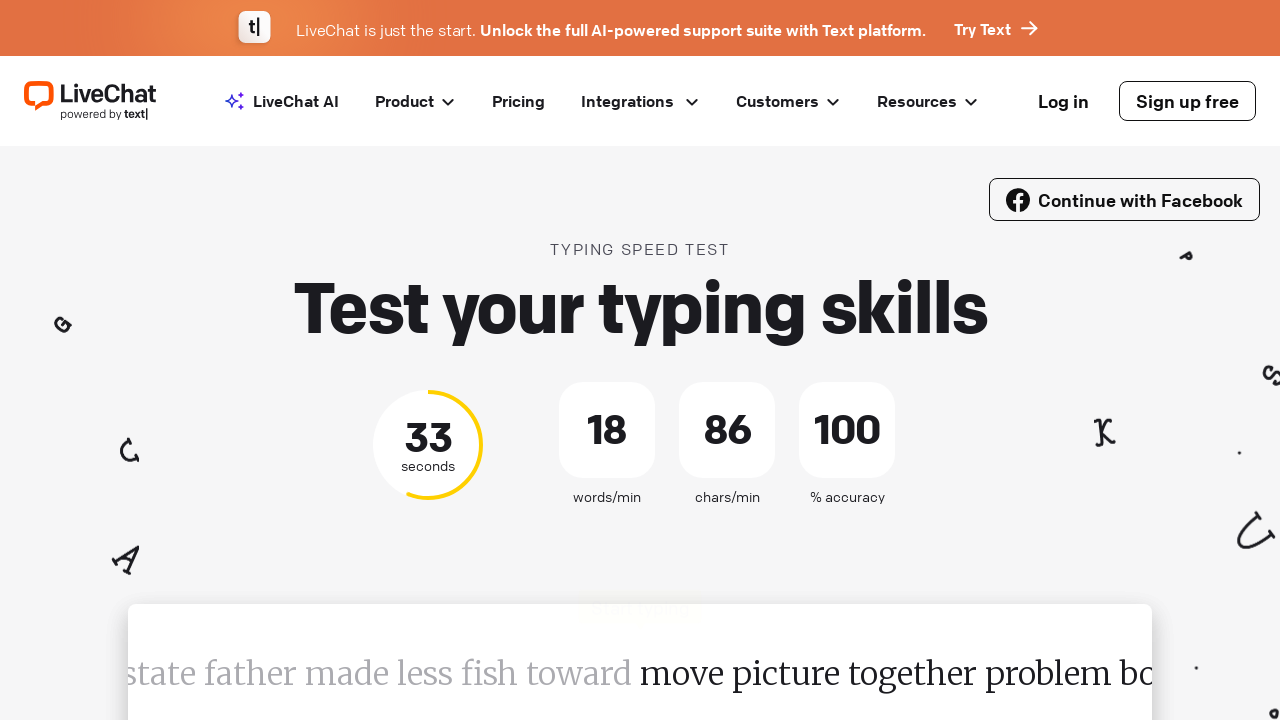

Retrieved word to type: 'move'
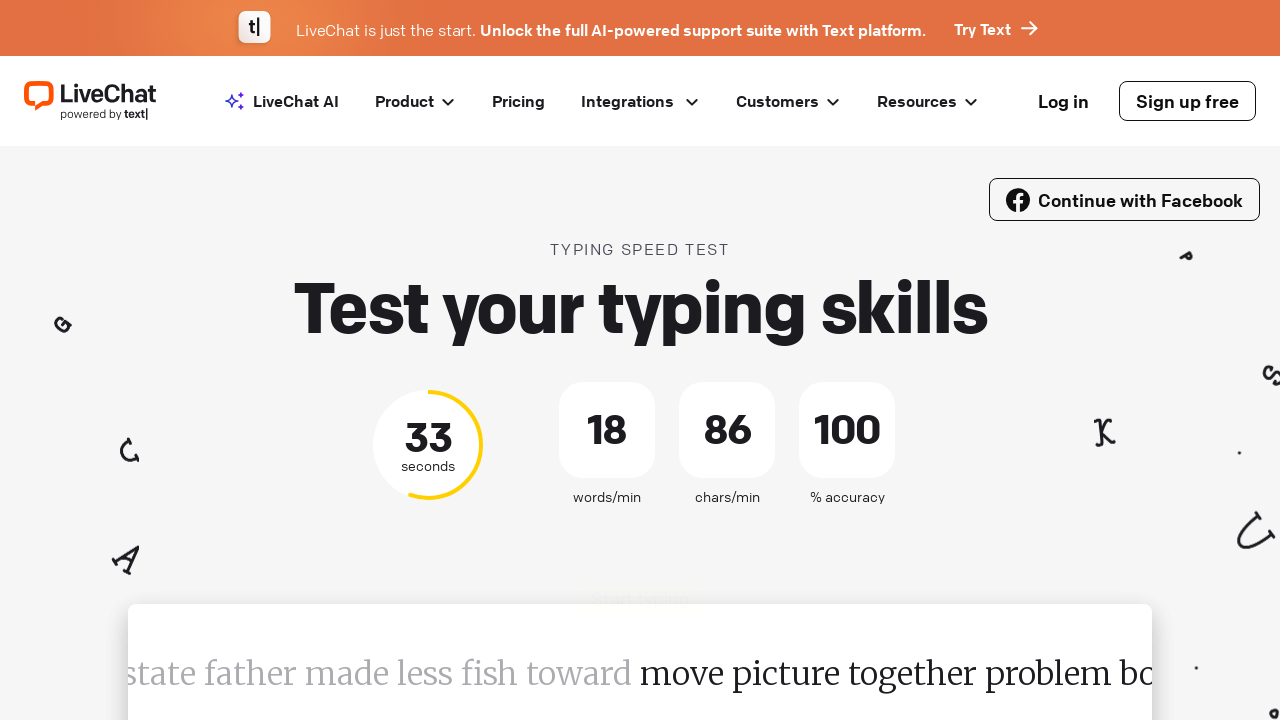

Typed word: 'move' on #test-input
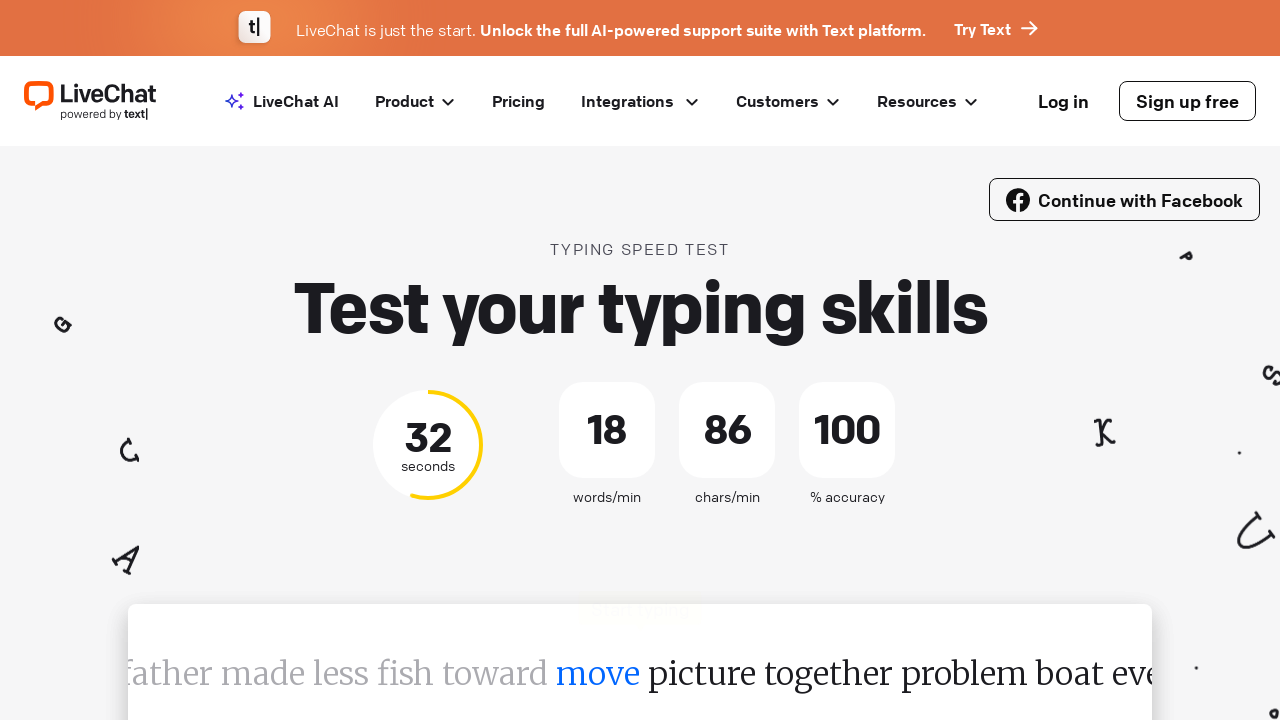

Pressed space after word on #test-input
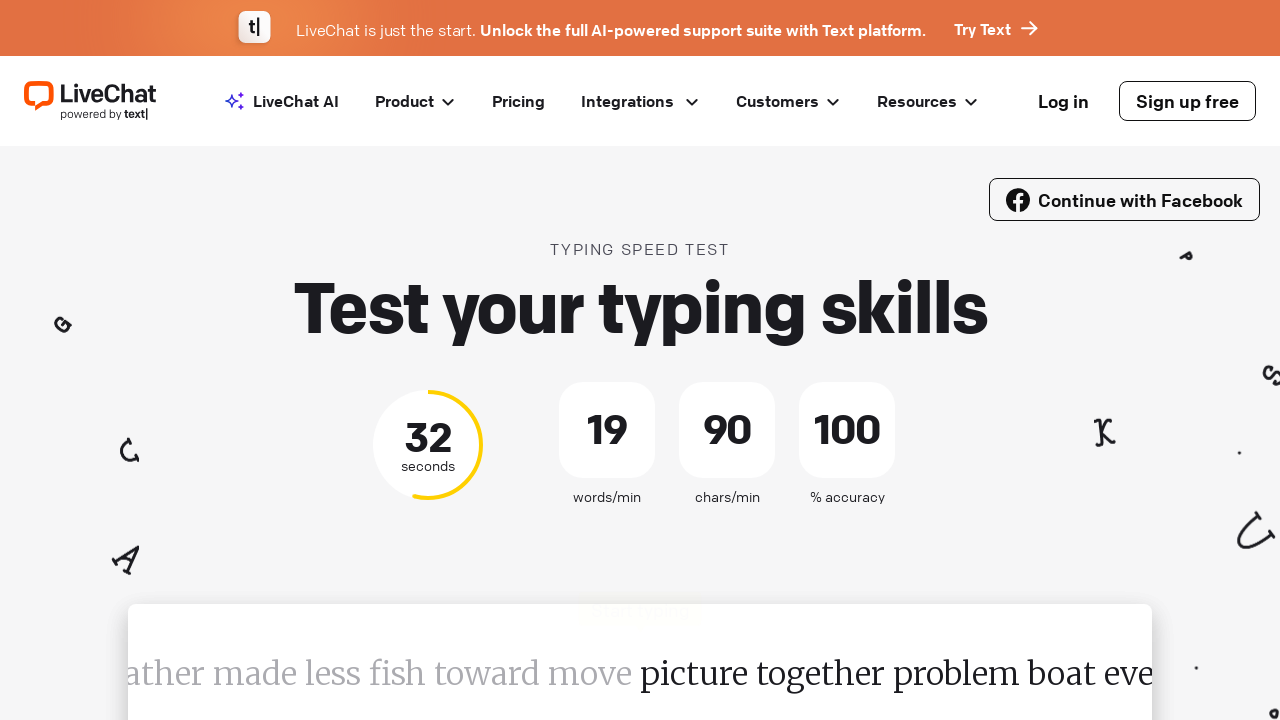

Waited 100ms before next word
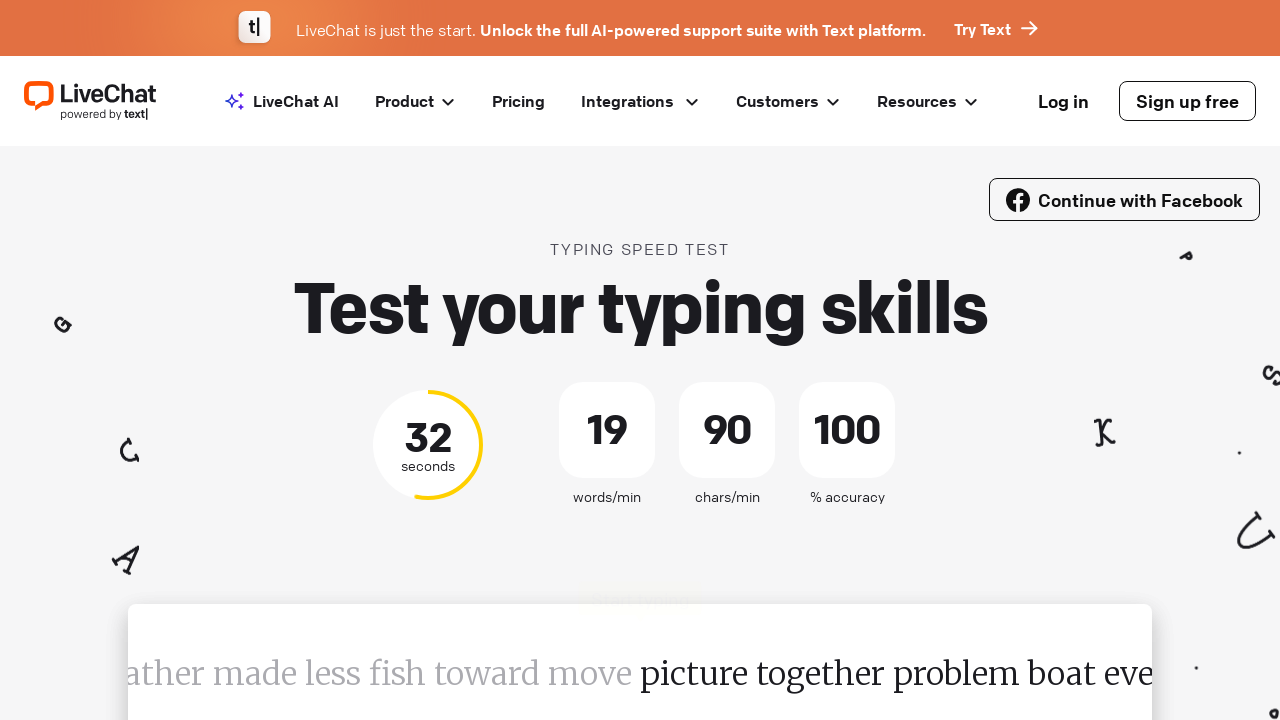

Retrieved word to type: 'picture'
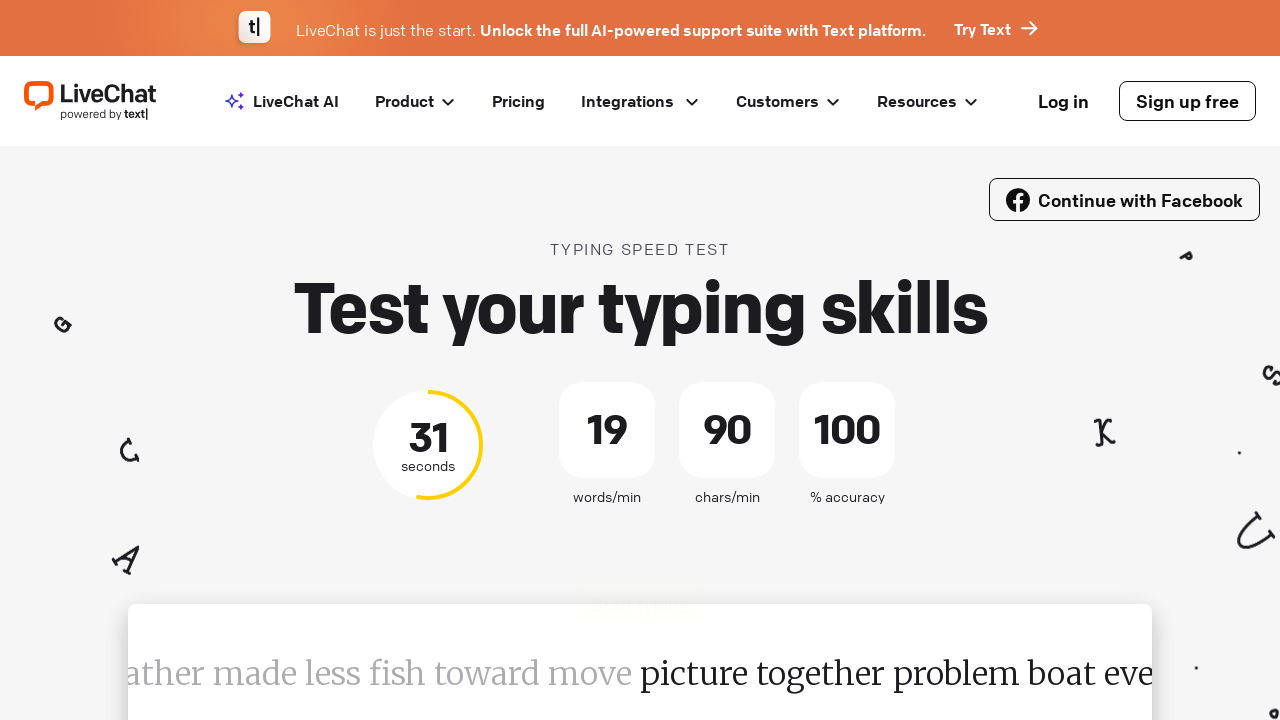

Typed word: 'picture' on #test-input
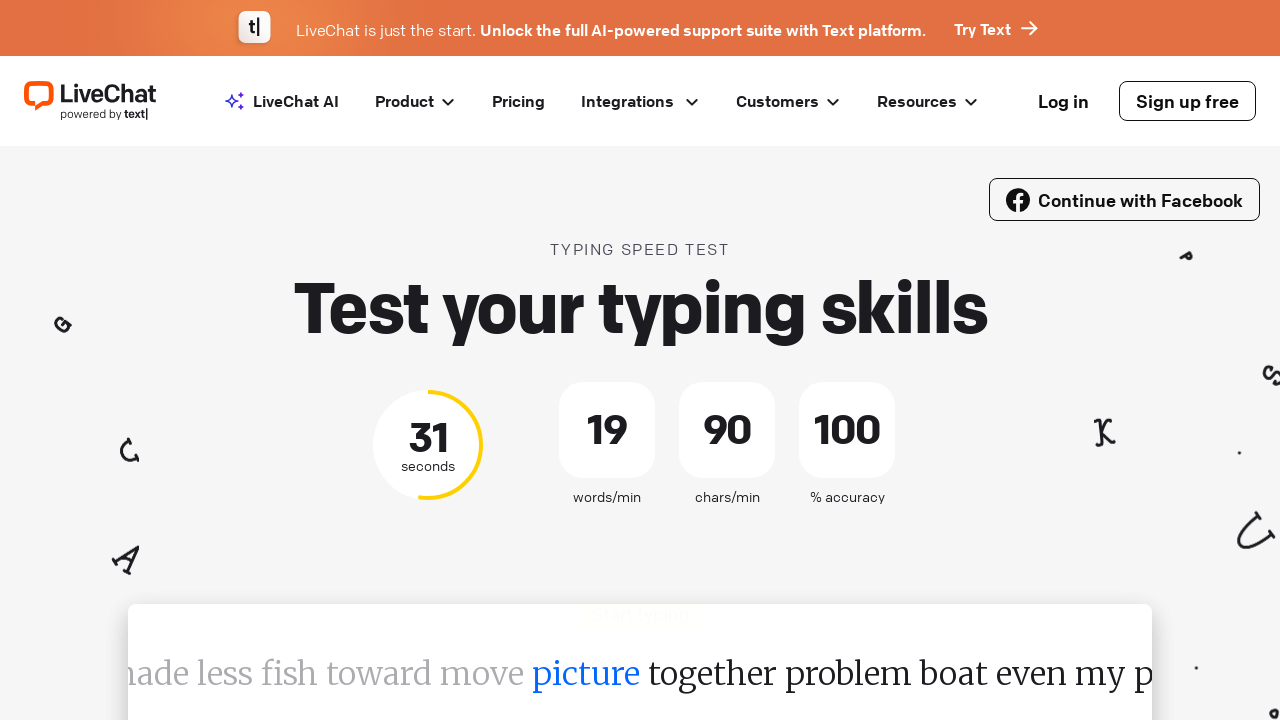

Pressed space after word on #test-input
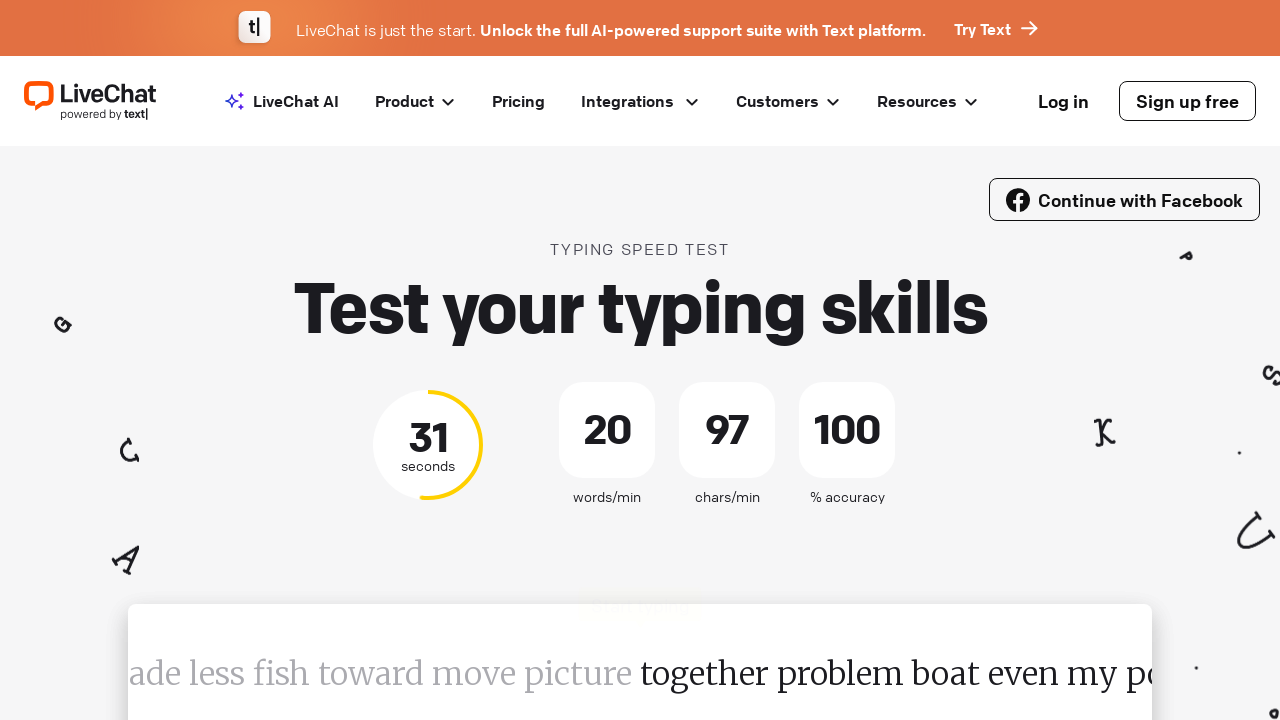

Waited 100ms before next word
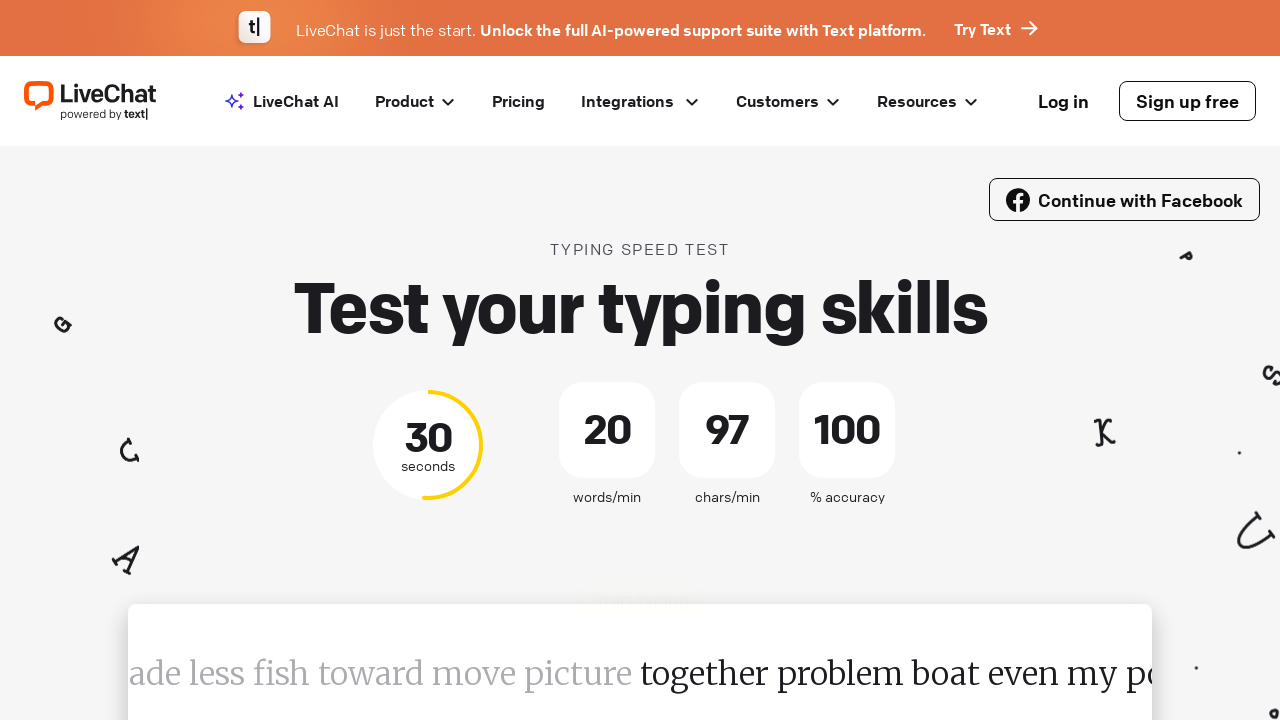

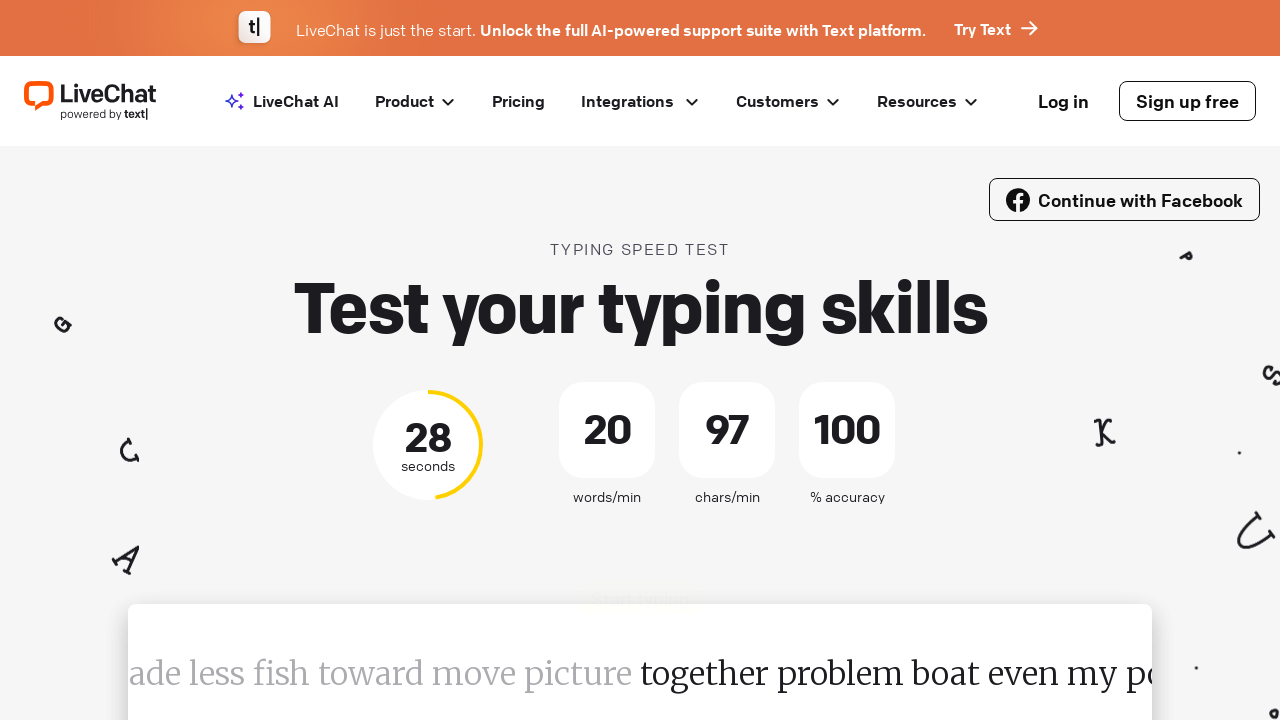